Fills all input fields in a large form and submits it, then handles the resulting alert

Starting URL: http://suninjuly.github.io/huge_form.html

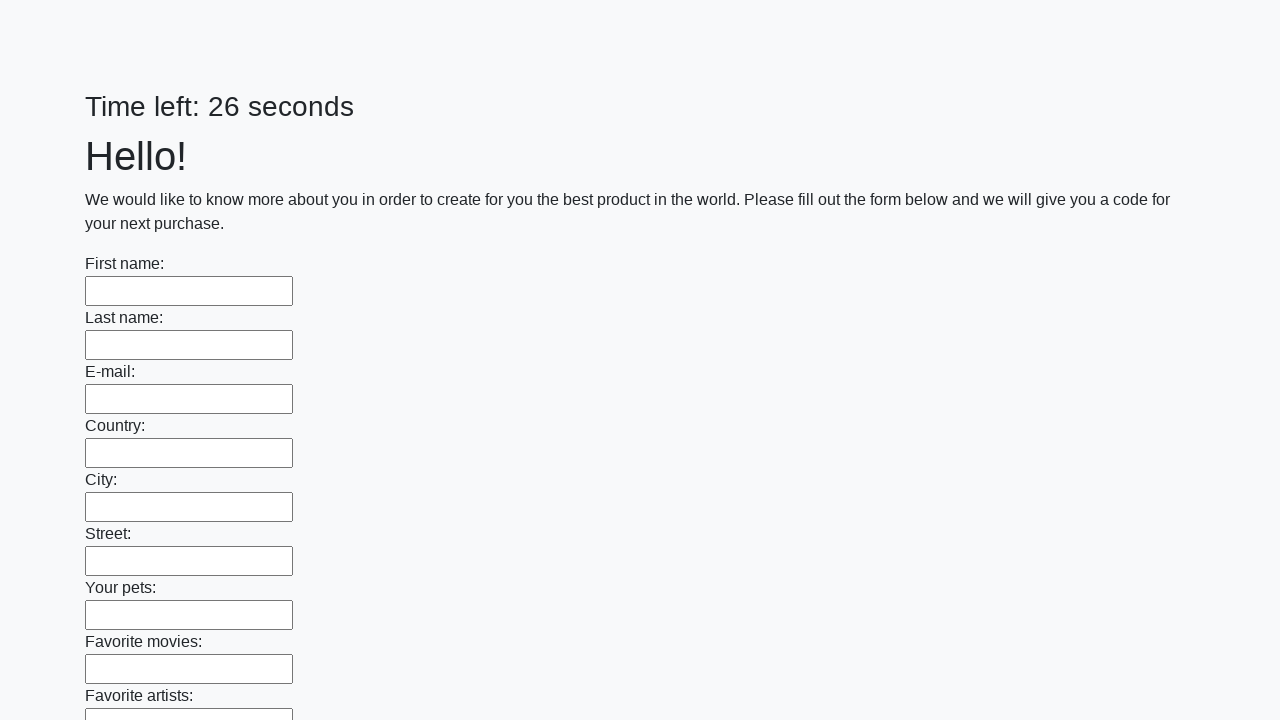

Located parent form element
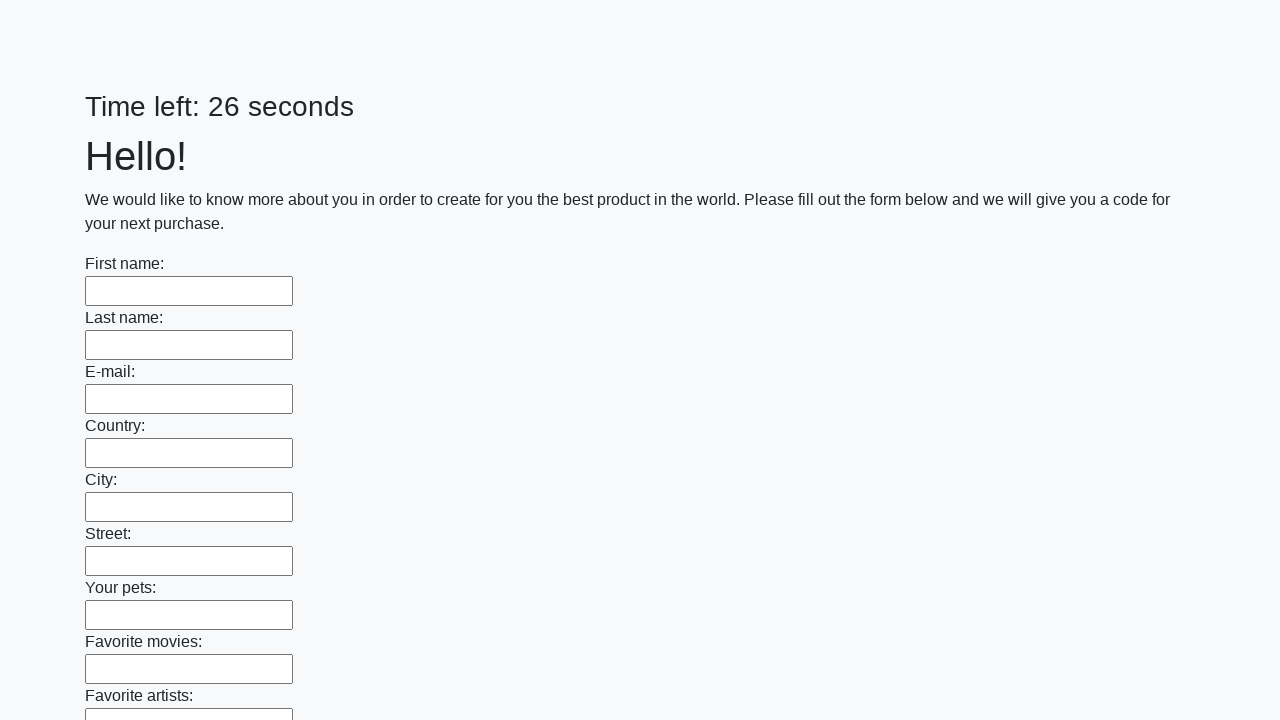

Found all input elements in the form
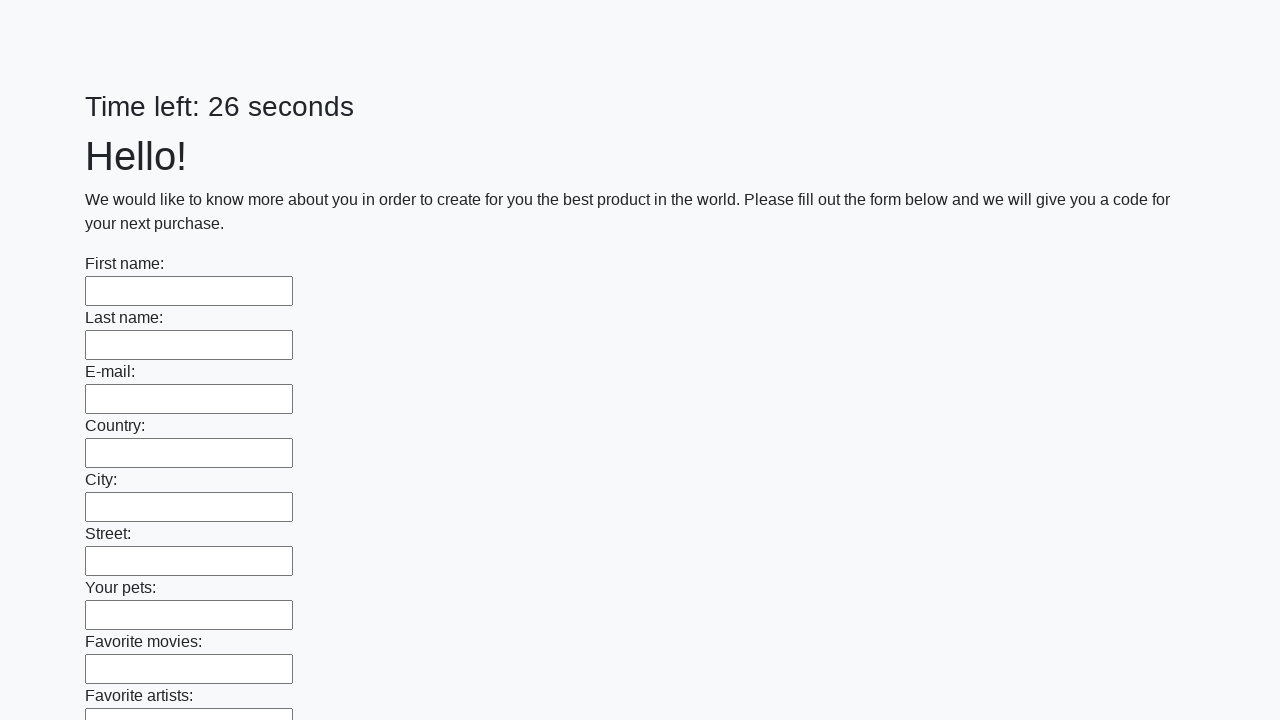

Filled input field with 'Мой ответ' on form[action="#"][method="get"] >> input >> nth=0
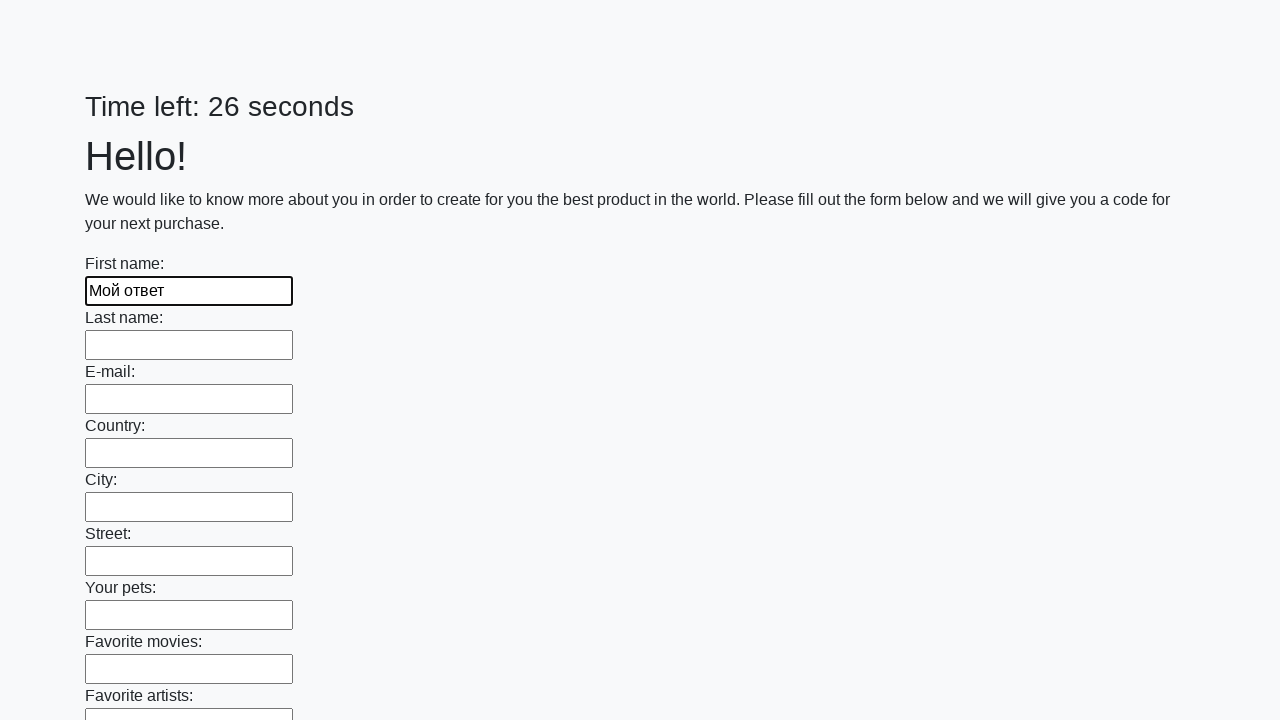

Filled input field with 'Мой ответ' on form[action="#"][method="get"] >> input >> nth=1
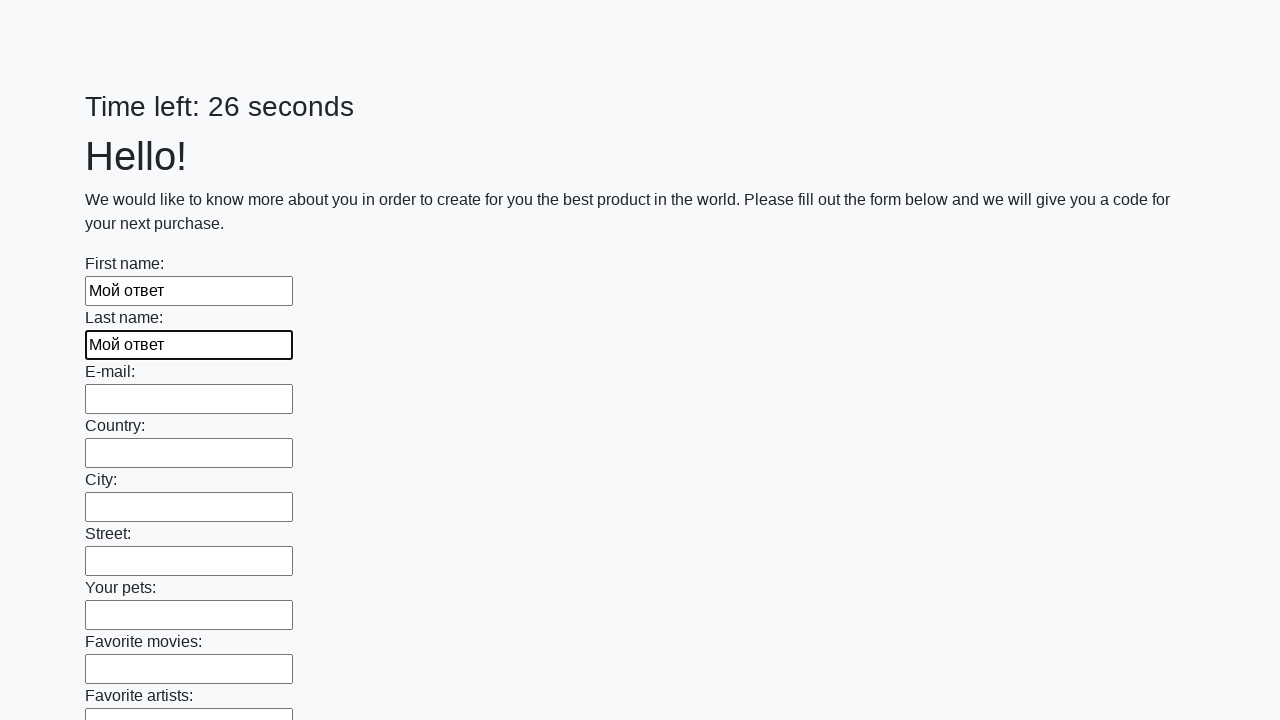

Filled input field with 'Мой ответ' on form[action="#"][method="get"] >> input >> nth=2
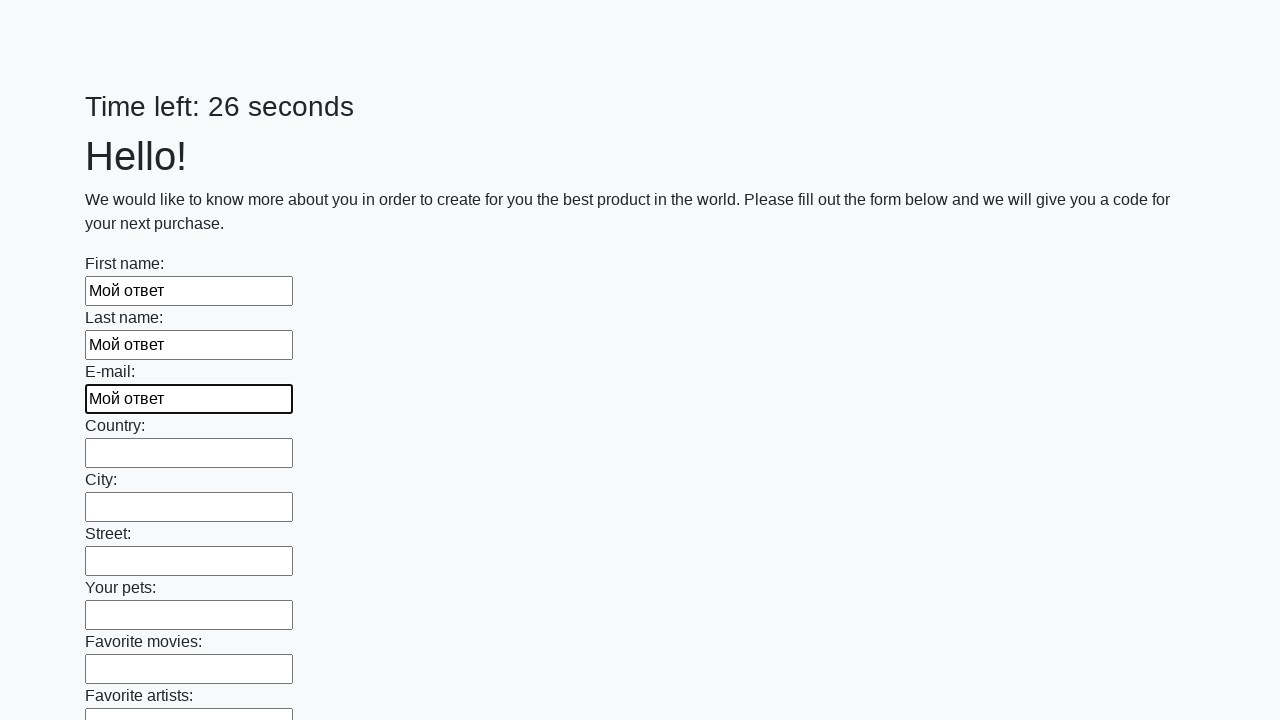

Filled input field with 'Мой ответ' on form[action="#"][method="get"] >> input >> nth=3
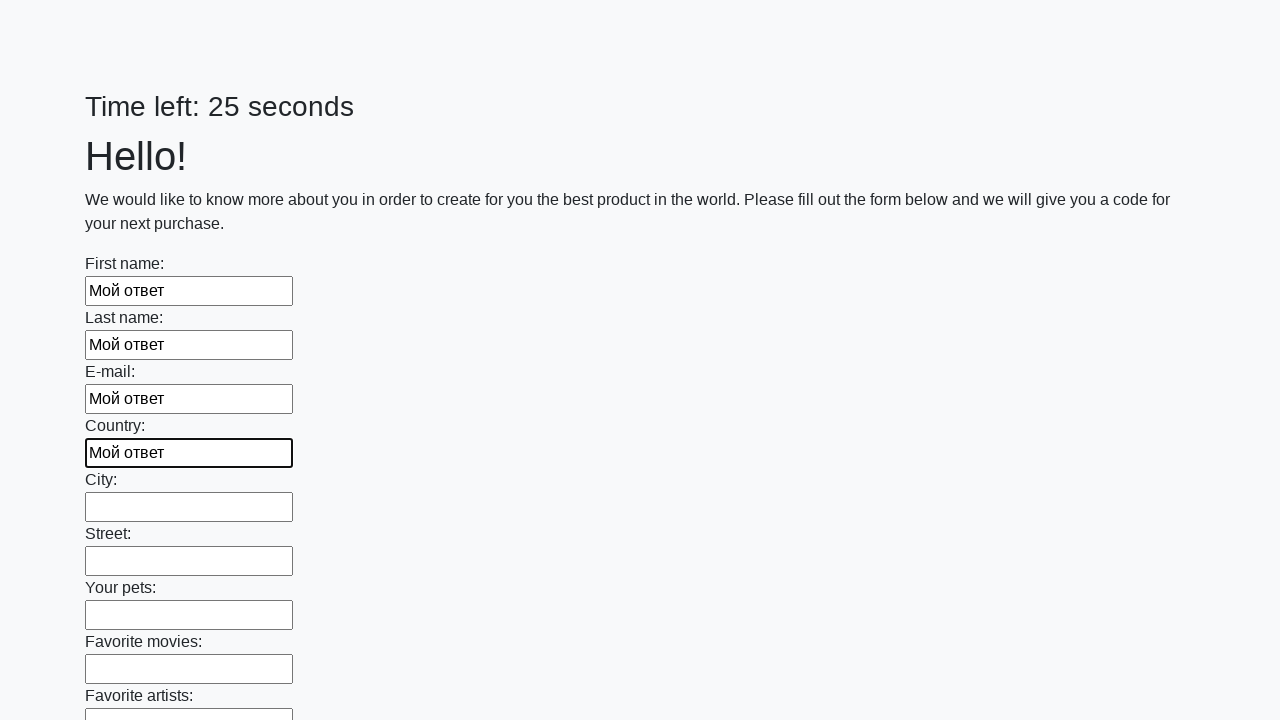

Filled input field with 'Мой ответ' on form[action="#"][method="get"] >> input >> nth=4
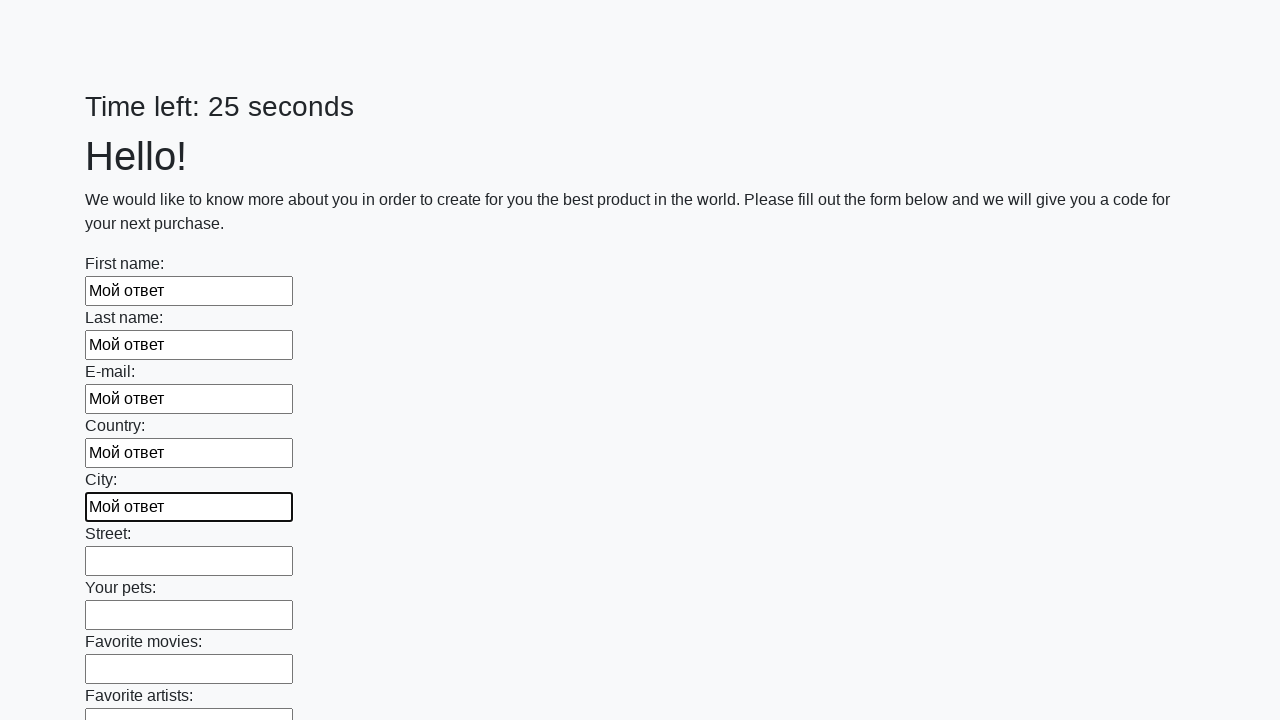

Filled input field with 'Мой ответ' on form[action="#"][method="get"] >> input >> nth=5
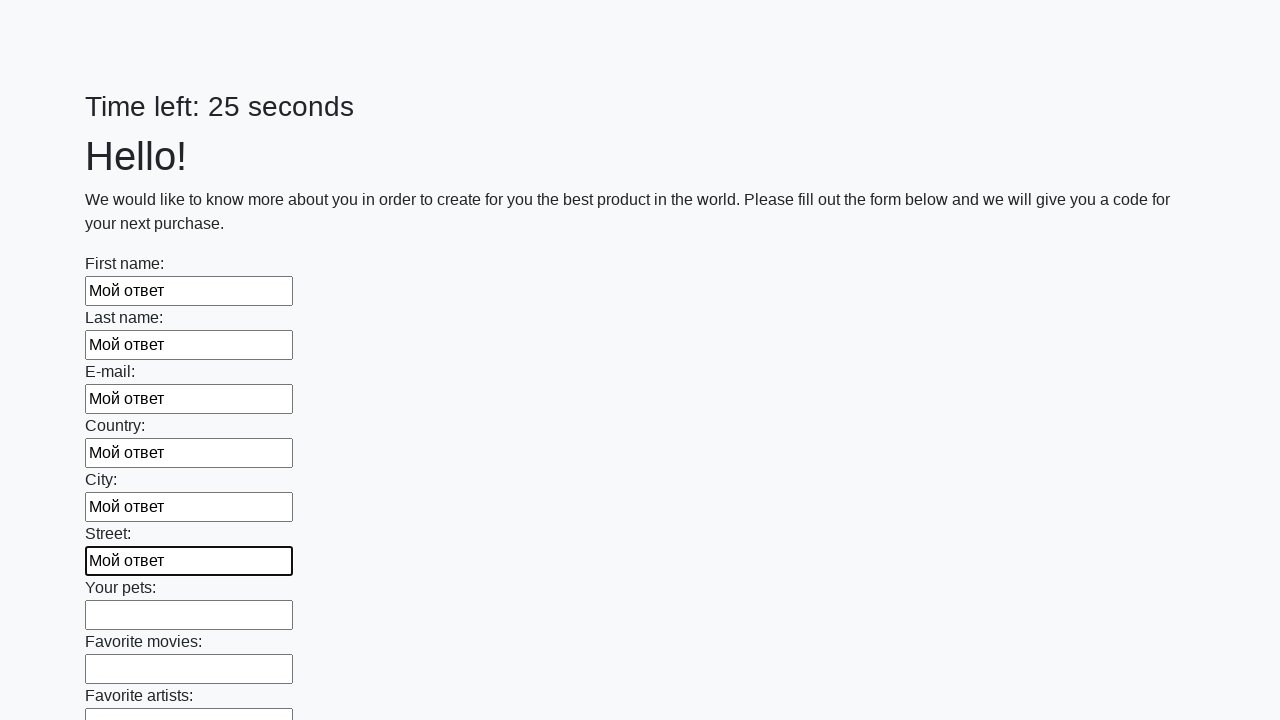

Filled input field with 'Мой ответ' on form[action="#"][method="get"] >> input >> nth=6
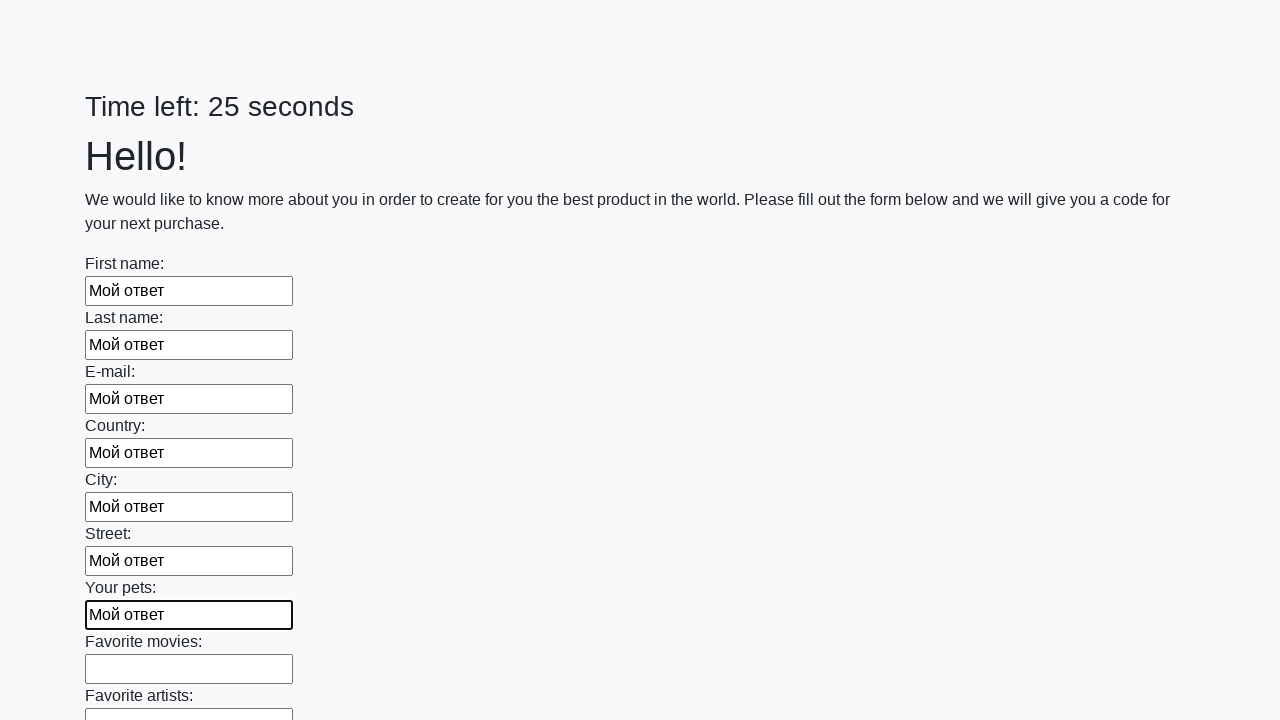

Filled input field with 'Мой ответ' on form[action="#"][method="get"] >> input >> nth=7
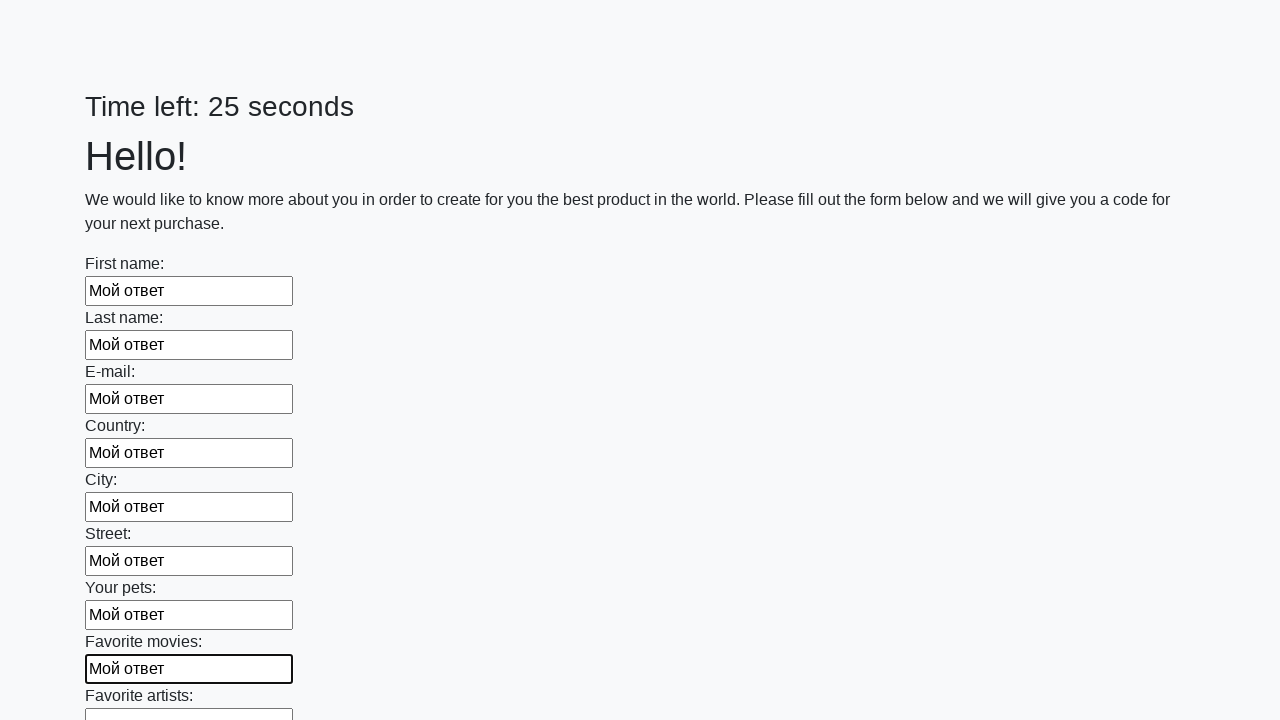

Filled input field with 'Мой ответ' on form[action="#"][method="get"] >> input >> nth=8
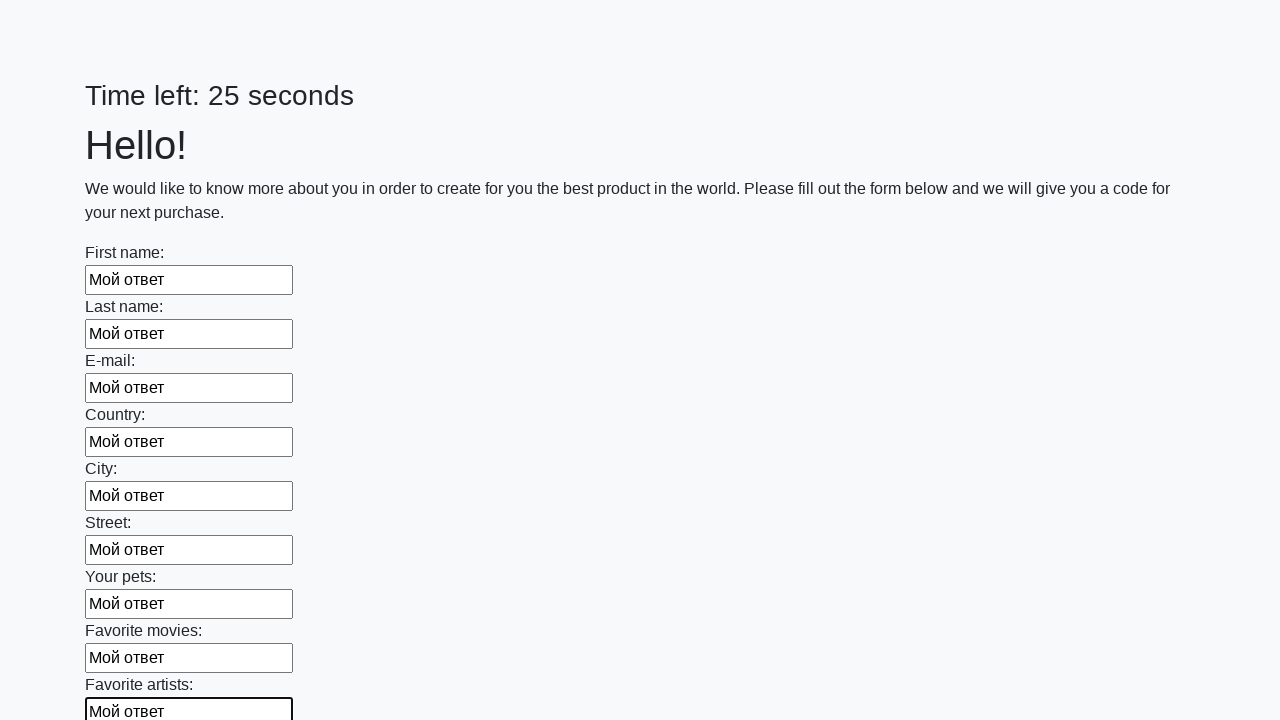

Filled input field with 'Мой ответ' on form[action="#"][method="get"] >> input >> nth=9
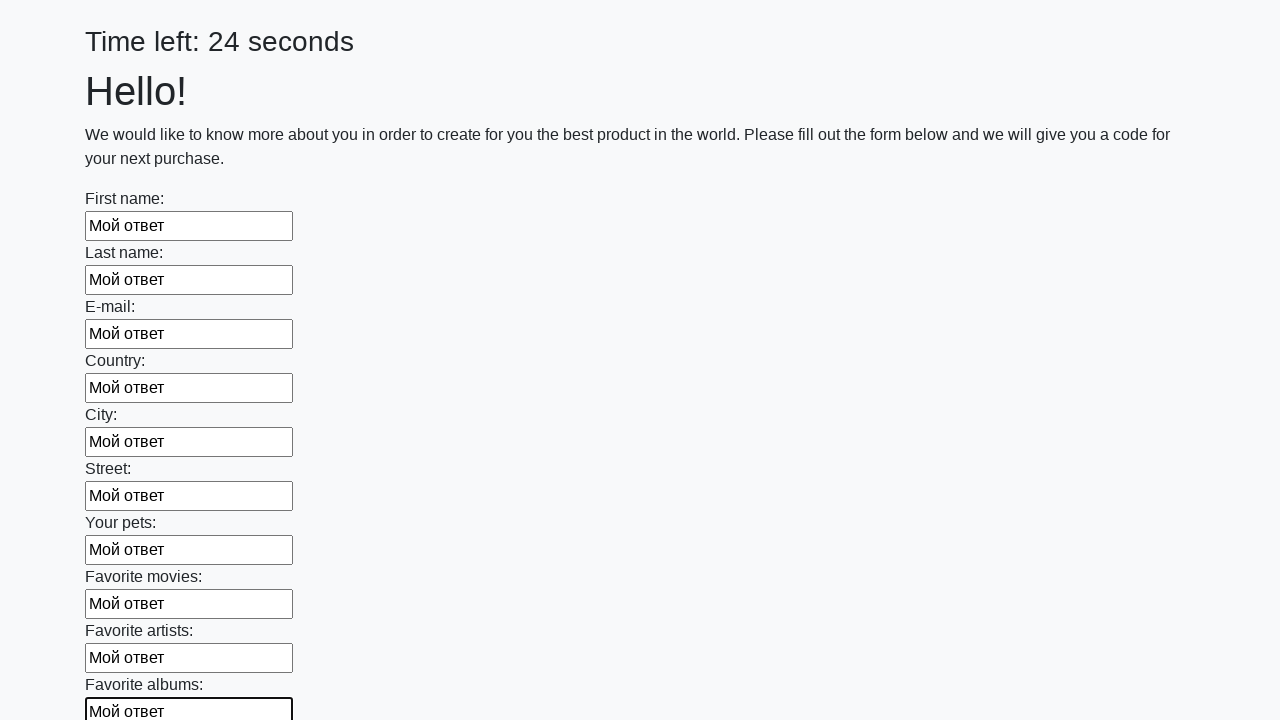

Filled input field with 'Мой ответ' on form[action="#"][method="get"] >> input >> nth=10
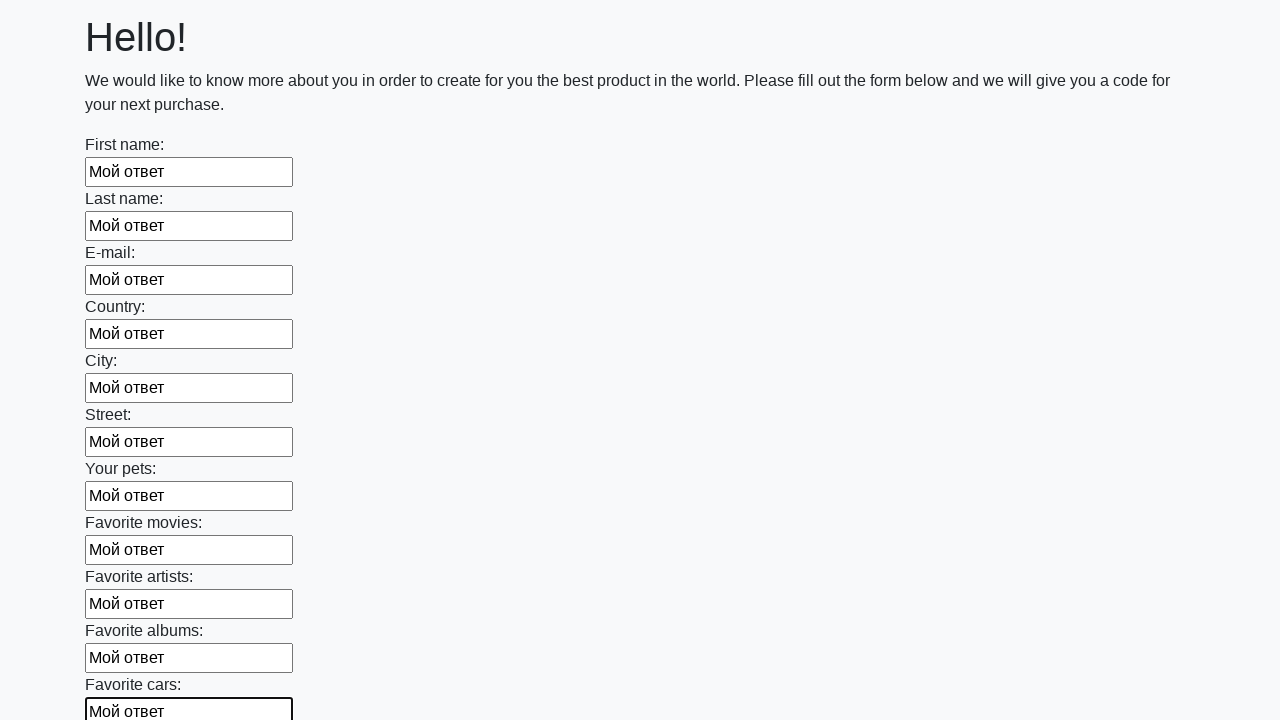

Filled input field with 'Мой ответ' on form[action="#"][method="get"] >> input >> nth=11
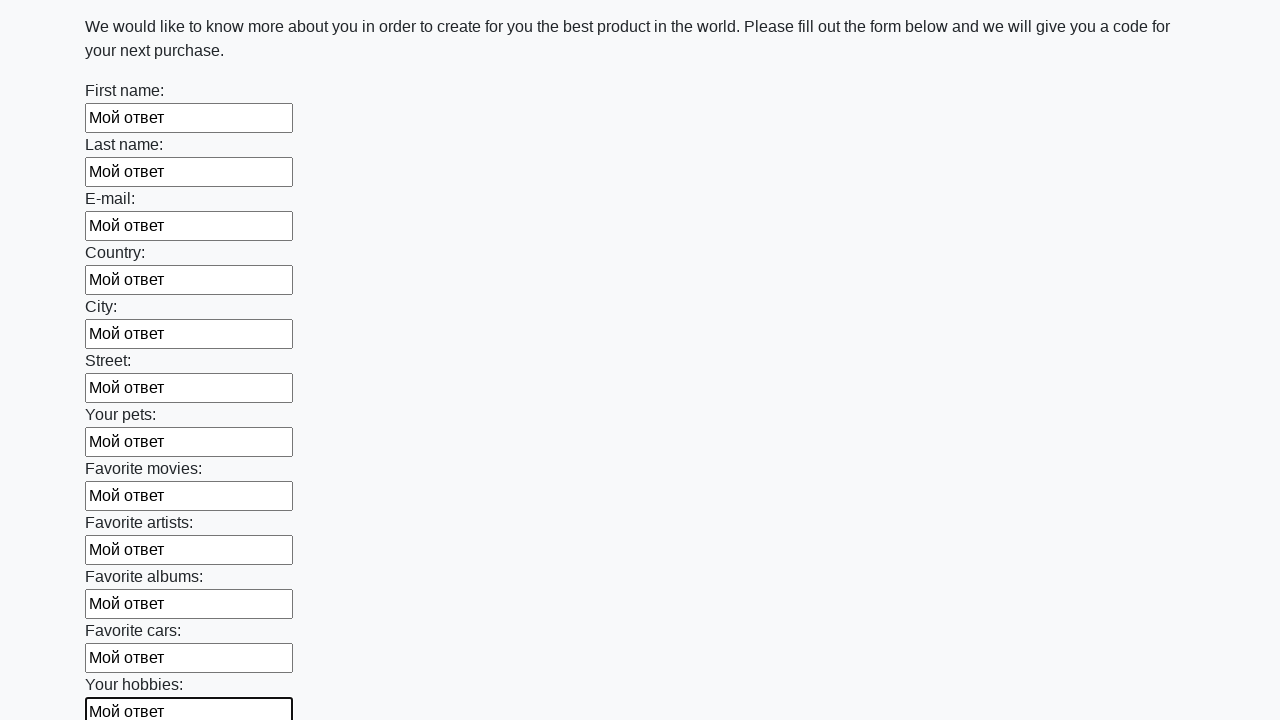

Filled input field with 'Мой ответ' on form[action="#"][method="get"] >> input >> nth=12
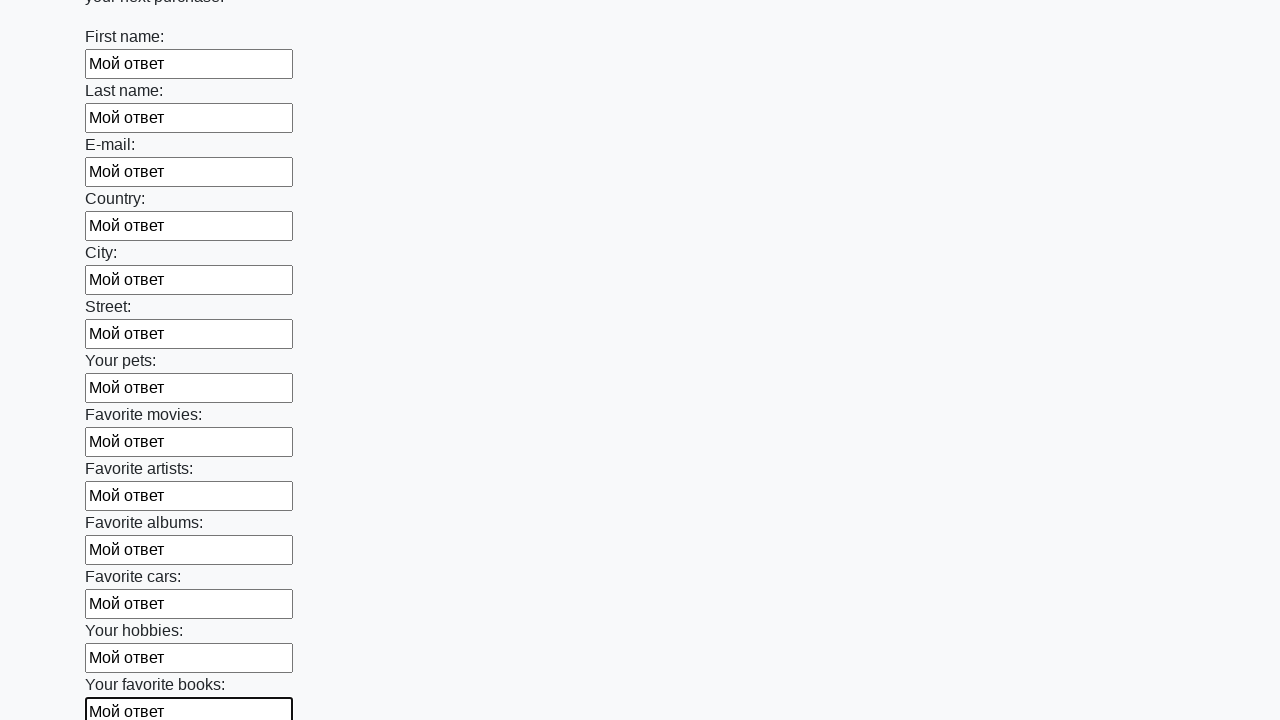

Filled input field with 'Мой ответ' on form[action="#"][method="get"] >> input >> nth=13
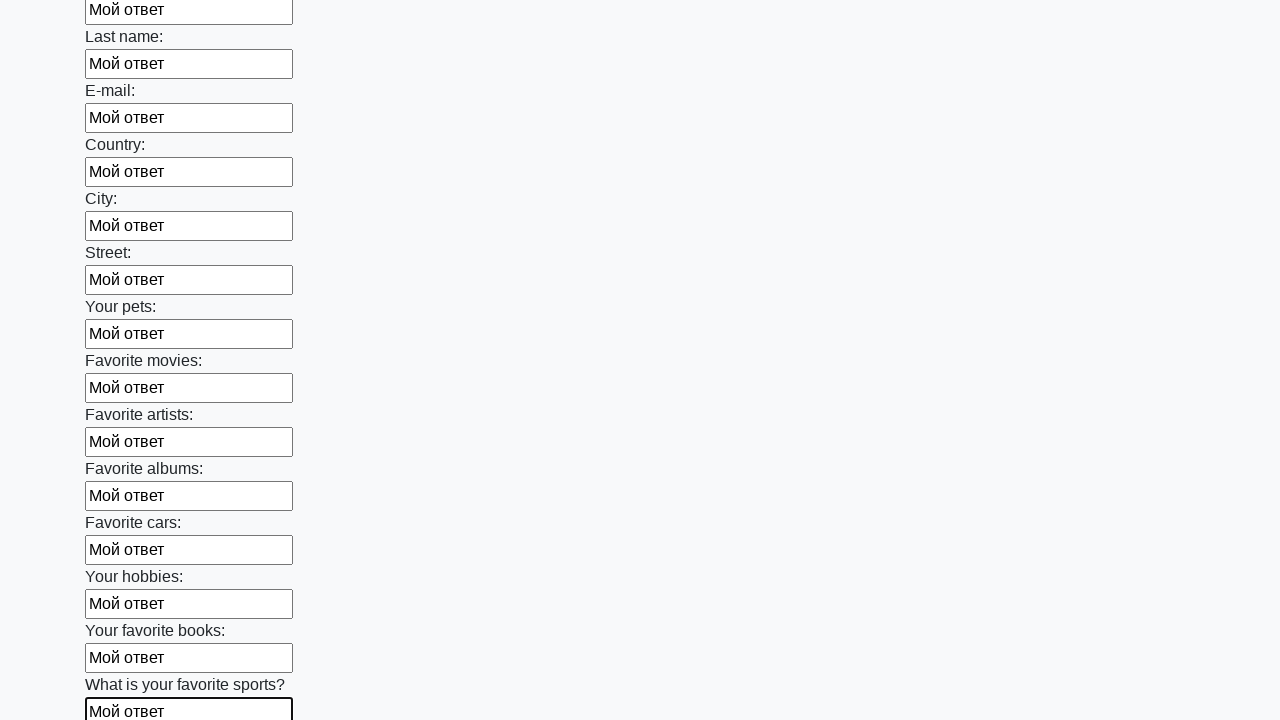

Filled input field with 'Мой ответ' on form[action="#"][method="get"] >> input >> nth=14
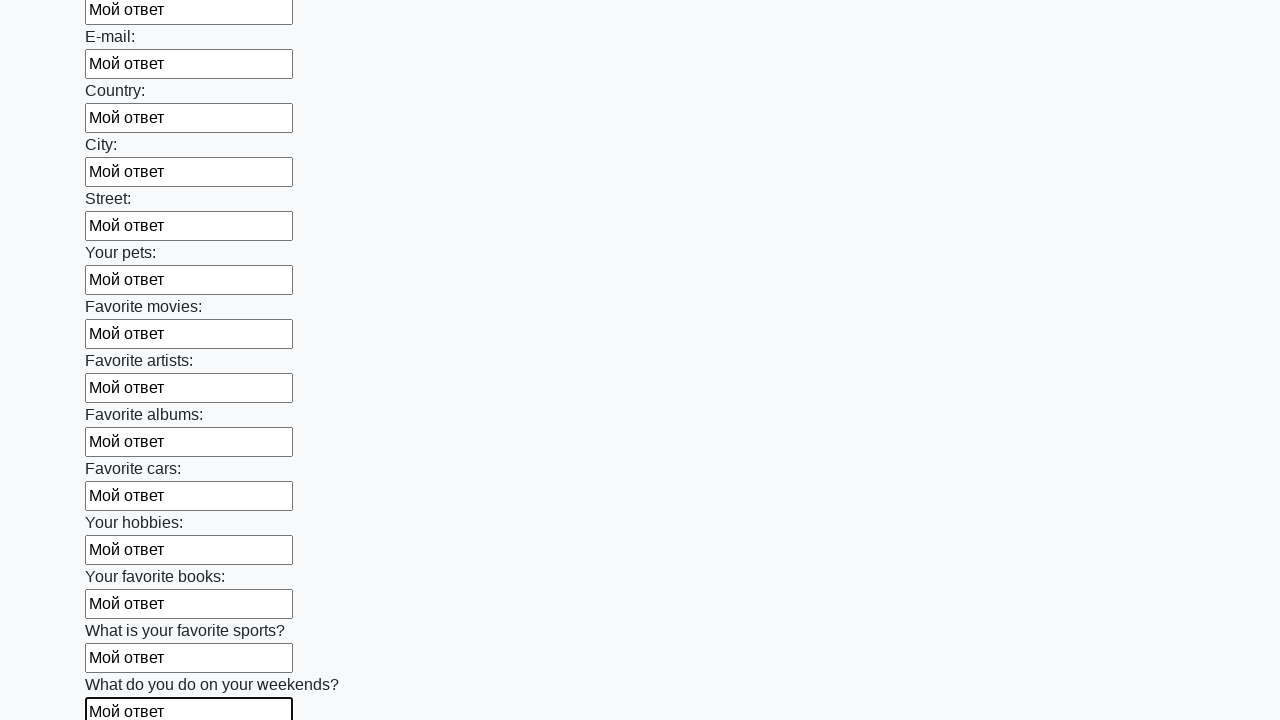

Filled input field with 'Мой ответ' on form[action="#"][method="get"] >> input >> nth=15
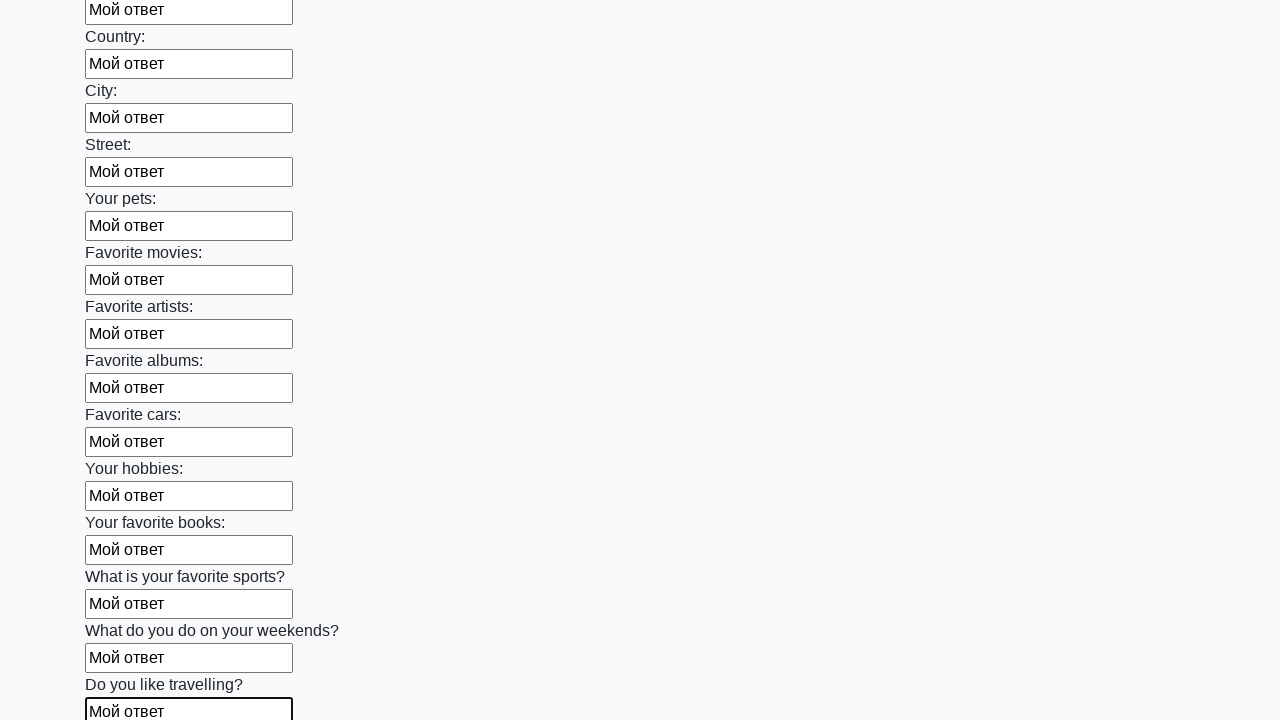

Filled input field with 'Мой ответ' on form[action="#"][method="get"] >> input >> nth=16
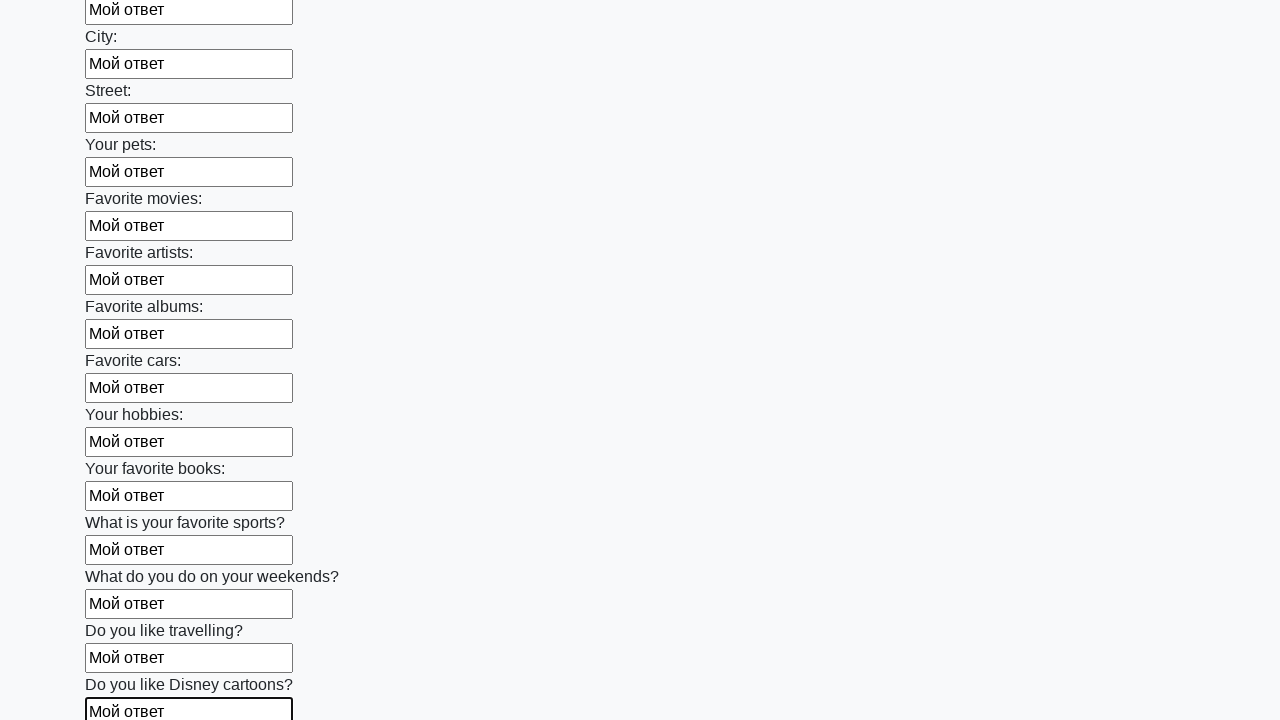

Filled input field with 'Мой ответ' on form[action="#"][method="get"] >> input >> nth=17
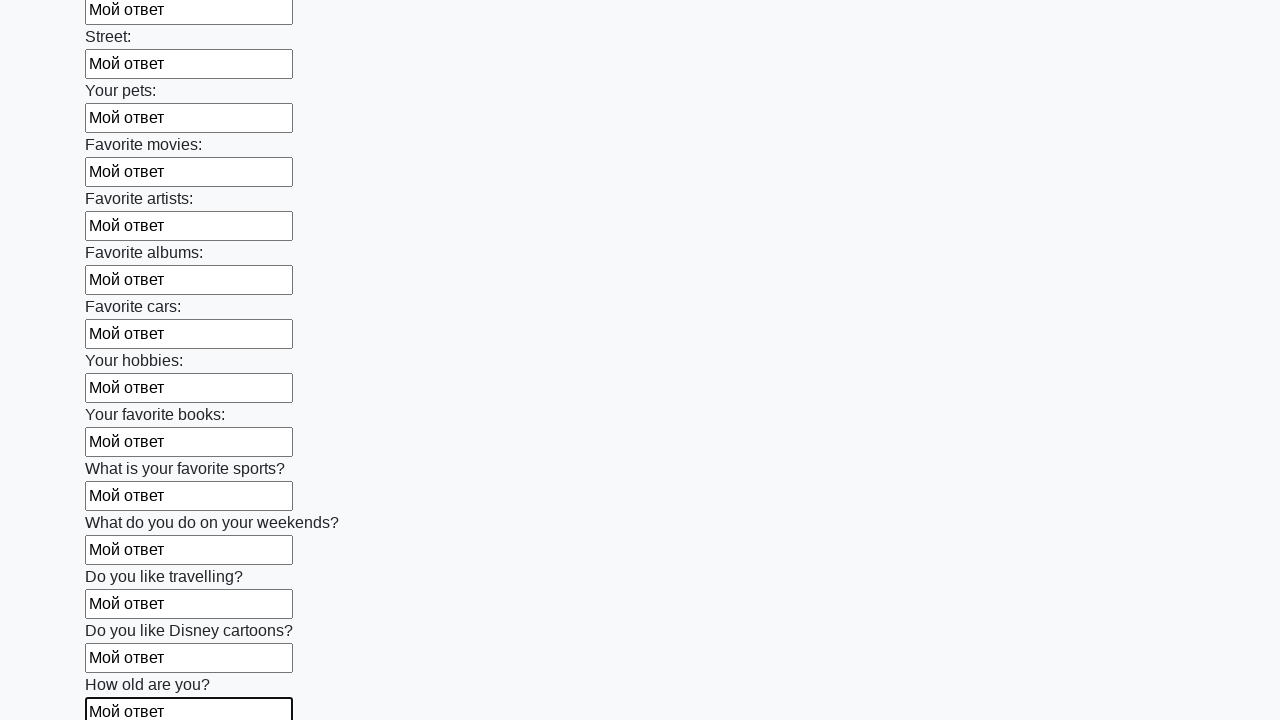

Filled input field with 'Мой ответ' on form[action="#"][method="get"] >> input >> nth=18
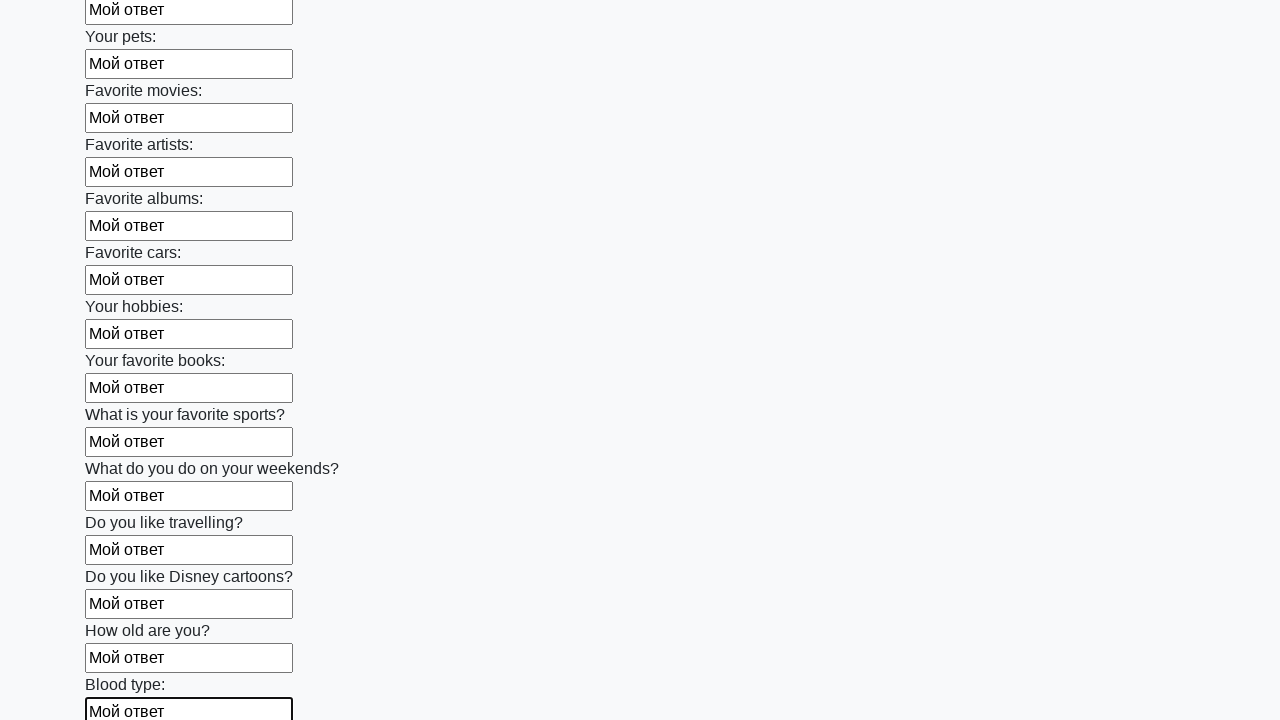

Filled input field with 'Мой ответ' on form[action="#"][method="get"] >> input >> nth=19
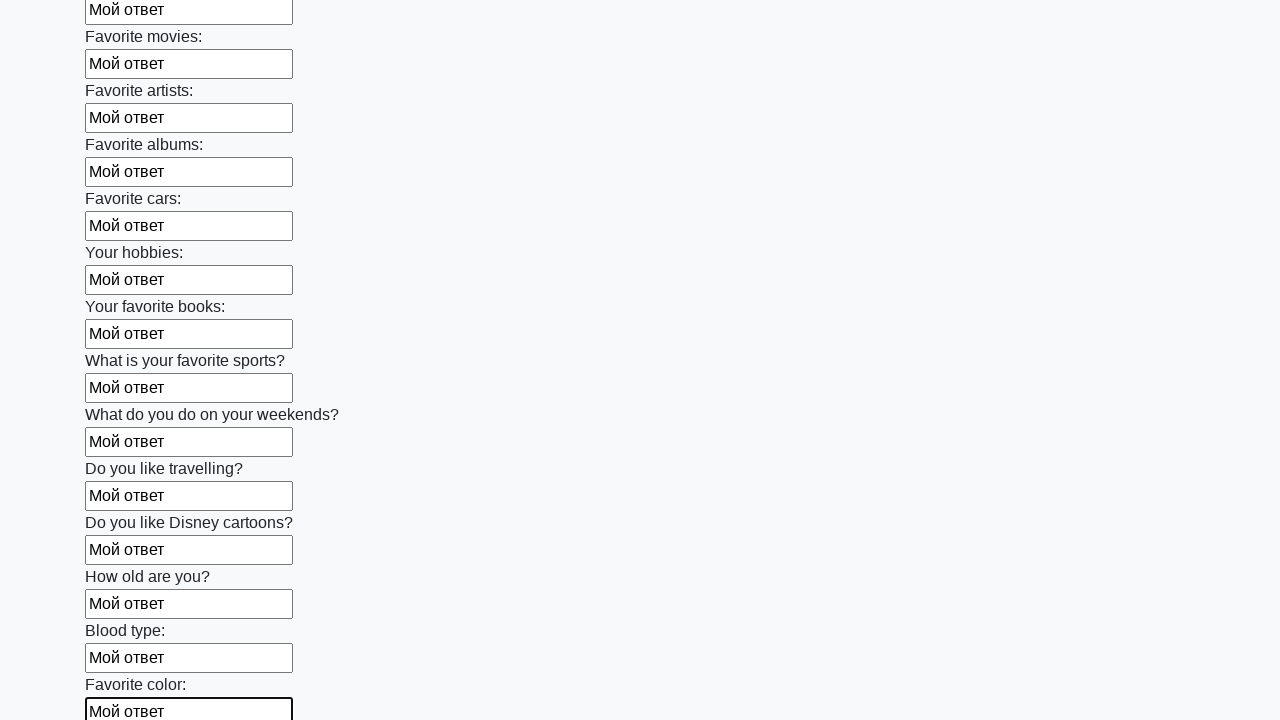

Filled input field with 'Мой ответ' on form[action="#"][method="get"] >> input >> nth=20
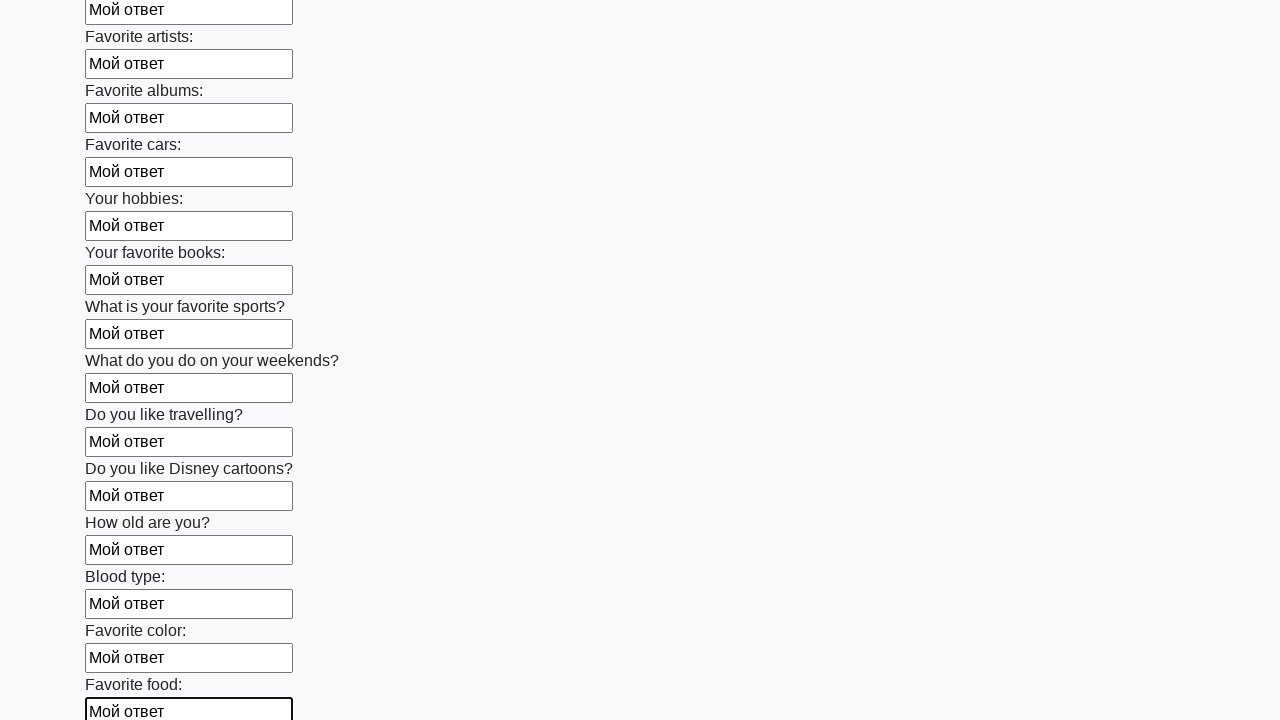

Filled input field with 'Мой ответ' on form[action="#"][method="get"] >> input >> nth=21
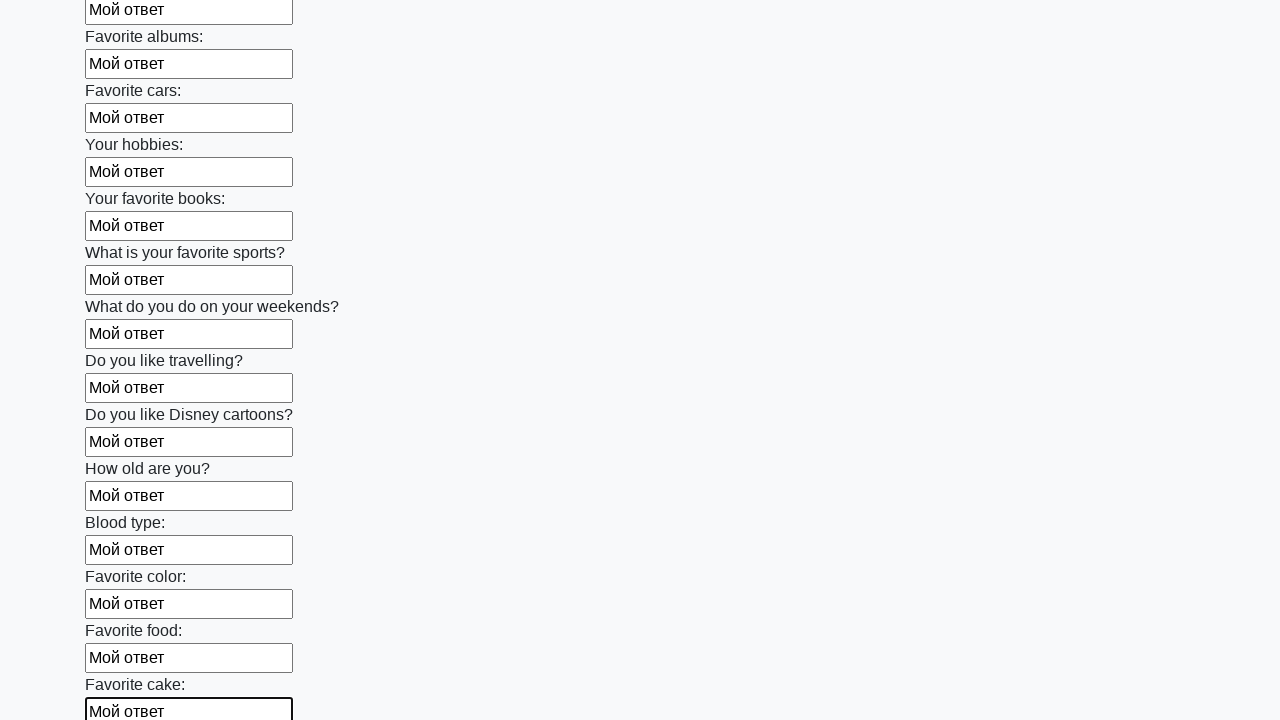

Filled input field with 'Мой ответ' on form[action="#"][method="get"] >> input >> nth=22
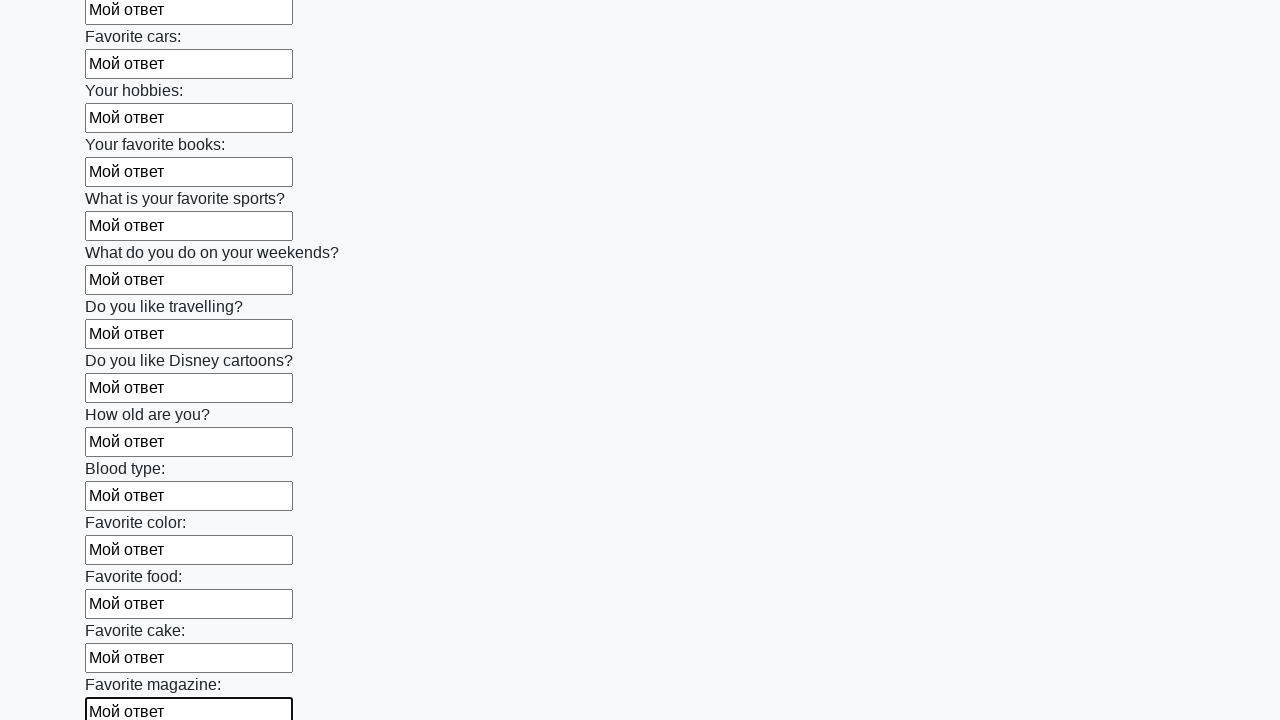

Filled input field with 'Мой ответ' on form[action="#"][method="get"] >> input >> nth=23
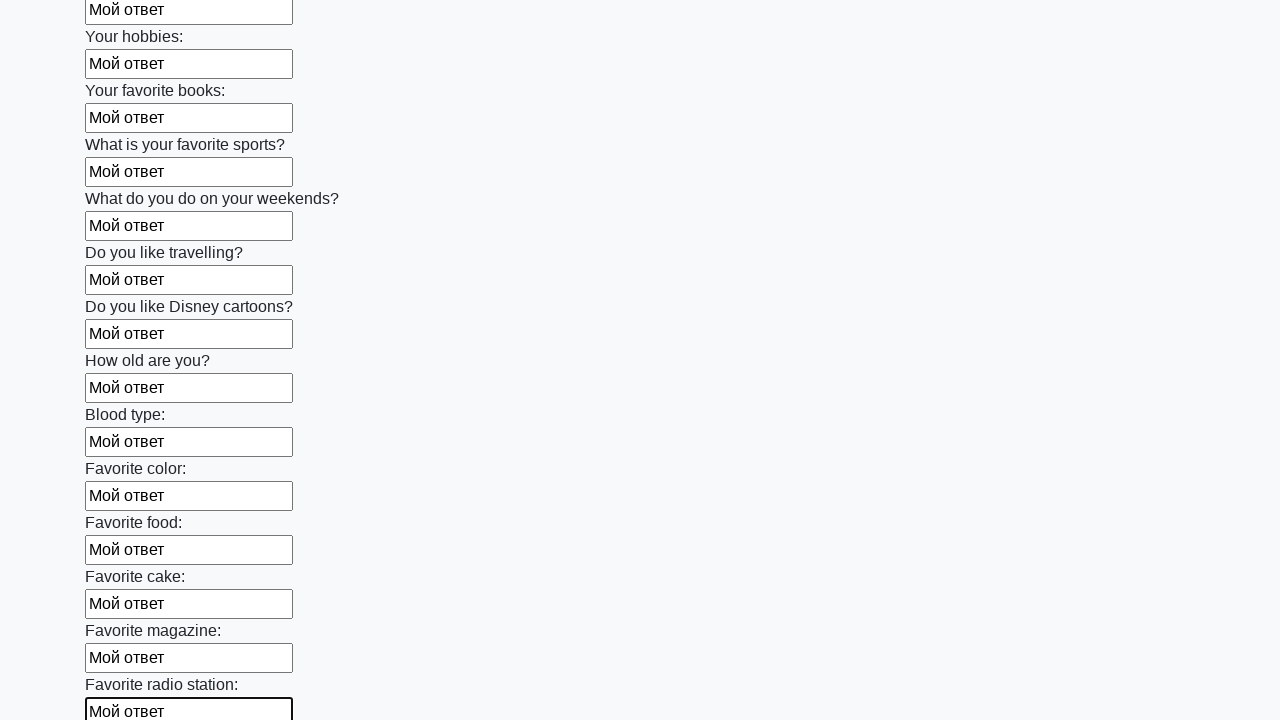

Filled input field with 'Мой ответ' on form[action="#"][method="get"] >> input >> nth=24
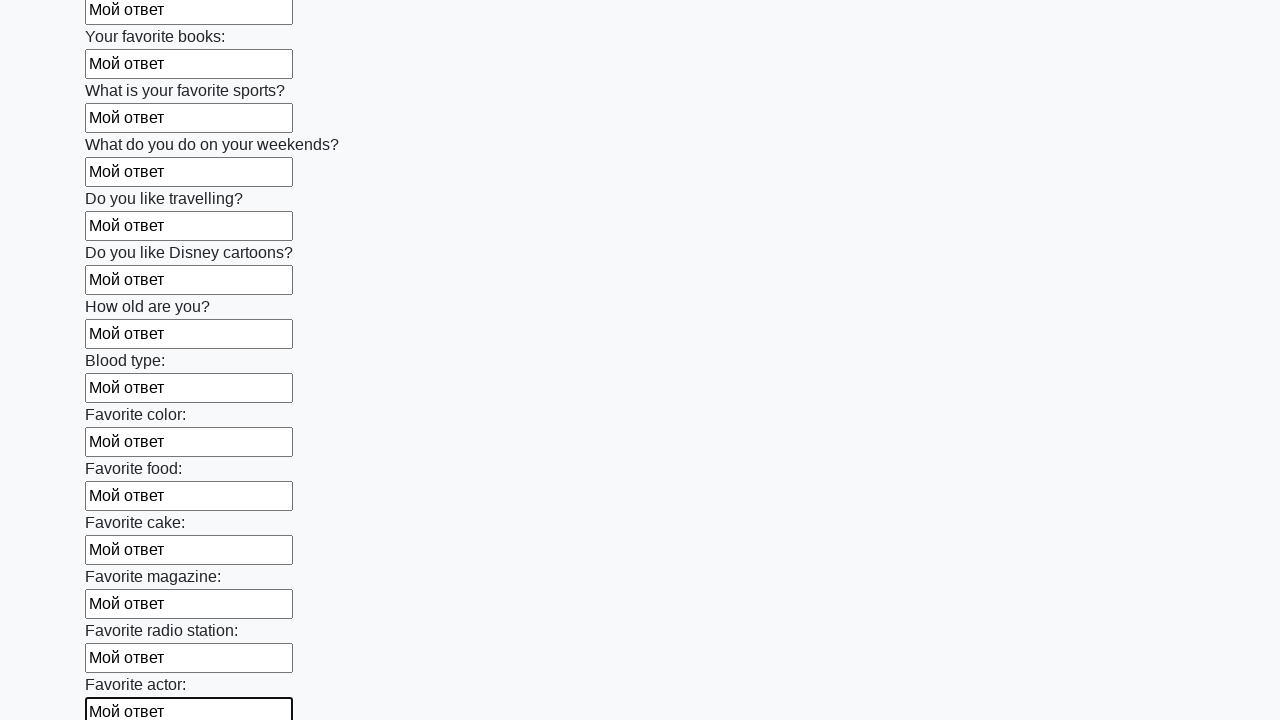

Filled input field with 'Мой ответ' on form[action="#"][method="get"] >> input >> nth=25
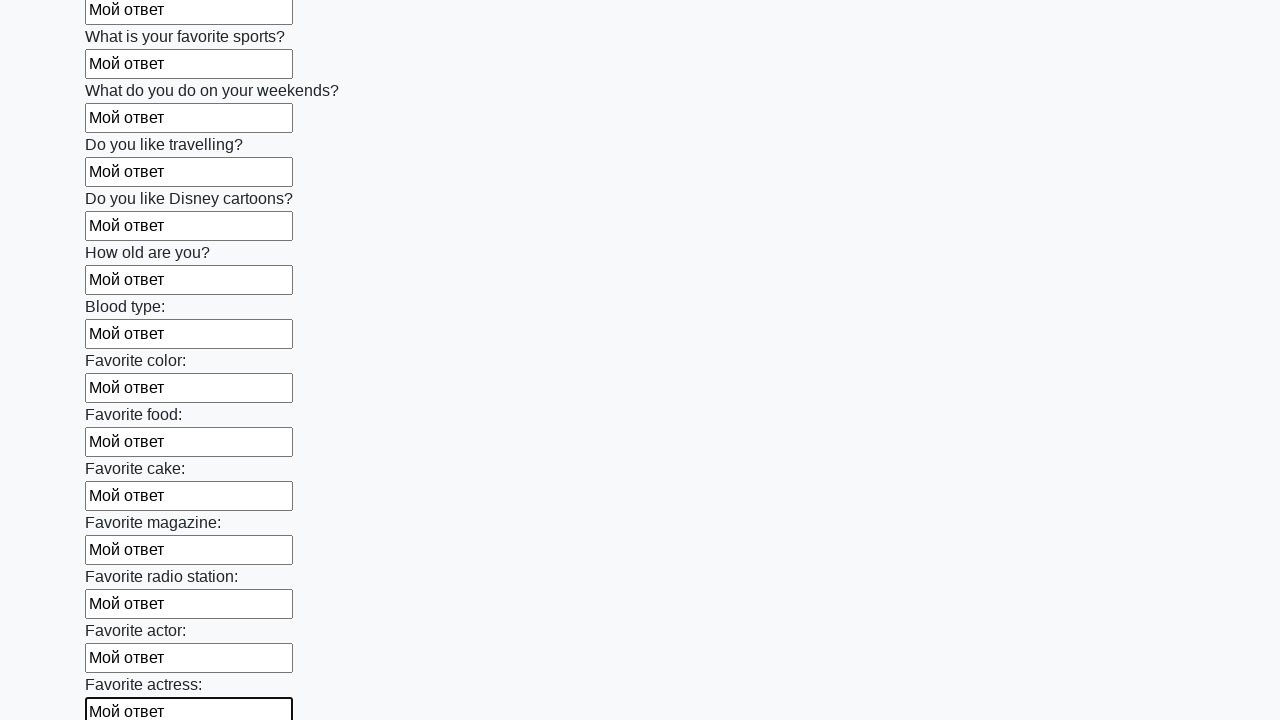

Filled input field with 'Мой ответ' on form[action="#"][method="get"] >> input >> nth=26
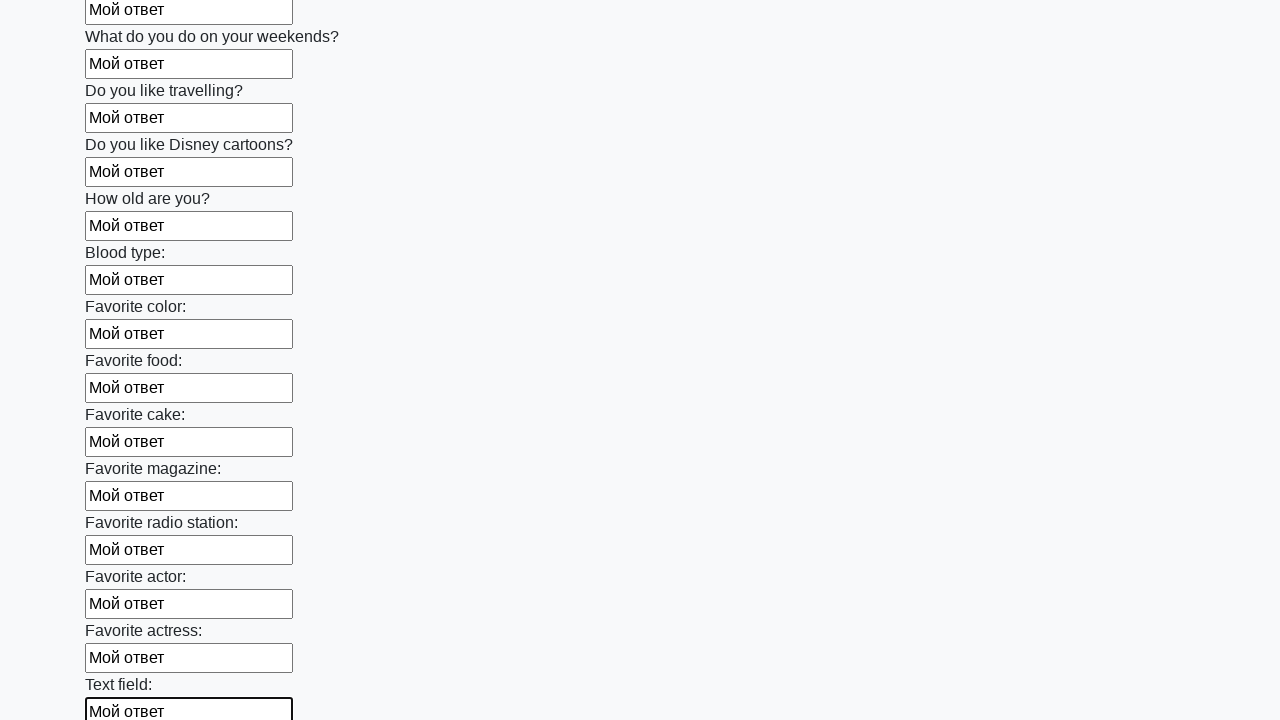

Filled input field with 'Мой ответ' on form[action="#"][method="get"] >> input >> nth=27
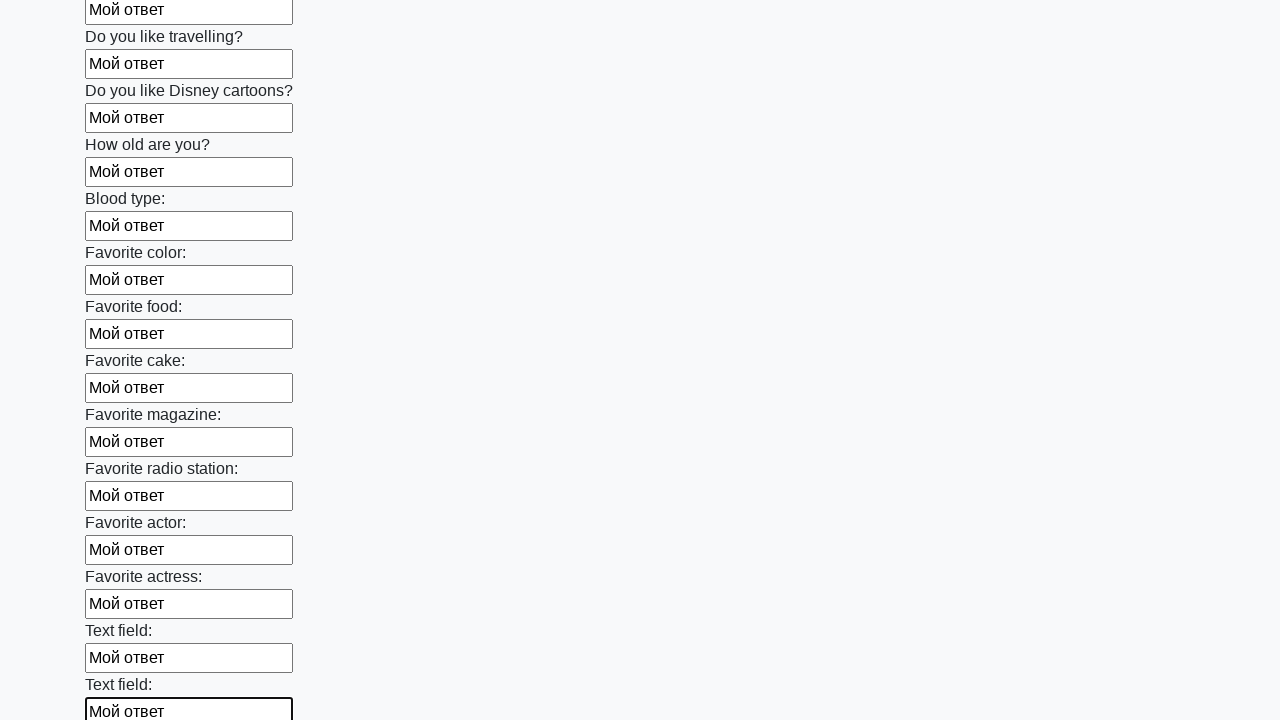

Filled input field with 'Мой ответ' on form[action="#"][method="get"] >> input >> nth=28
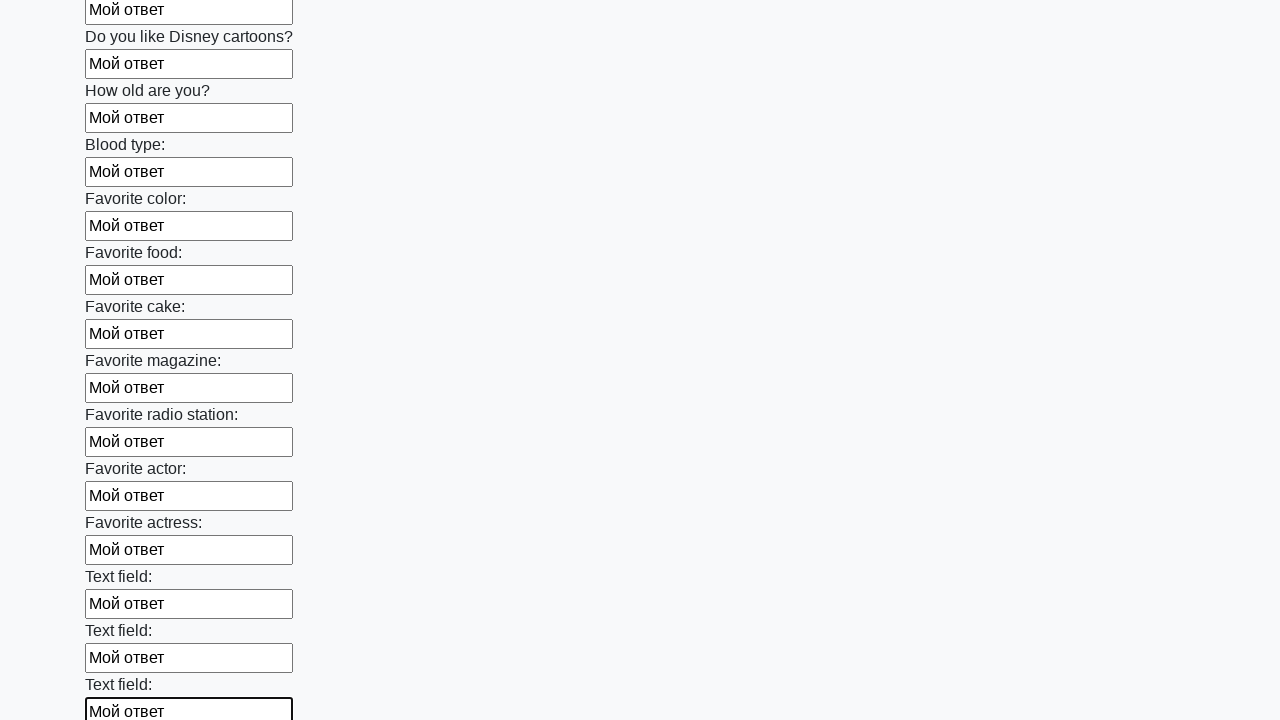

Filled input field with 'Мой ответ' on form[action="#"][method="get"] >> input >> nth=29
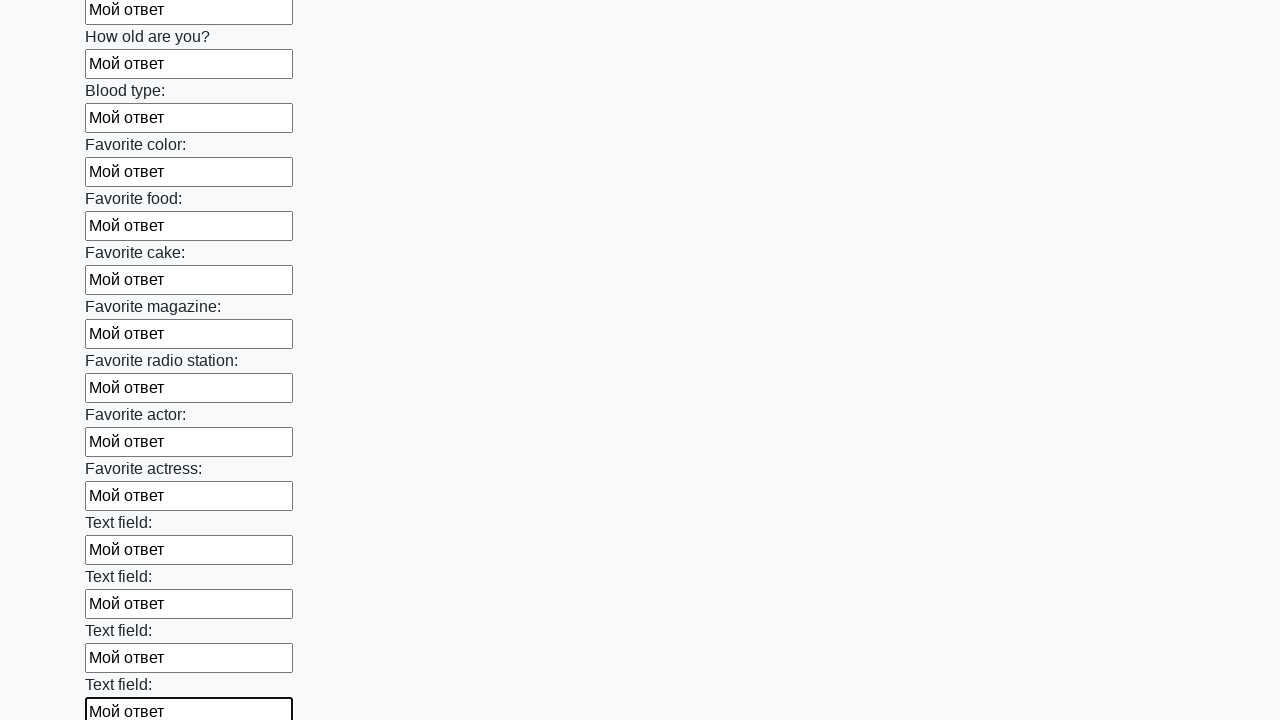

Filled input field with 'Мой ответ' on form[action="#"][method="get"] >> input >> nth=30
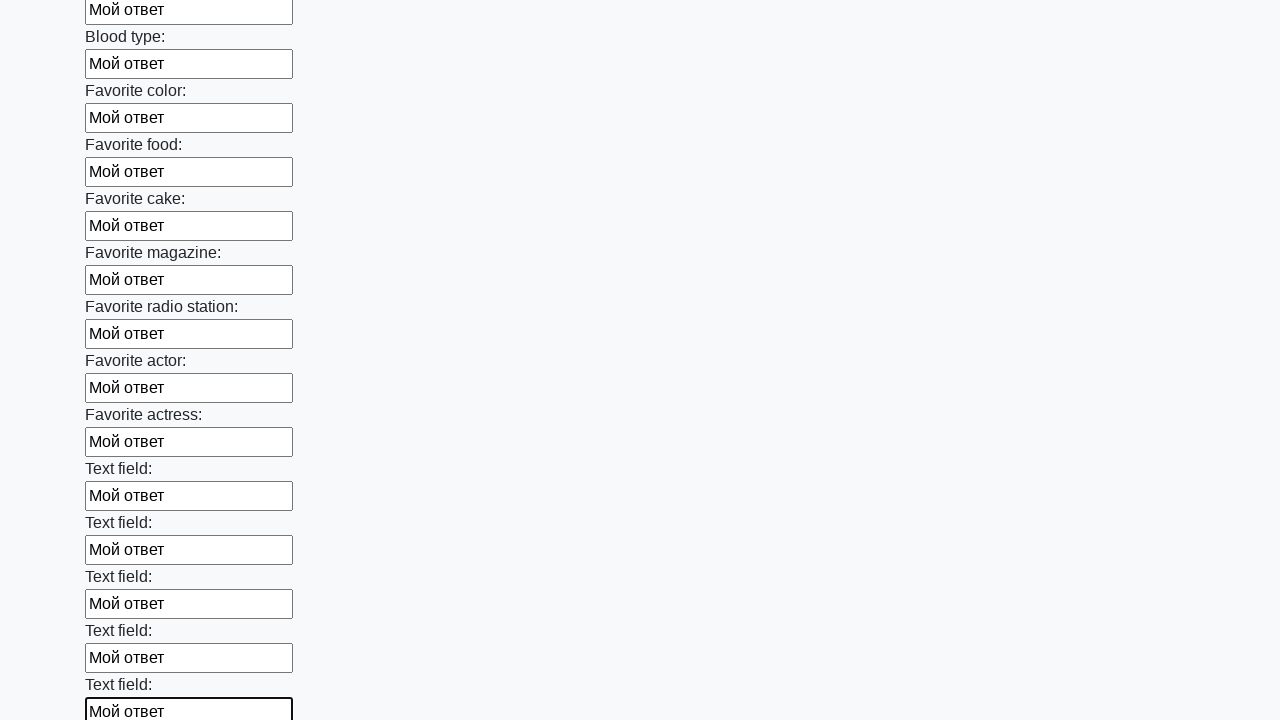

Filled input field with 'Мой ответ' on form[action="#"][method="get"] >> input >> nth=31
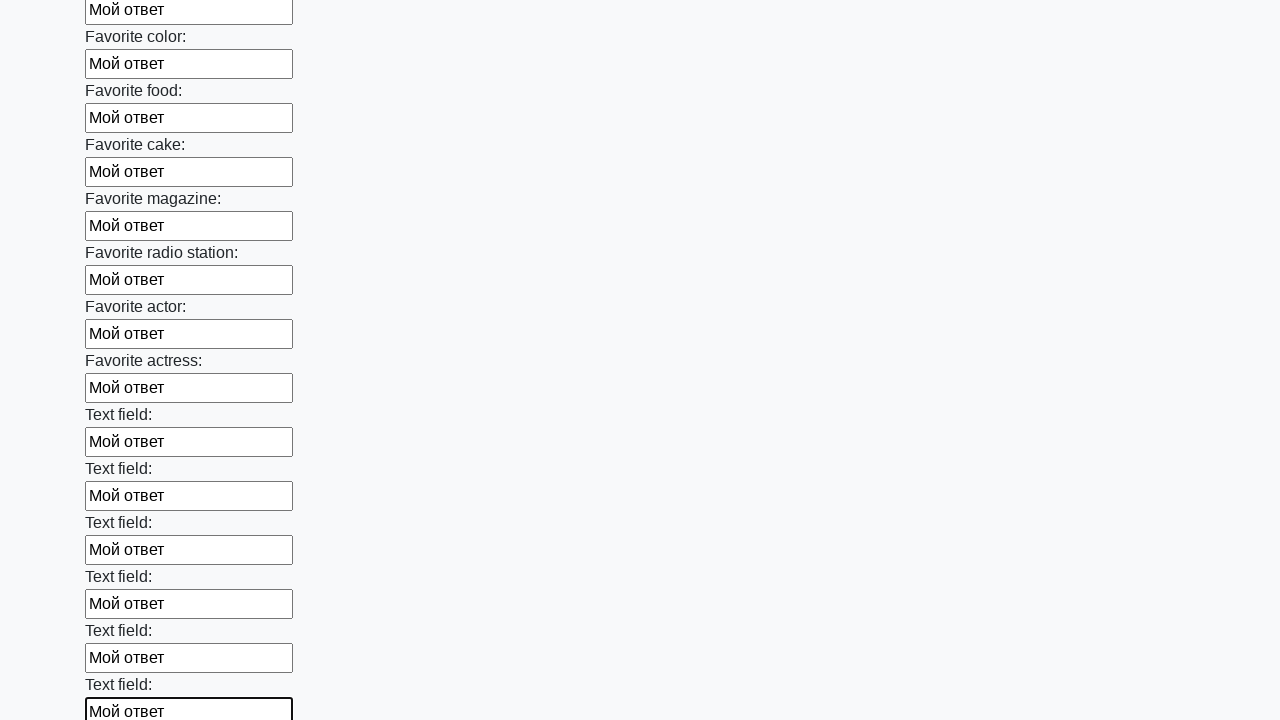

Filled input field with 'Мой ответ' on form[action="#"][method="get"] >> input >> nth=32
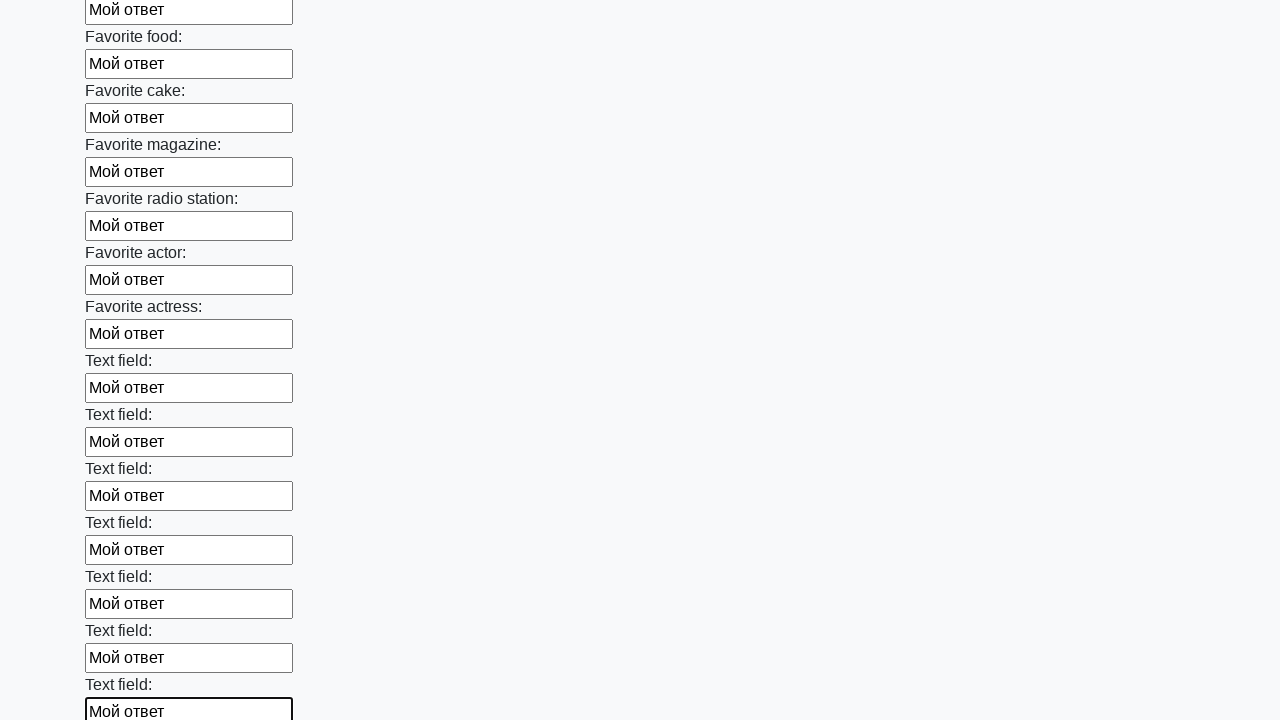

Filled input field with 'Мой ответ' on form[action="#"][method="get"] >> input >> nth=33
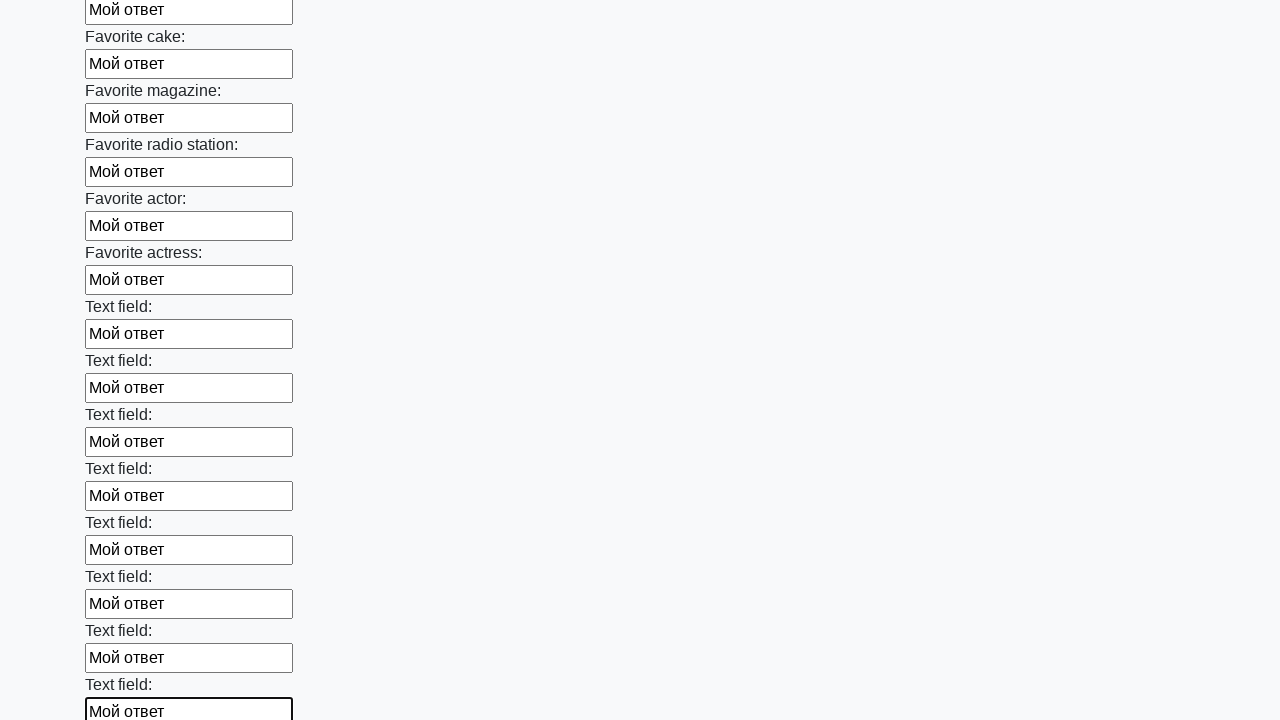

Filled input field with 'Мой ответ' on form[action="#"][method="get"] >> input >> nth=34
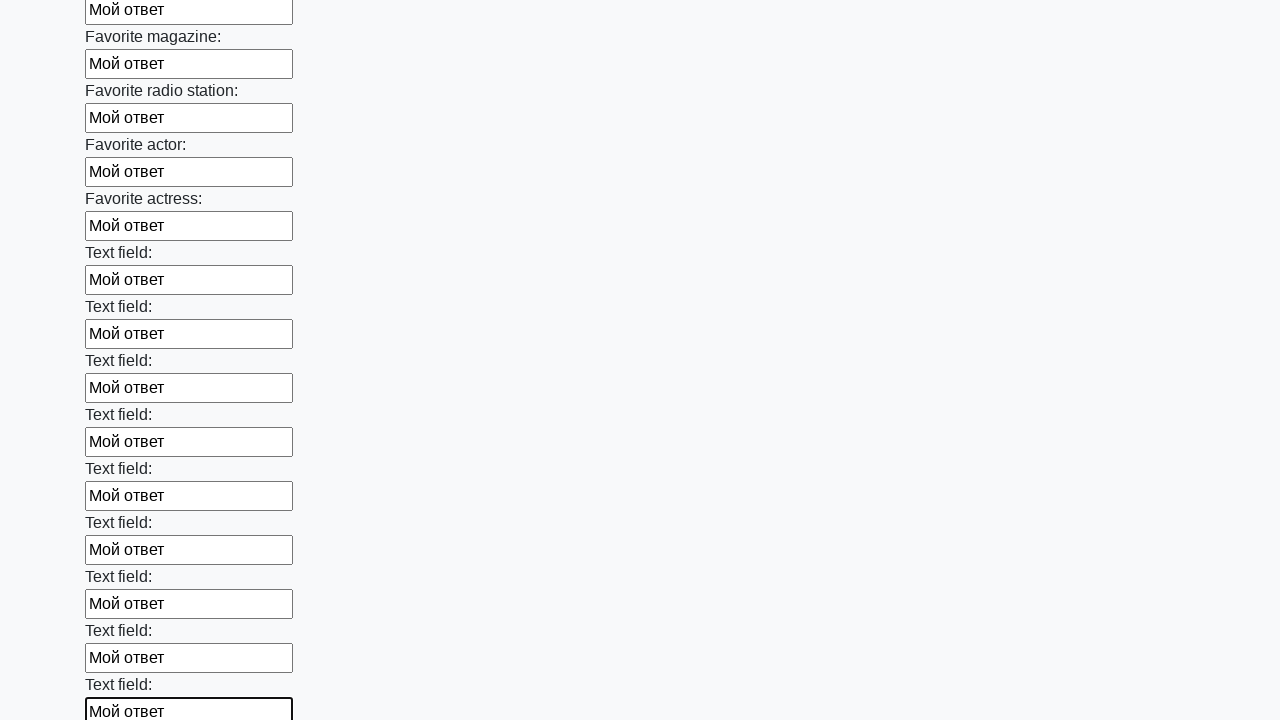

Filled input field with 'Мой ответ' on form[action="#"][method="get"] >> input >> nth=35
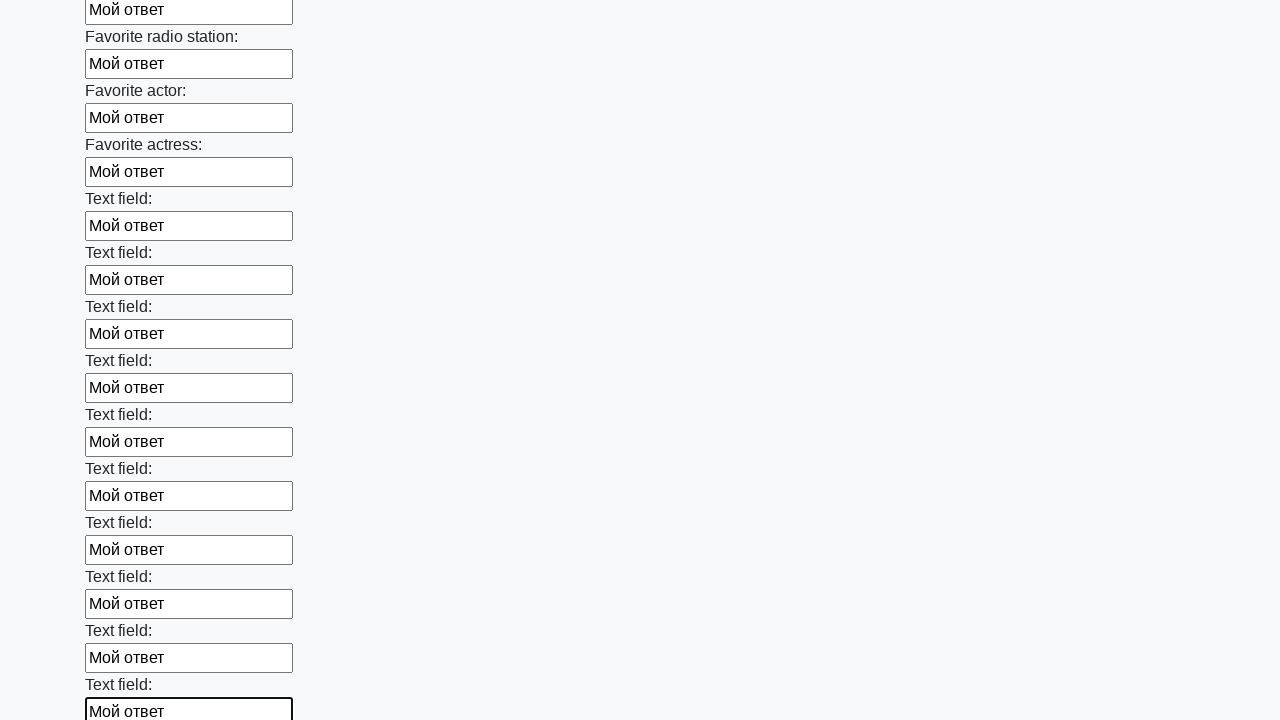

Filled input field with 'Мой ответ' on form[action="#"][method="get"] >> input >> nth=36
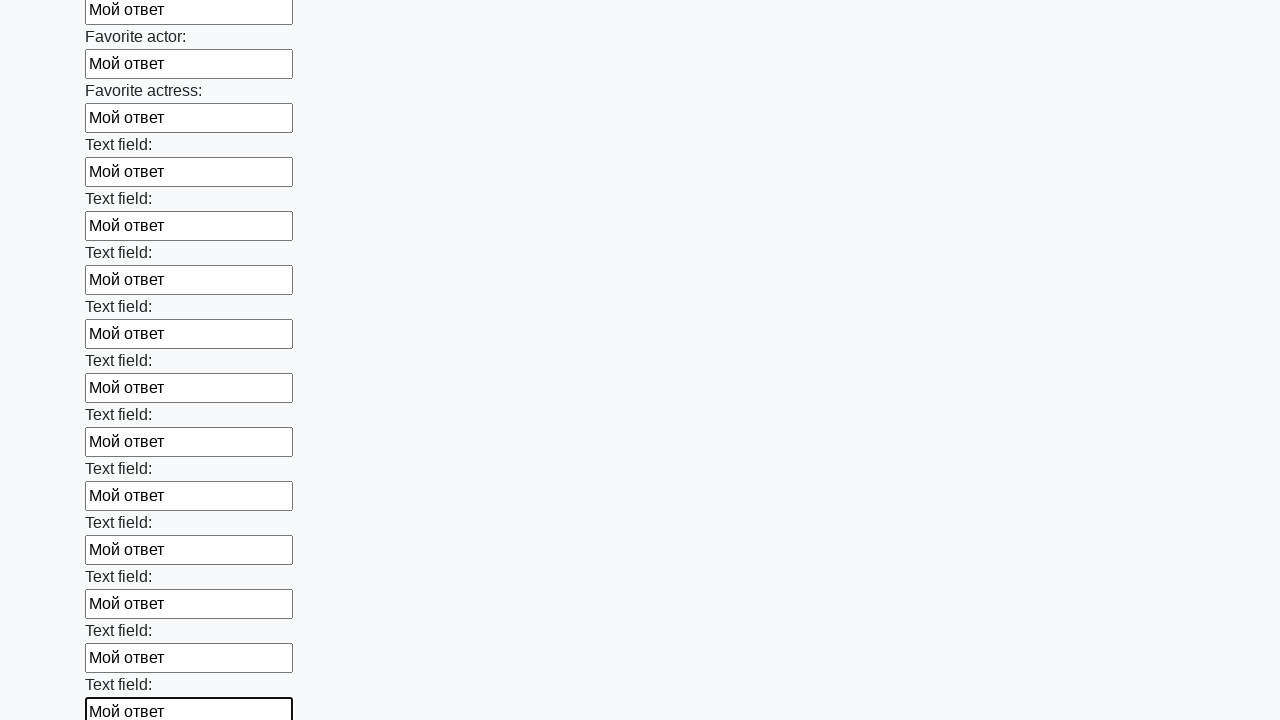

Filled input field with 'Мой ответ' on form[action="#"][method="get"] >> input >> nth=37
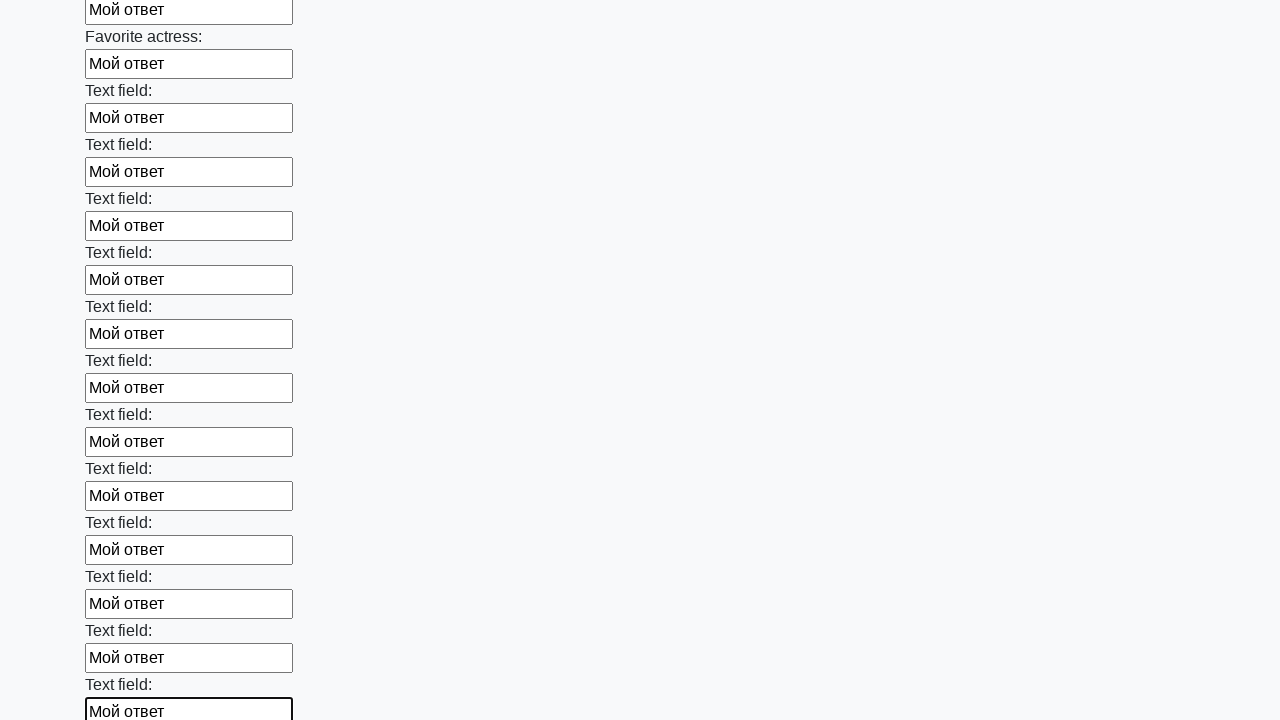

Filled input field with 'Мой ответ' on form[action="#"][method="get"] >> input >> nth=38
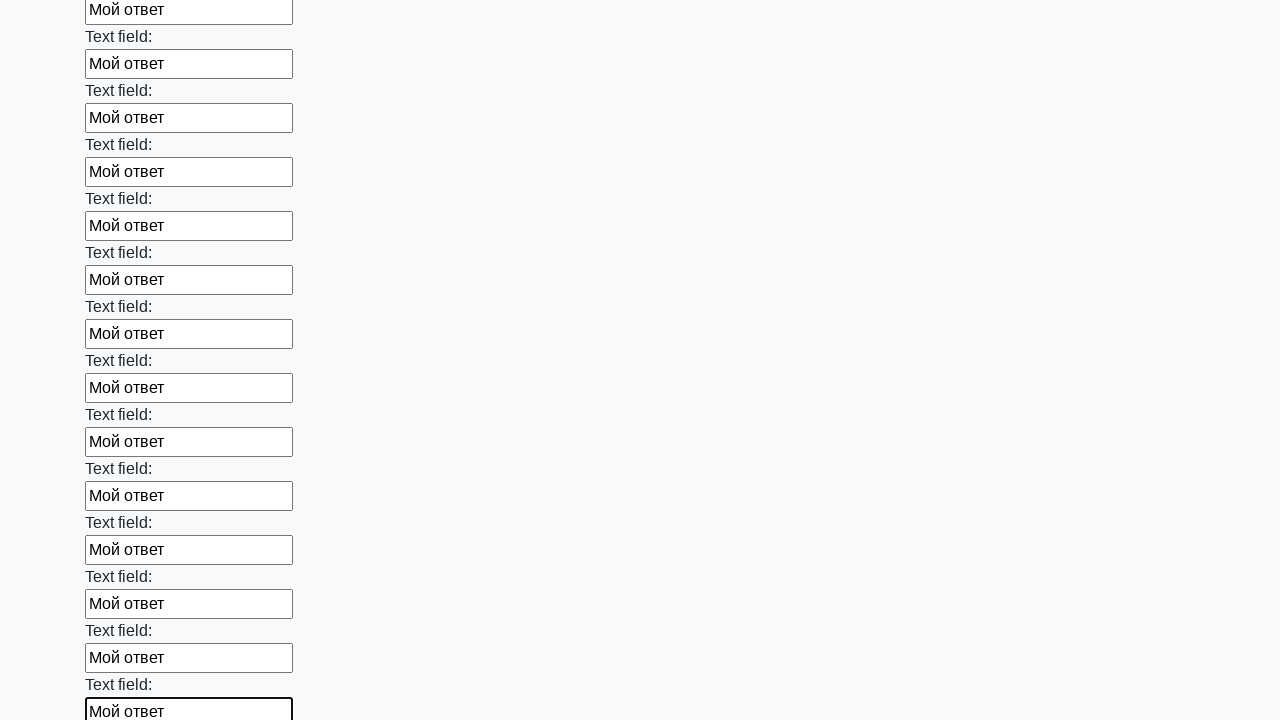

Filled input field with 'Мой ответ' on form[action="#"][method="get"] >> input >> nth=39
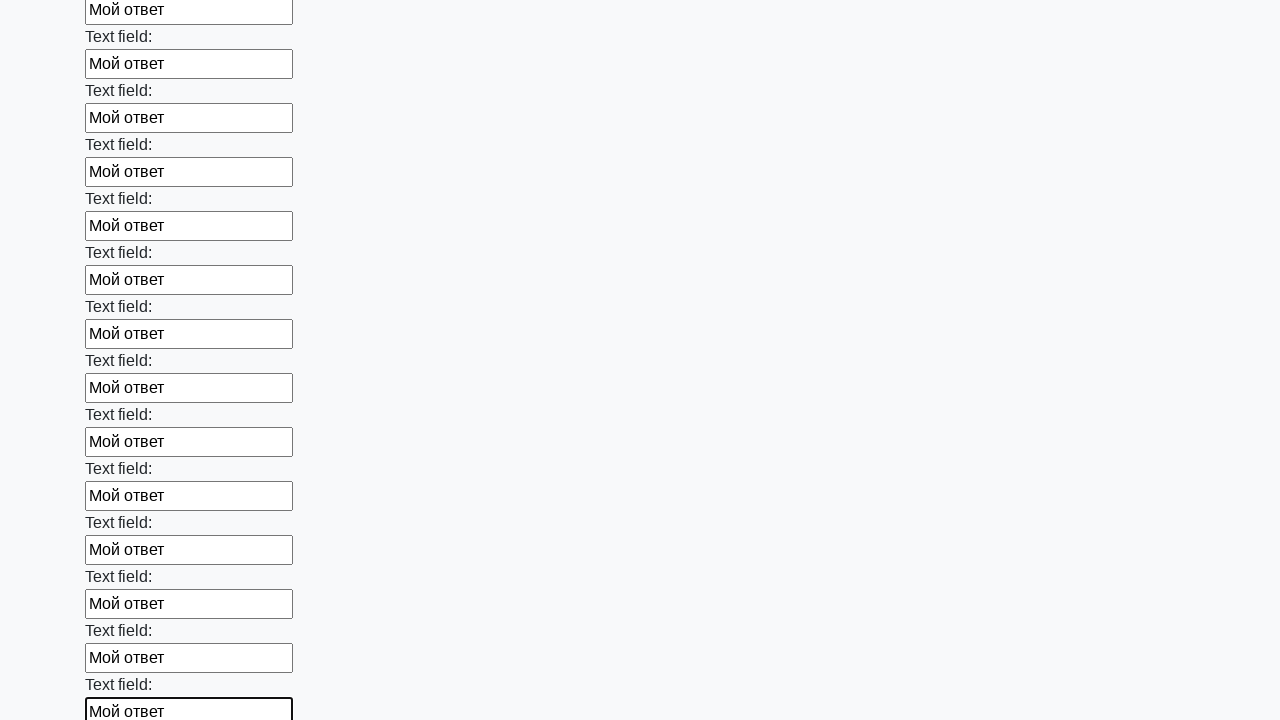

Filled input field with 'Мой ответ' on form[action="#"][method="get"] >> input >> nth=40
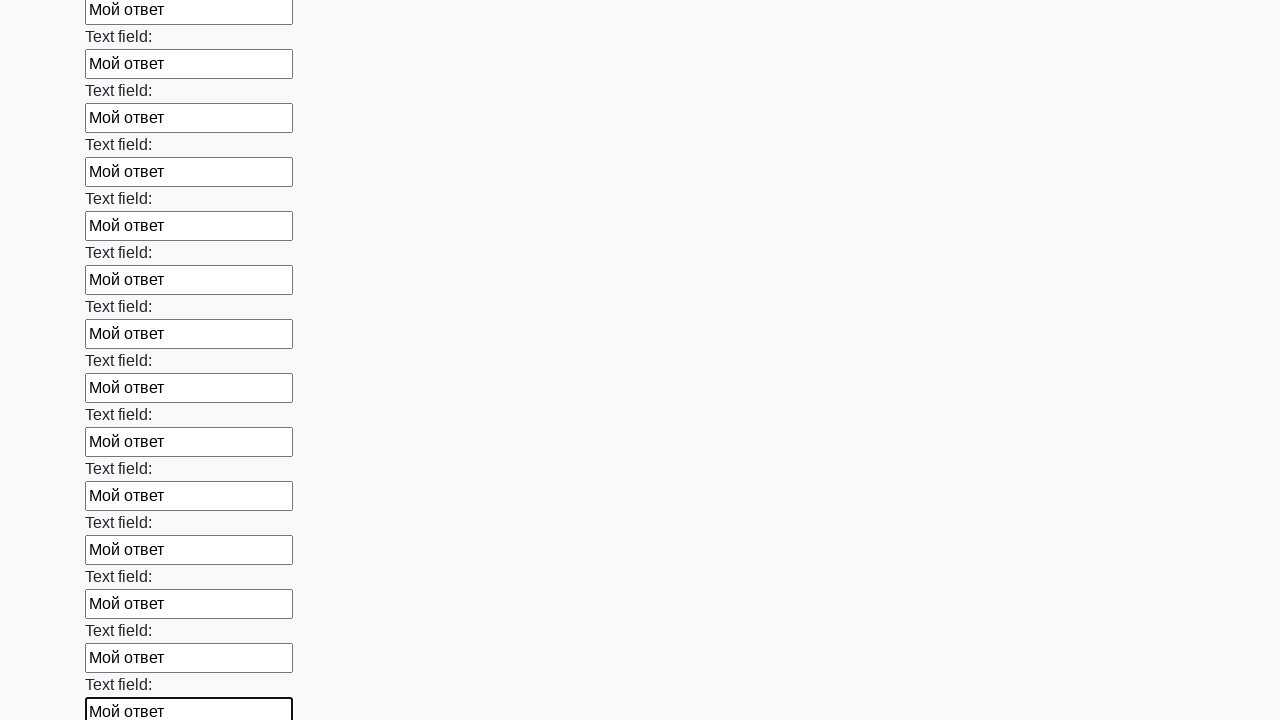

Filled input field with 'Мой ответ' on form[action="#"][method="get"] >> input >> nth=41
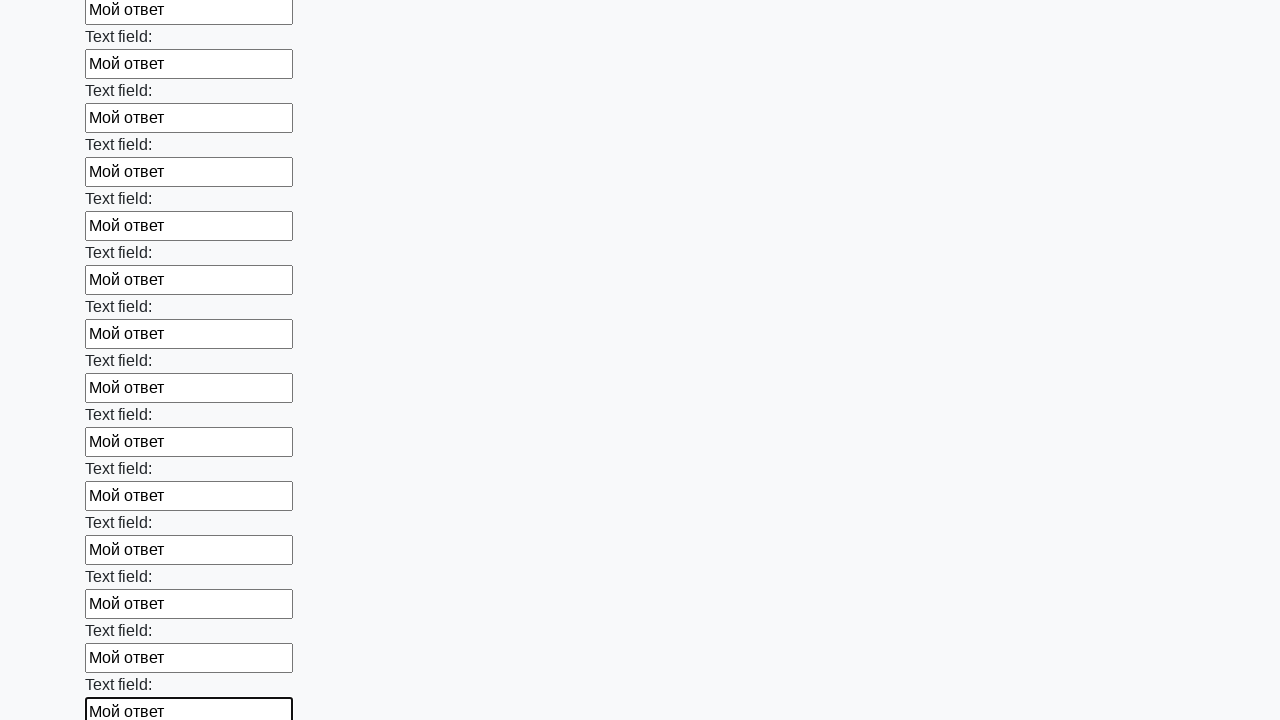

Filled input field with 'Мой ответ' on form[action="#"][method="get"] >> input >> nth=42
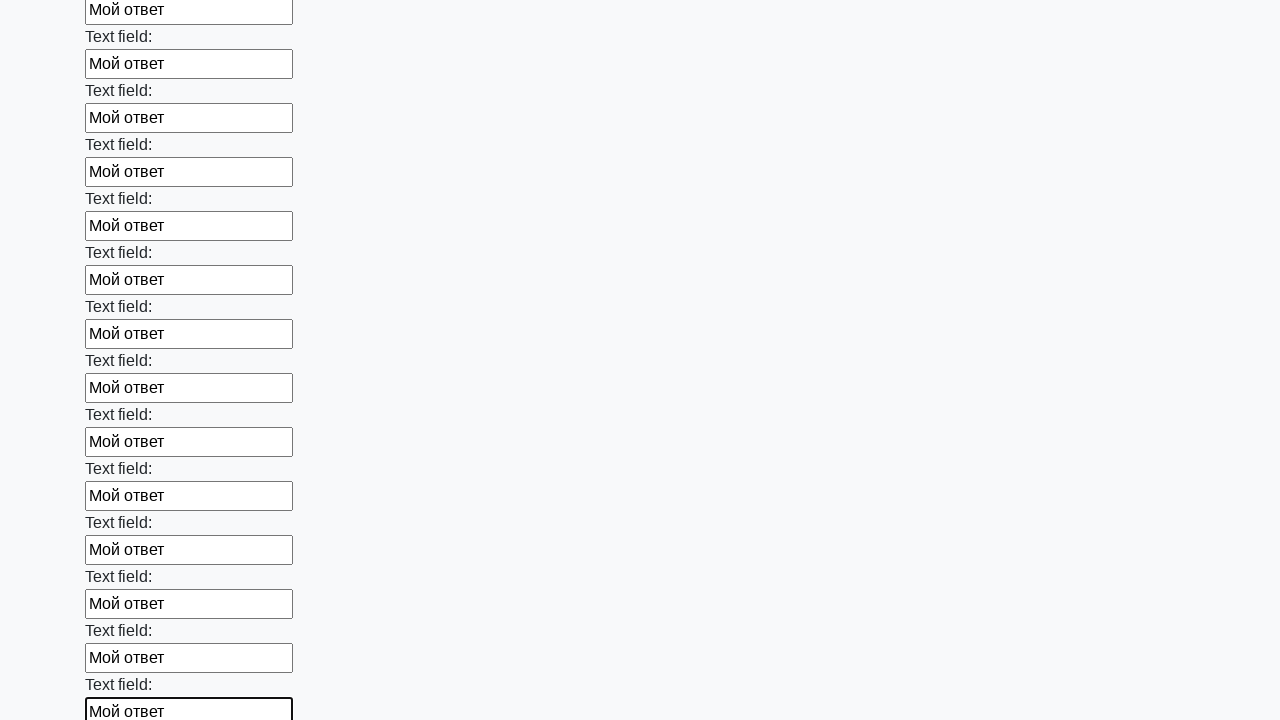

Filled input field with 'Мой ответ' on form[action="#"][method="get"] >> input >> nth=43
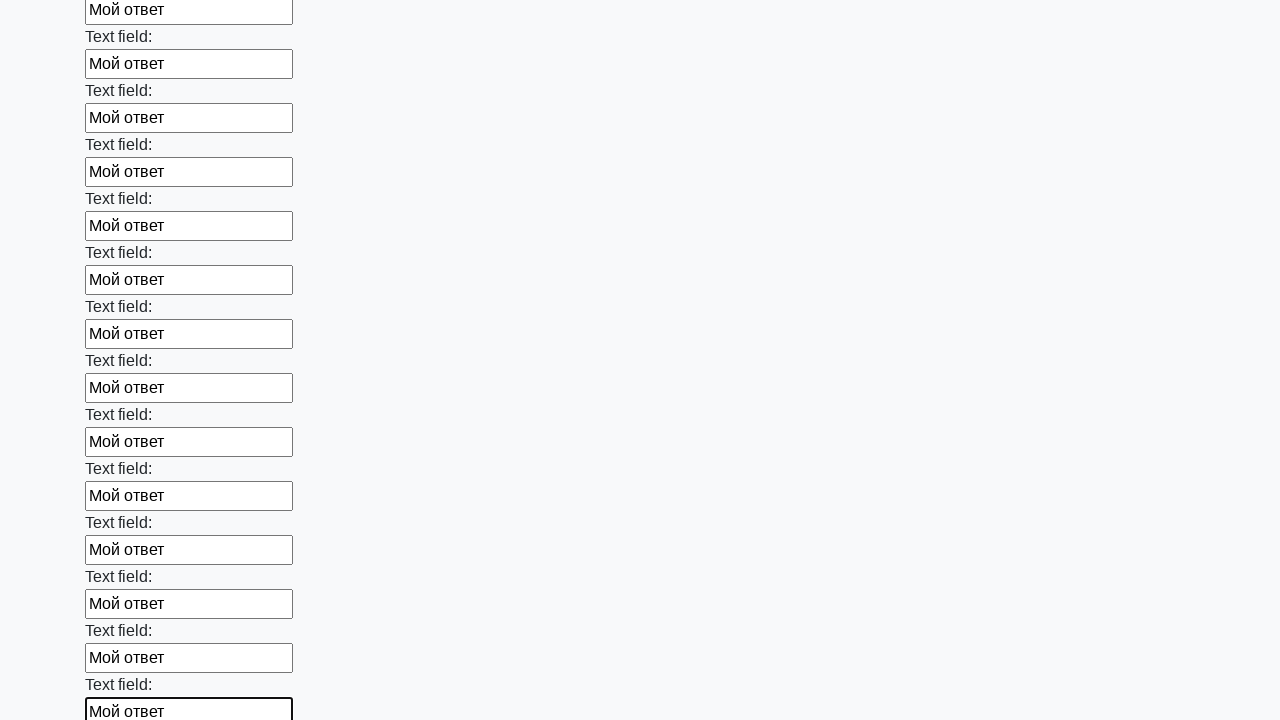

Filled input field with 'Мой ответ' on form[action="#"][method="get"] >> input >> nth=44
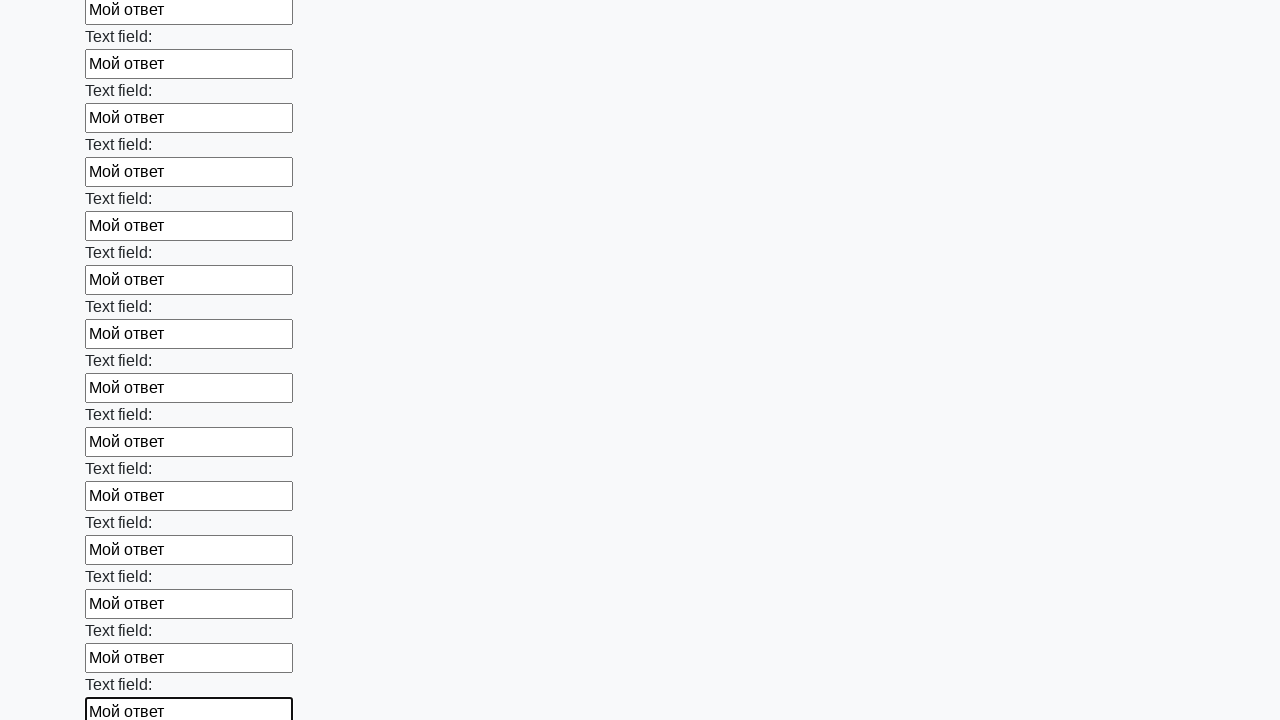

Filled input field with 'Мой ответ' on form[action="#"][method="get"] >> input >> nth=45
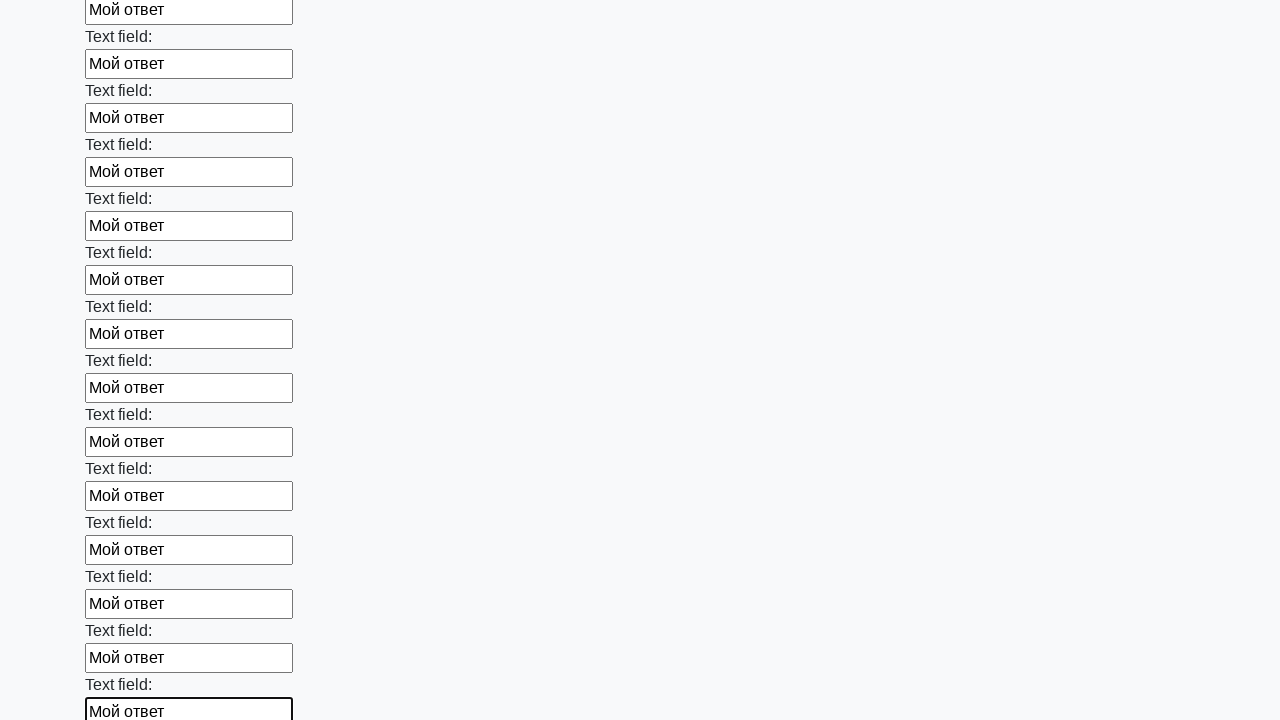

Filled input field with 'Мой ответ' on form[action="#"][method="get"] >> input >> nth=46
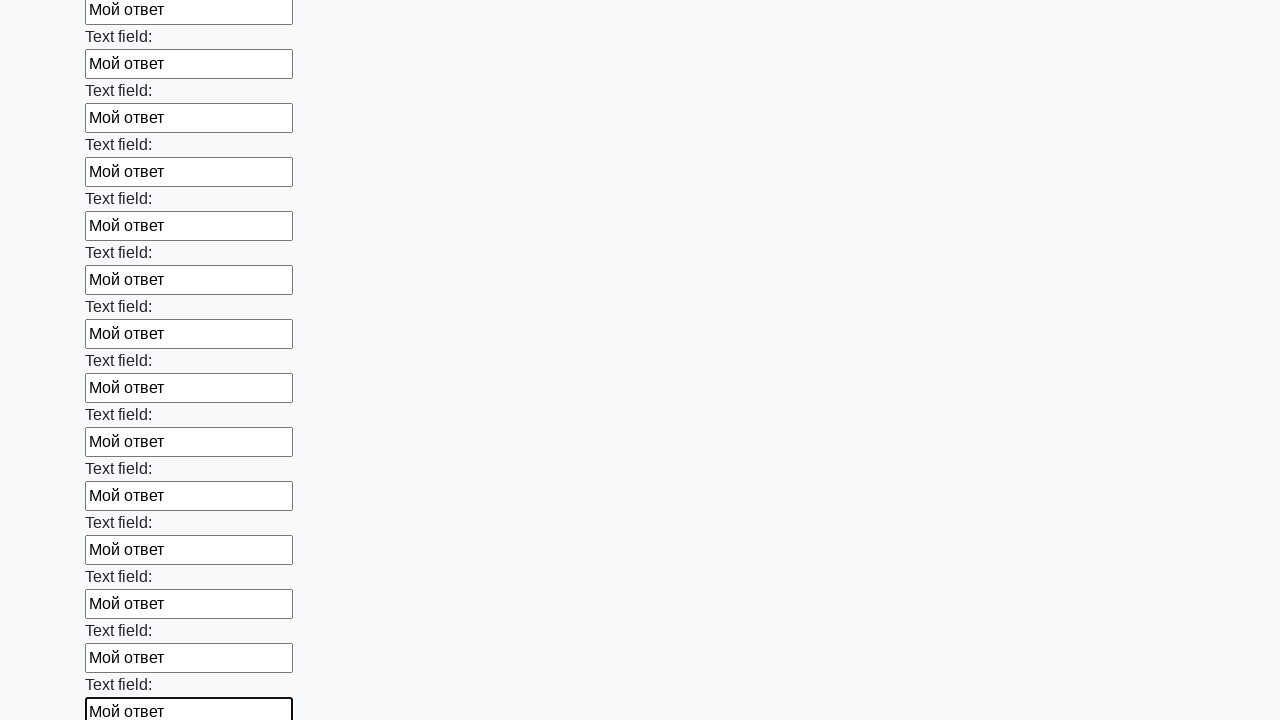

Filled input field with 'Мой ответ' on form[action="#"][method="get"] >> input >> nth=47
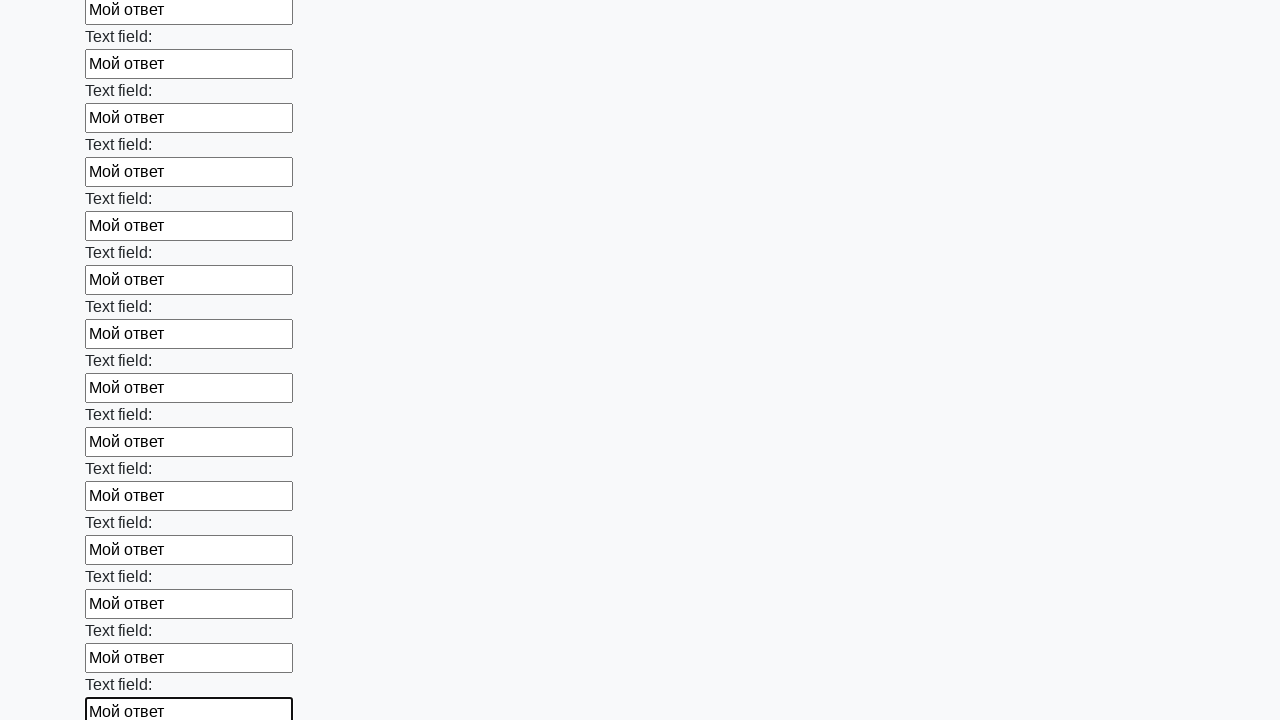

Filled input field with 'Мой ответ' on form[action="#"][method="get"] >> input >> nth=48
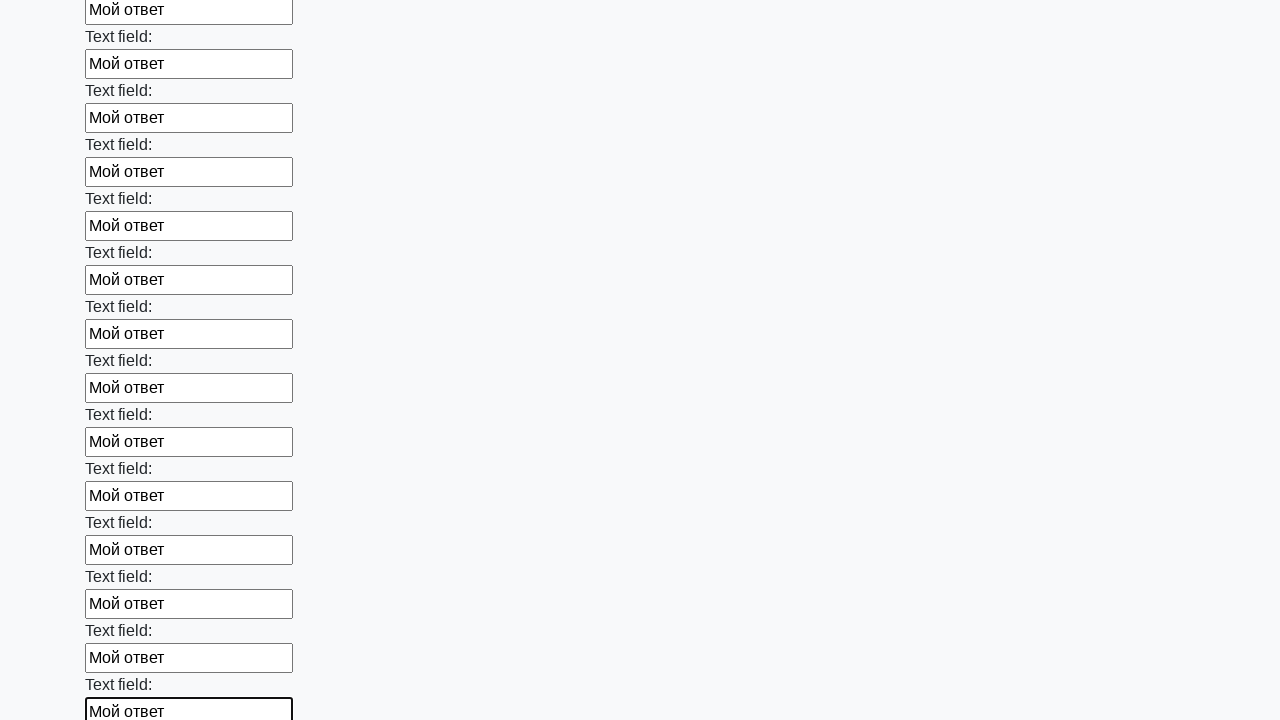

Filled input field with 'Мой ответ' on form[action="#"][method="get"] >> input >> nth=49
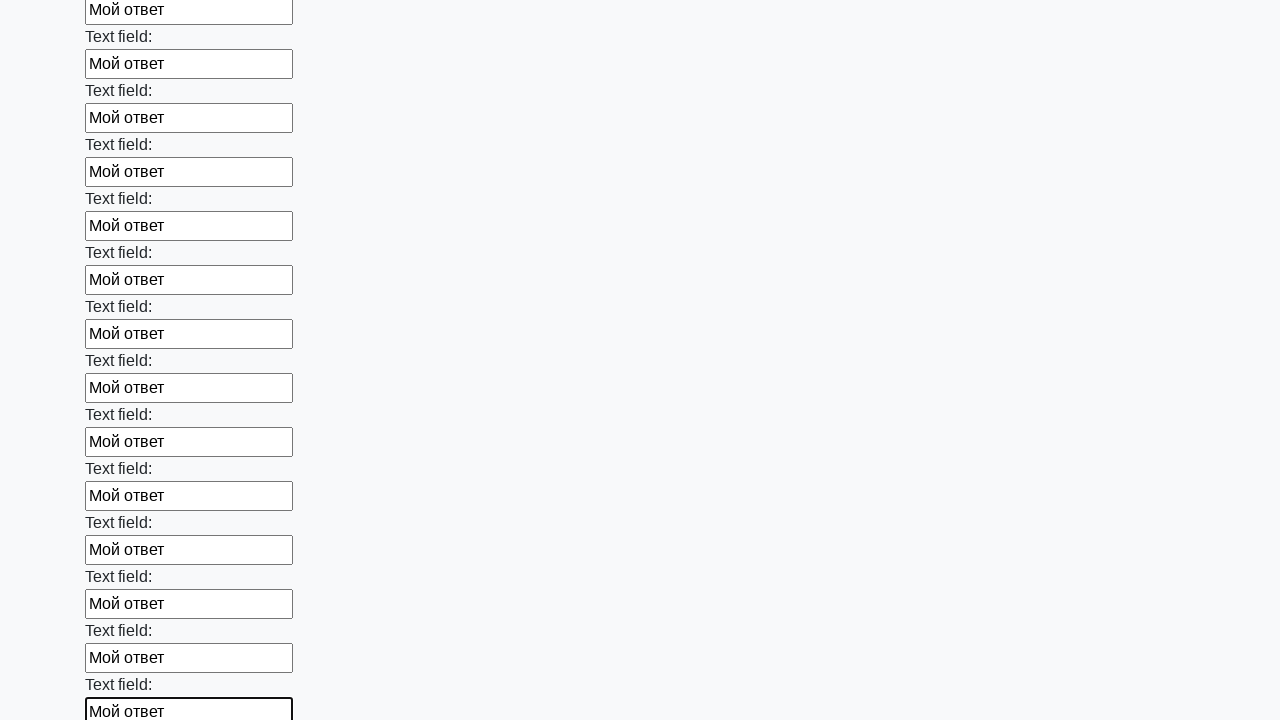

Filled input field with 'Мой ответ' on form[action="#"][method="get"] >> input >> nth=50
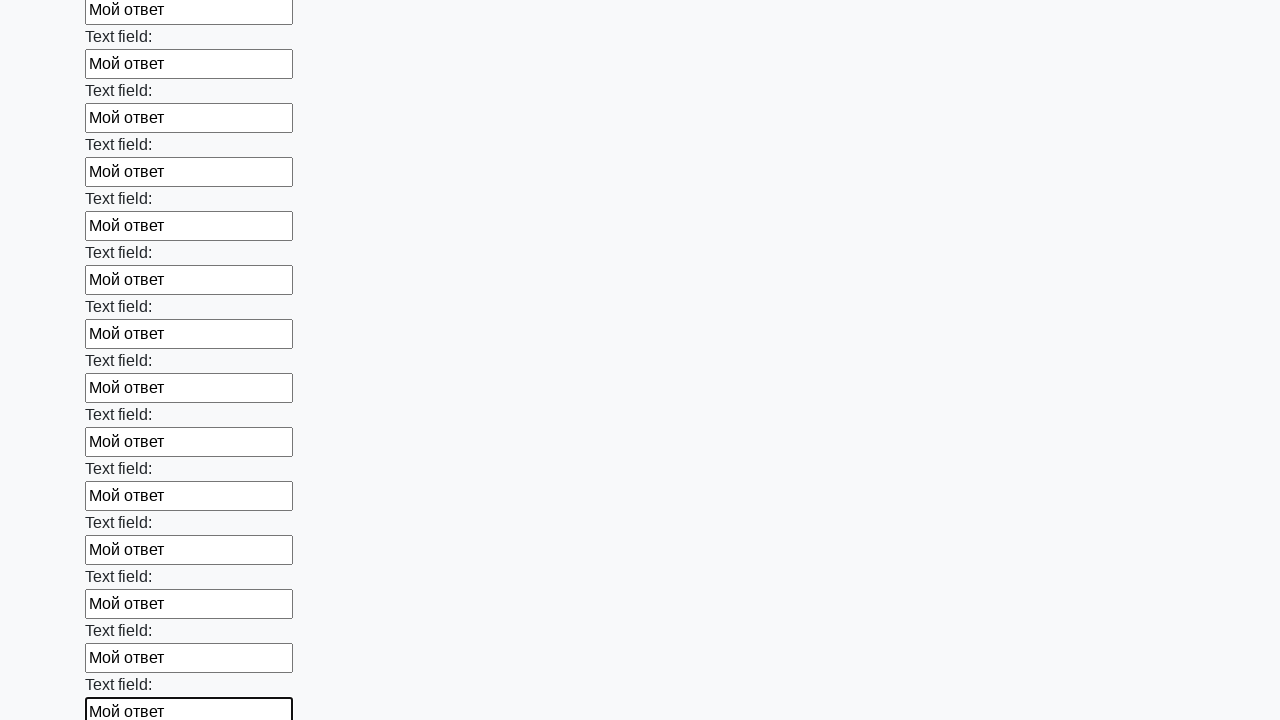

Filled input field with 'Мой ответ' on form[action="#"][method="get"] >> input >> nth=51
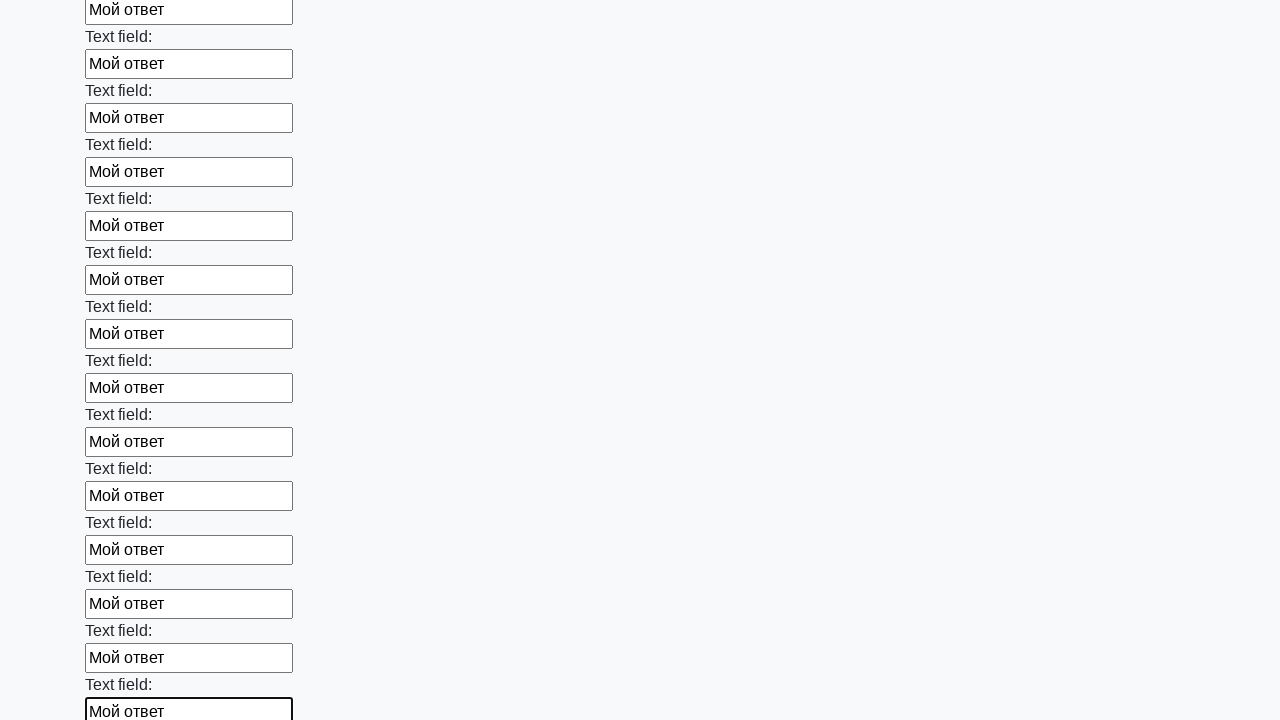

Filled input field with 'Мой ответ' on form[action="#"][method="get"] >> input >> nth=52
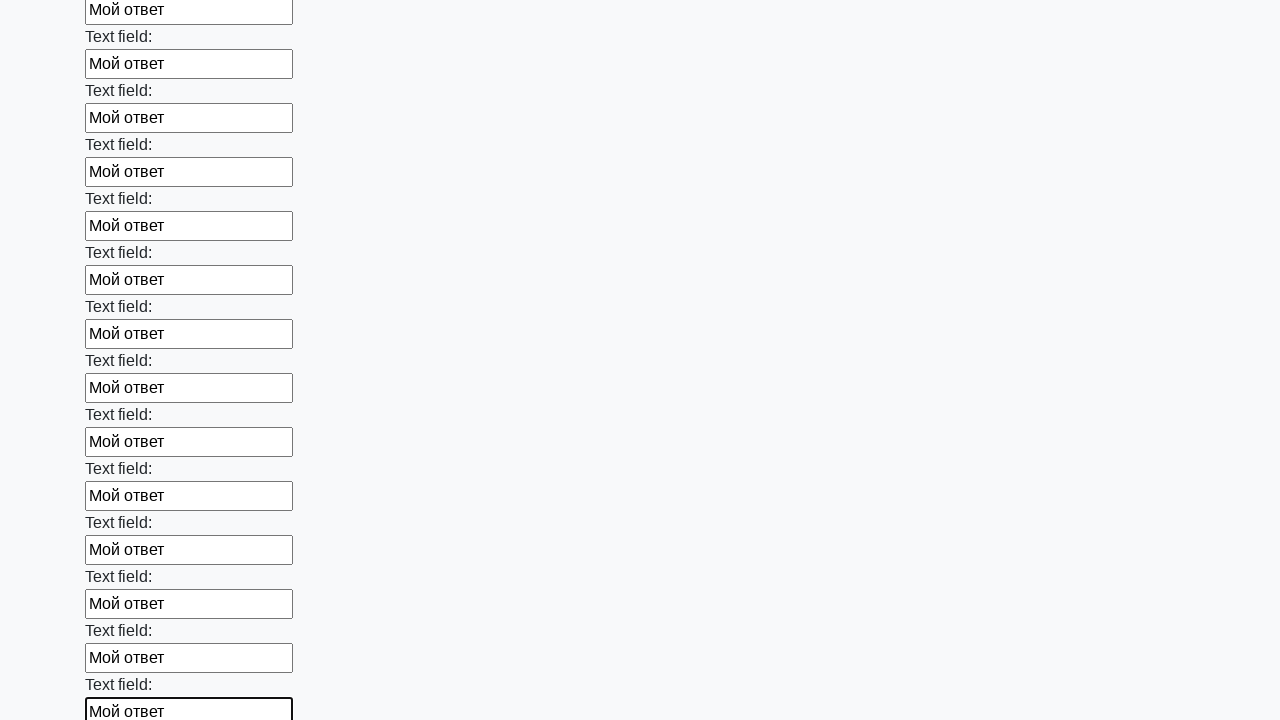

Filled input field with 'Мой ответ' on form[action="#"][method="get"] >> input >> nth=53
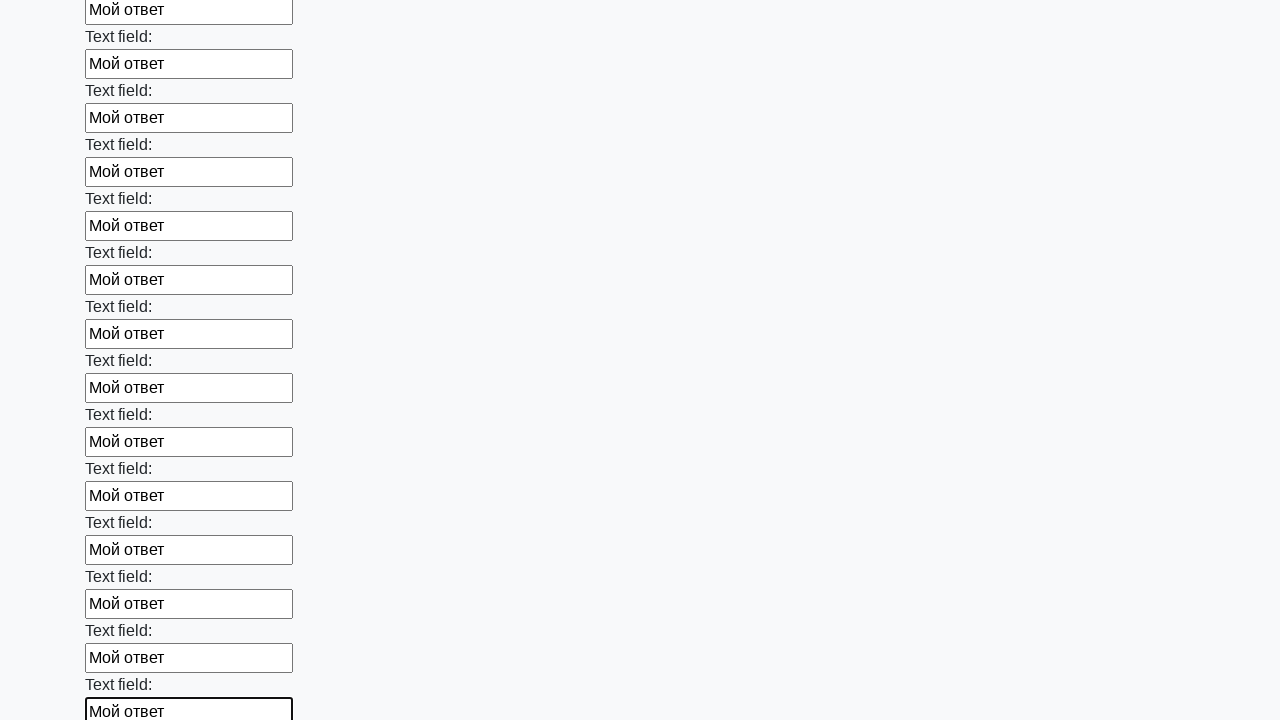

Filled input field with 'Мой ответ' on form[action="#"][method="get"] >> input >> nth=54
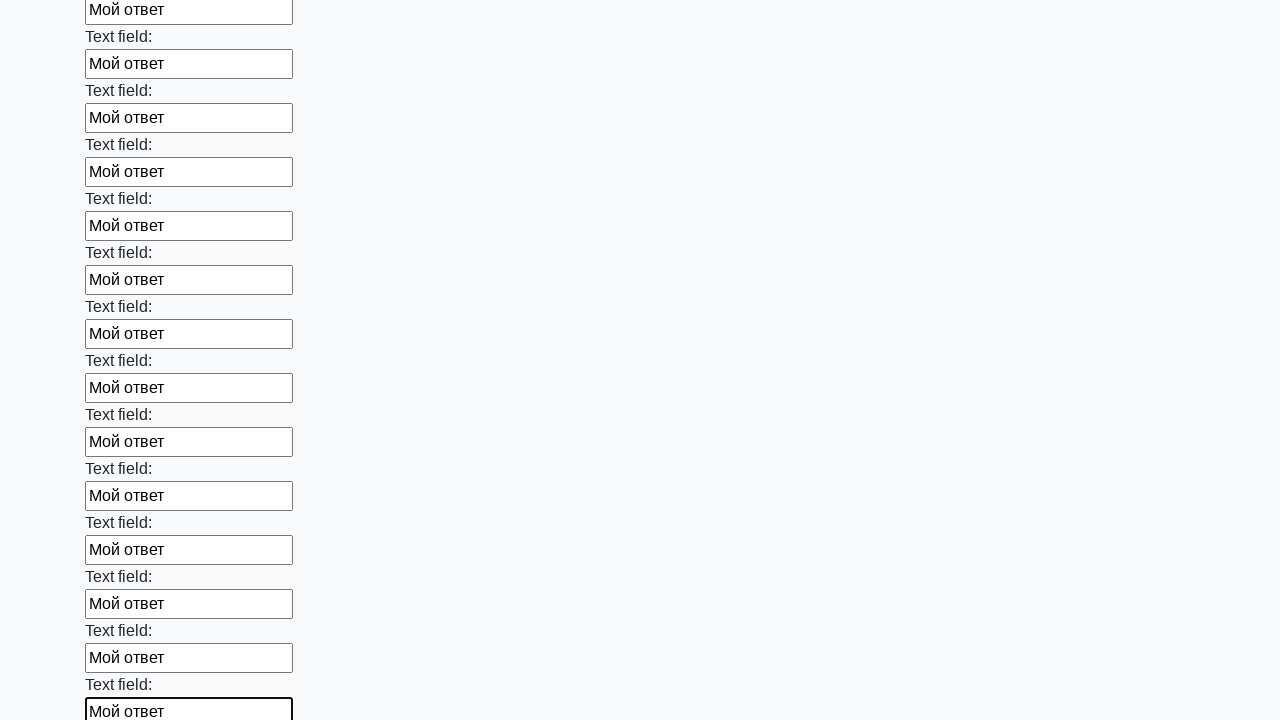

Filled input field with 'Мой ответ' on form[action="#"][method="get"] >> input >> nth=55
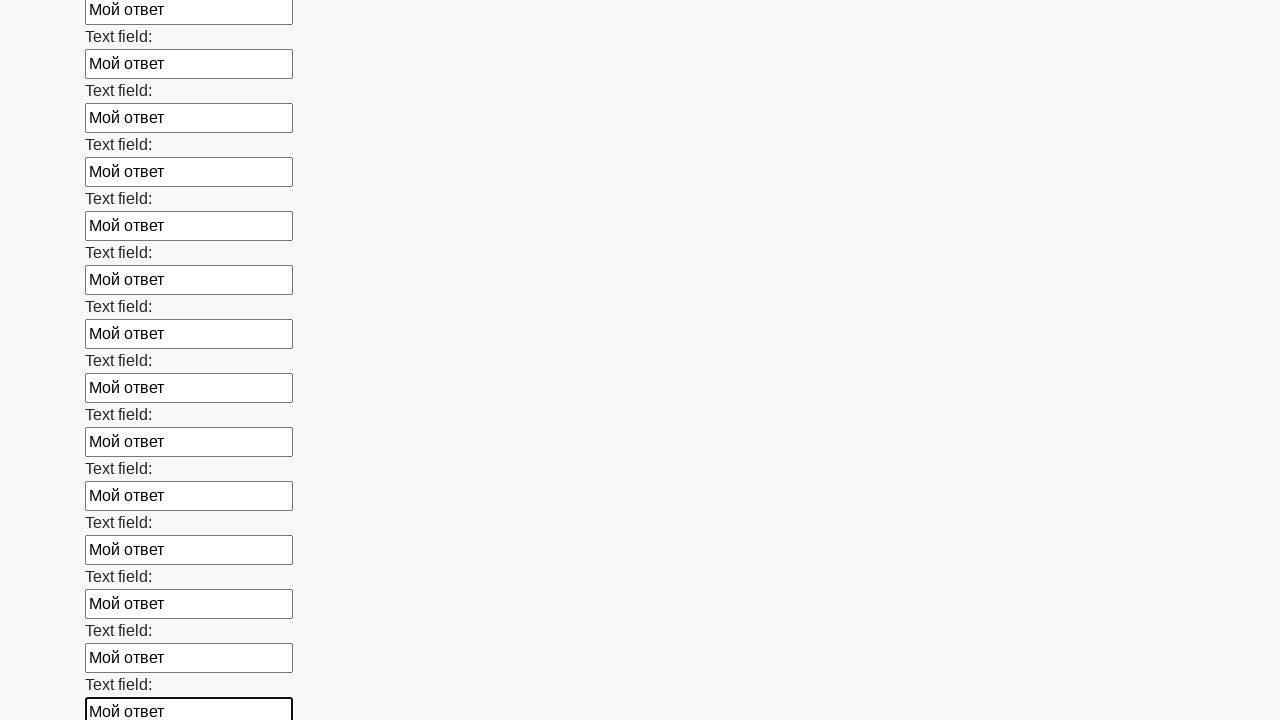

Filled input field with 'Мой ответ' on form[action="#"][method="get"] >> input >> nth=56
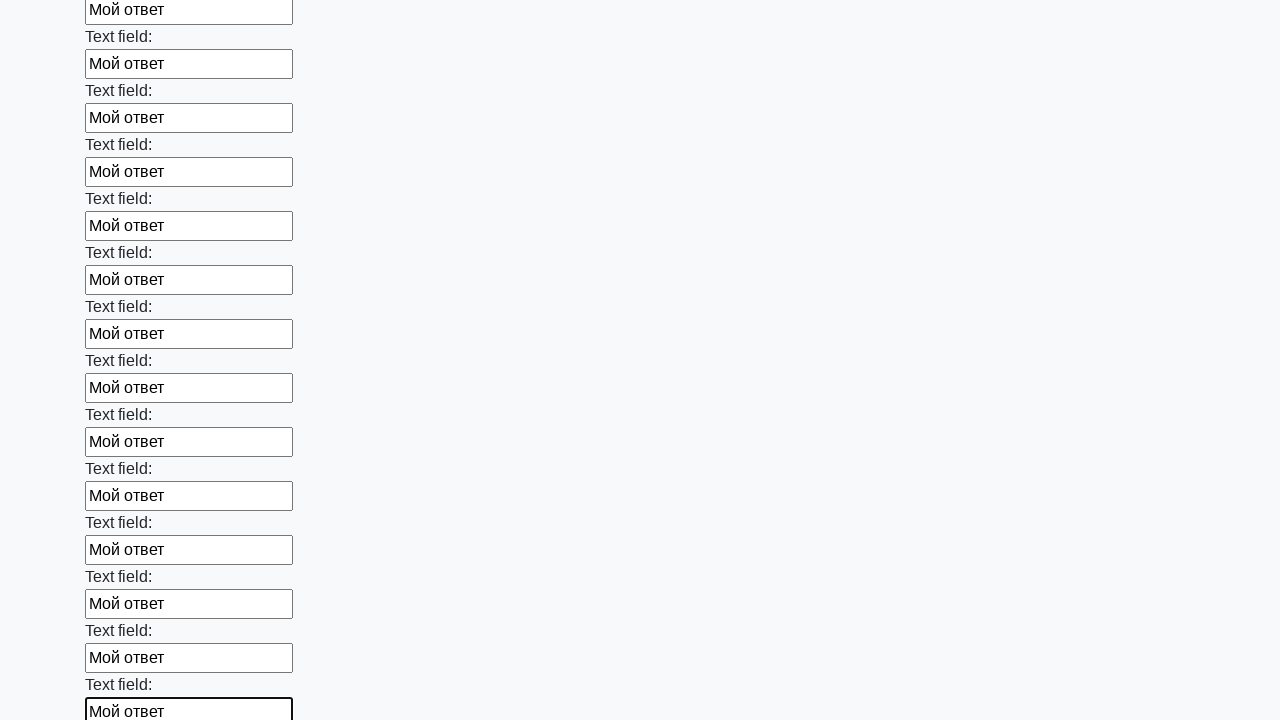

Filled input field with 'Мой ответ' on form[action="#"][method="get"] >> input >> nth=57
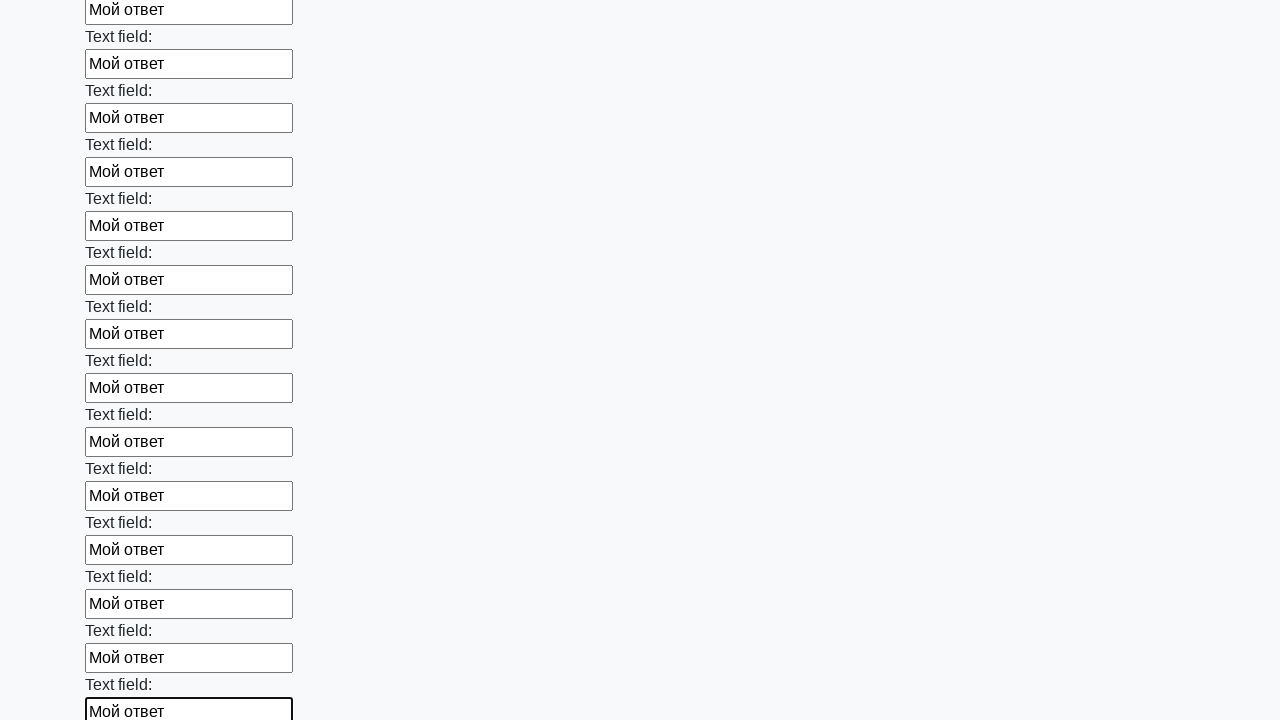

Filled input field with 'Мой ответ' on form[action="#"][method="get"] >> input >> nth=58
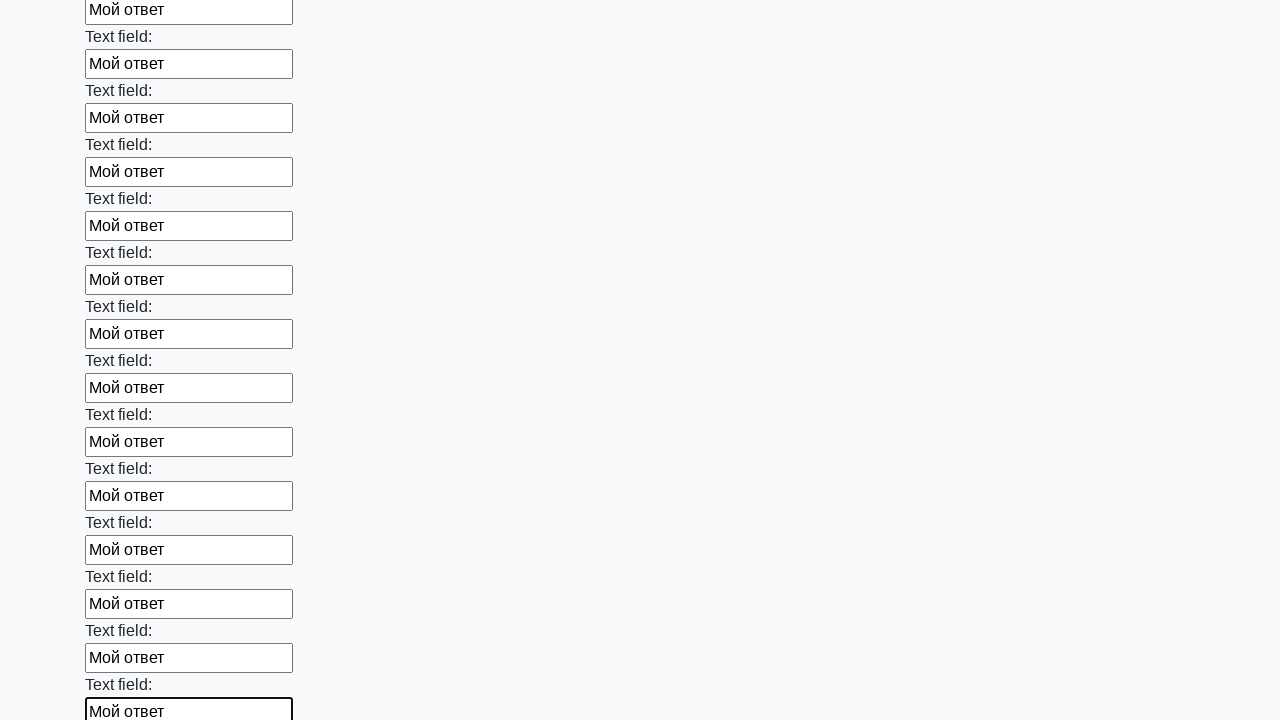

Filled input field with 'Мой ответ' on form[action="#"][method="get"] >> input >> nth=59
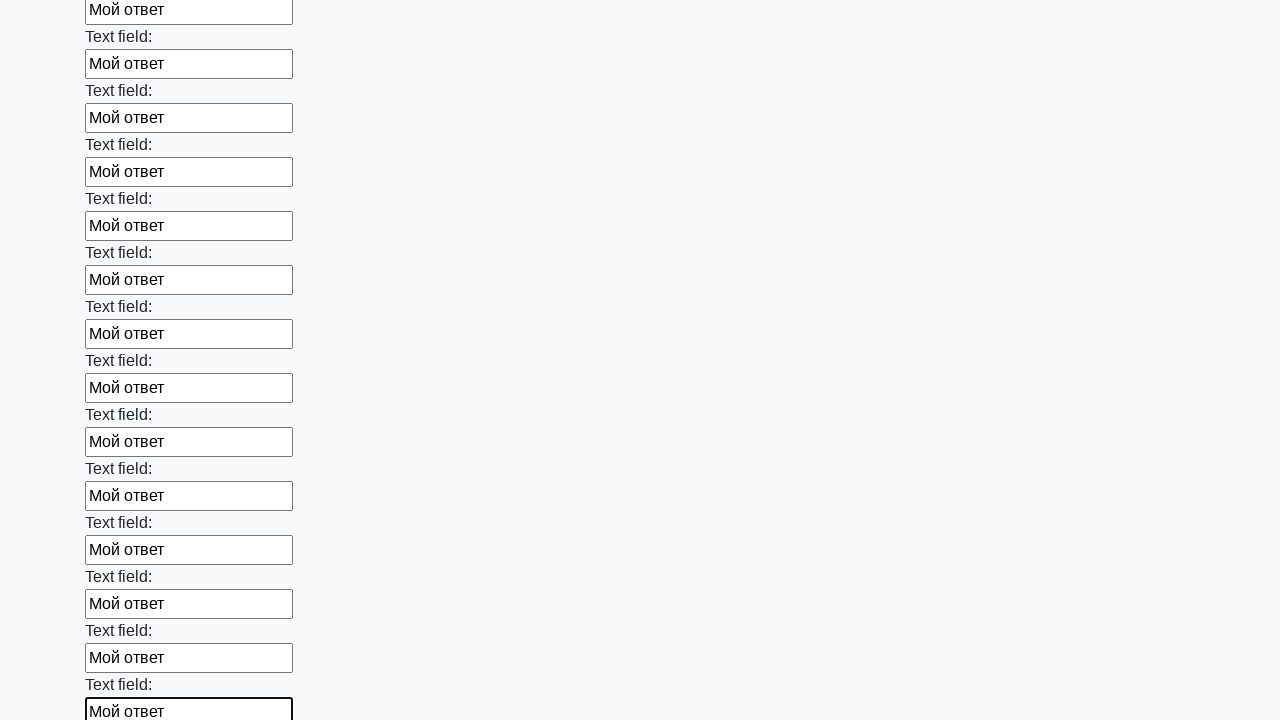

Filled input field with 'Мой ответ' on form[action="#"][method="get"] >> input >> nth=60
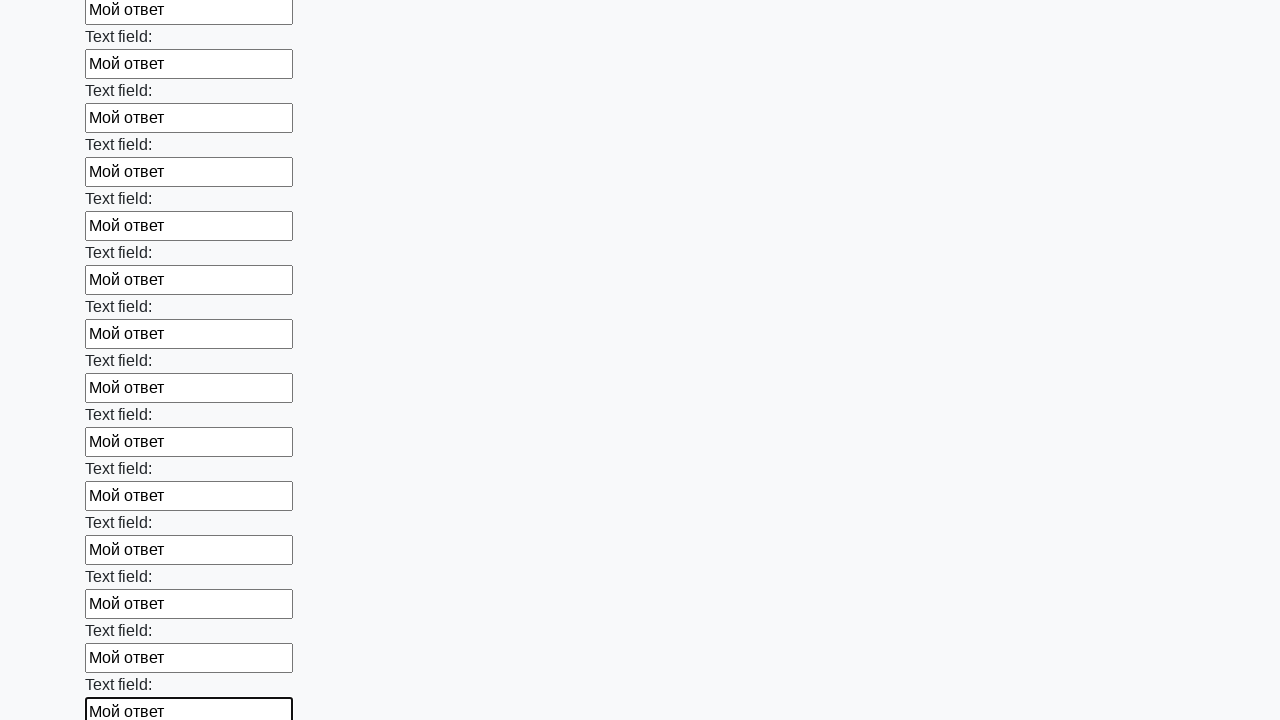

Filled input field with 'Мой ответ' on form[action="#"][method="get"] >> input >> nth=61
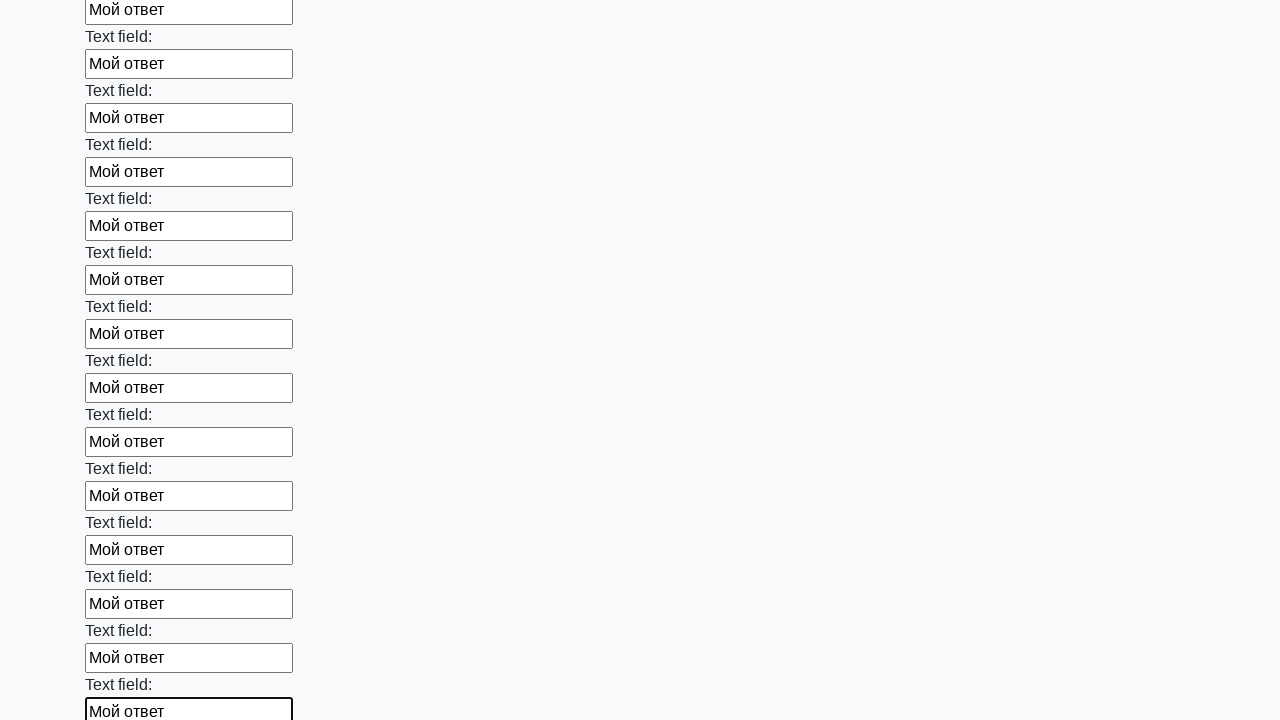

Filled input field with 'Мой ответ' on form[action="#"][method="get"] >> input >> nth=62
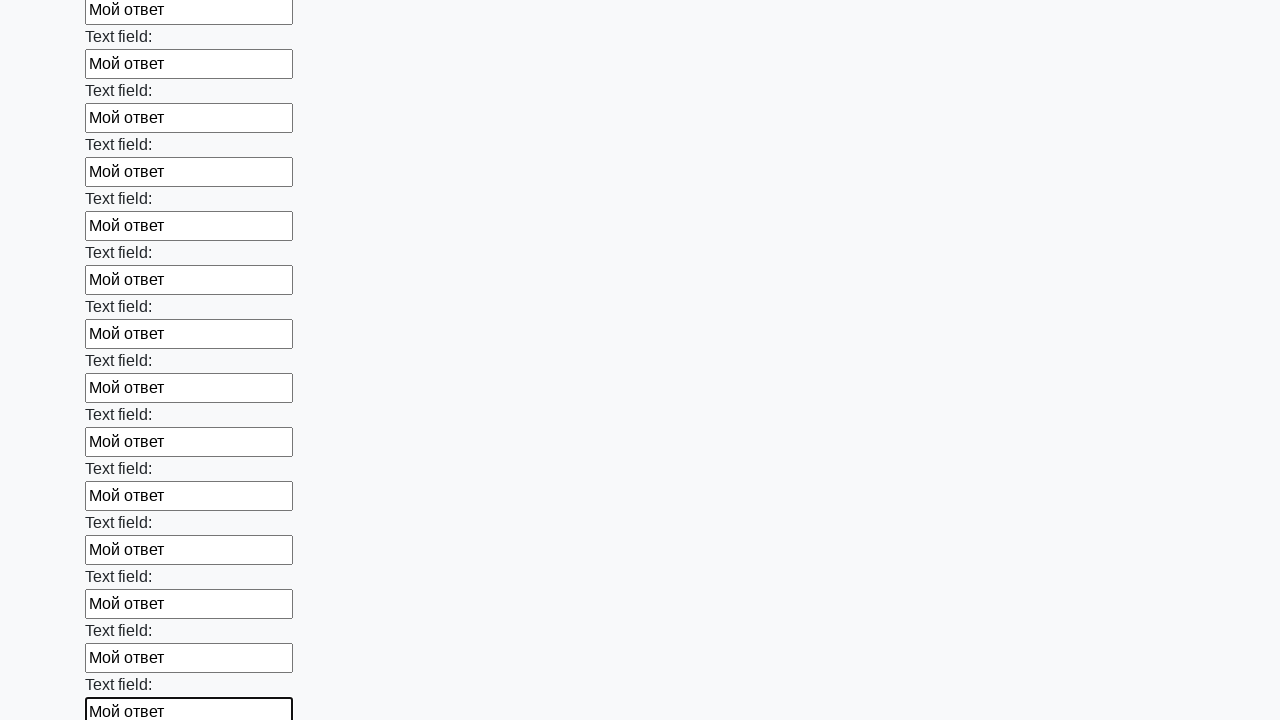

Filled input field with 'Мой ответ' on form[action="#"][method="get"] >> input >> nth=63
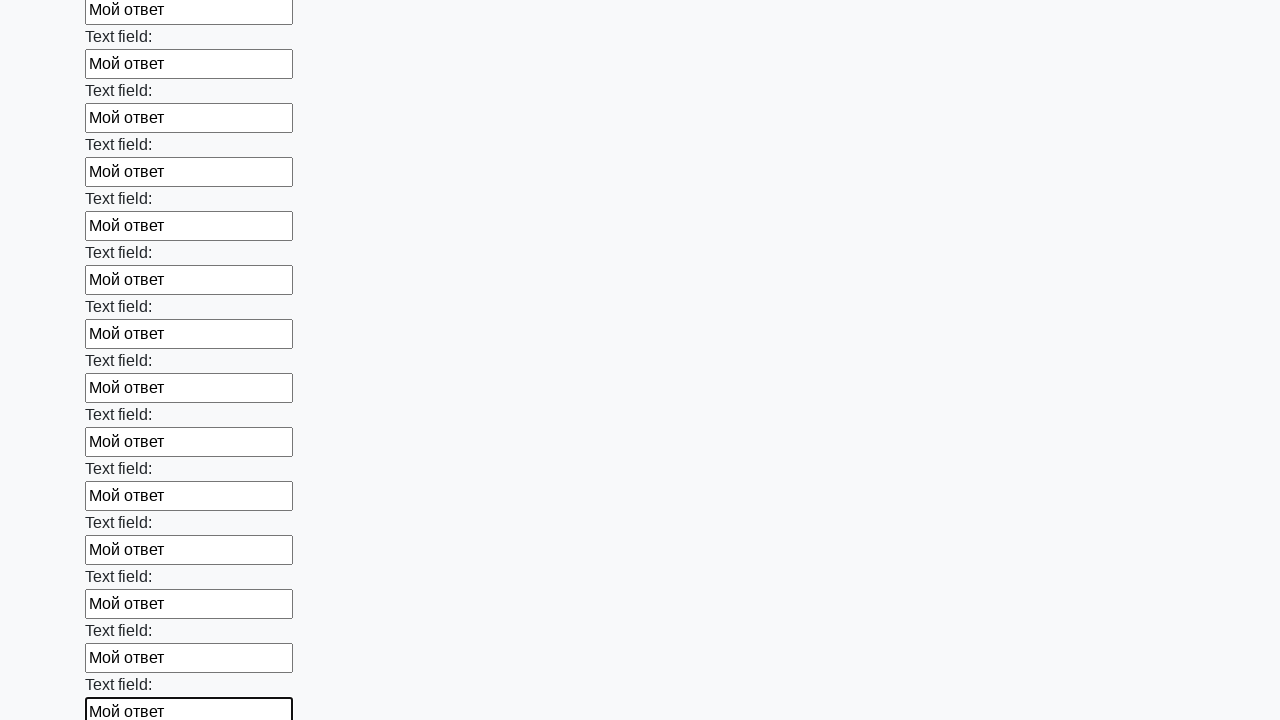

Filled input field with 'Мой ответ' on form[action="#"][method="get"] >> input >> nth=64
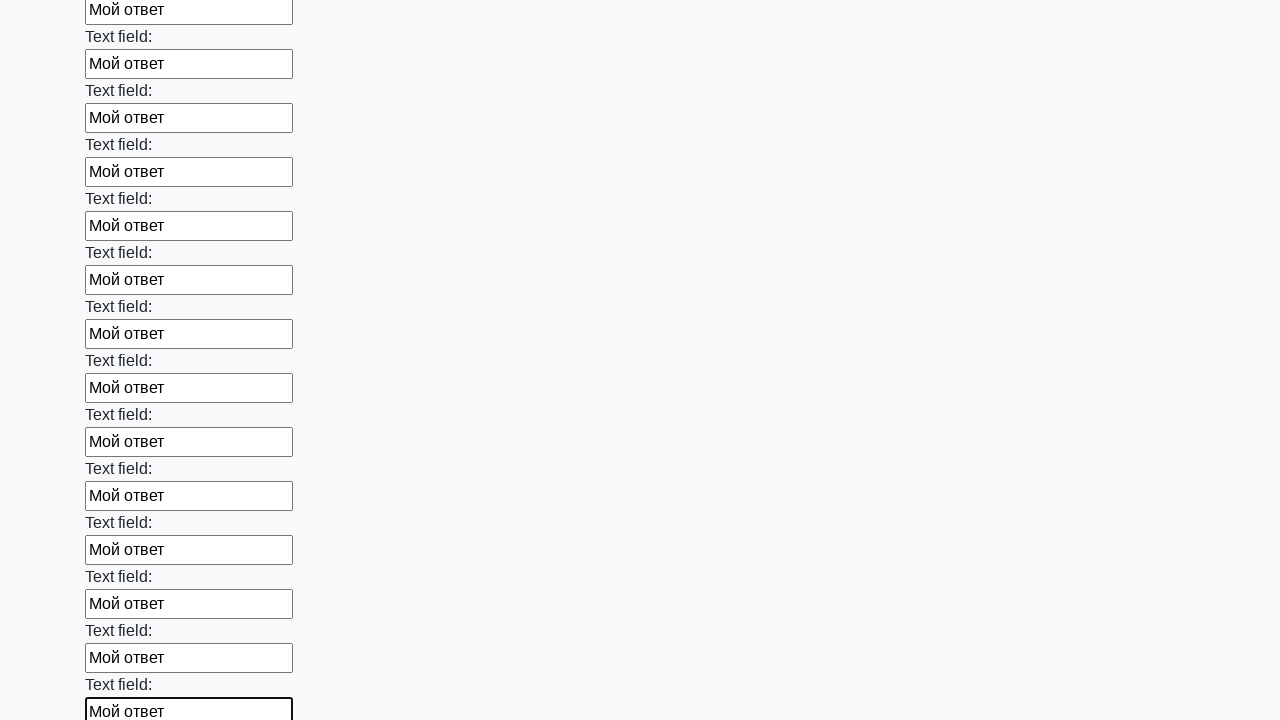

Filled input field with 'Мой ответ' on form[action="#"][method="get"] >> input >> nth=65
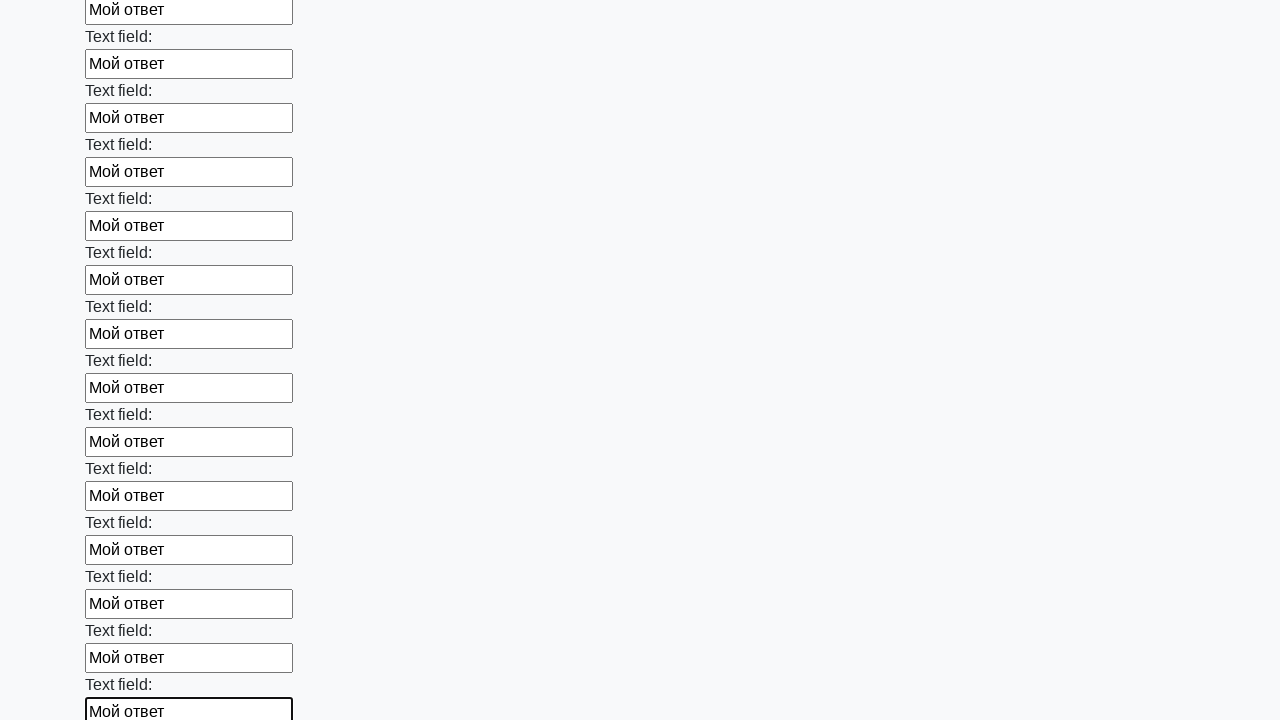

Filled input field with 'Мой ответ' on form[action="#"][method="get"] >> input >> nth=66
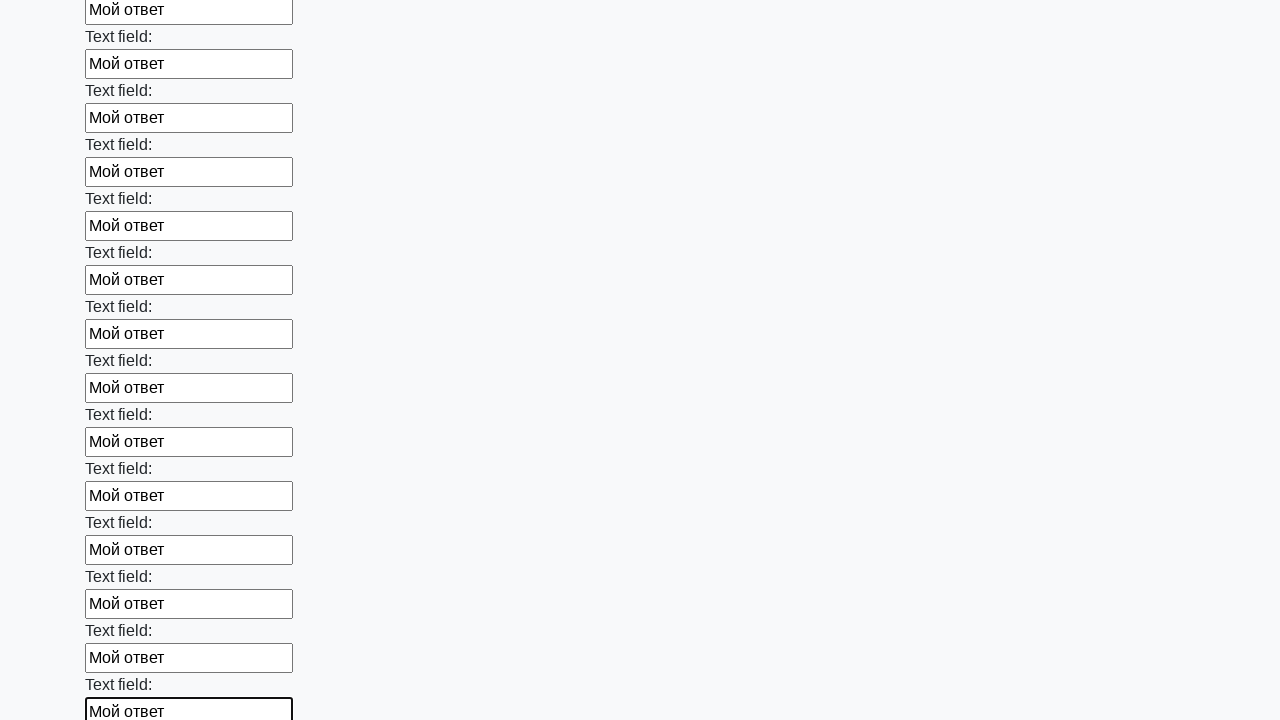

Filled input field with 'Мой ответ' on form[action="#"][method="get"] >> input >> nth=67
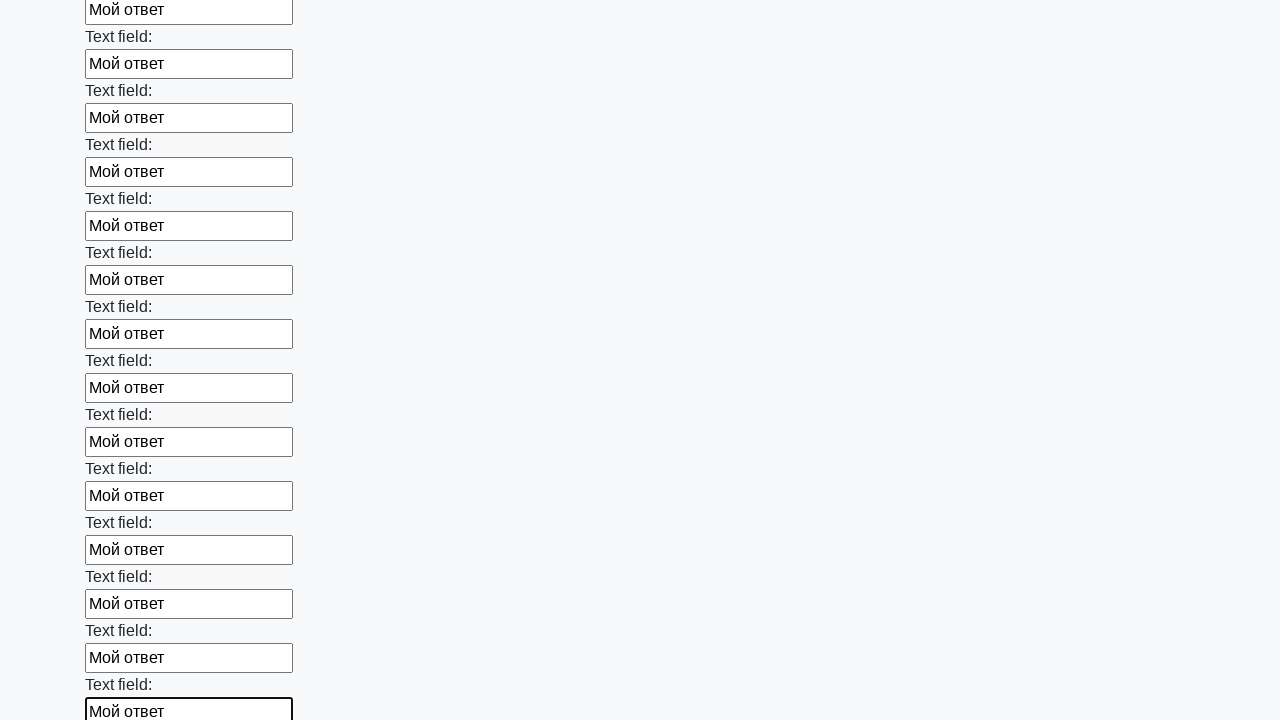

Filled input field with 'Мой ответ' on form[action="#"][method="get"] >> input >> nth=68
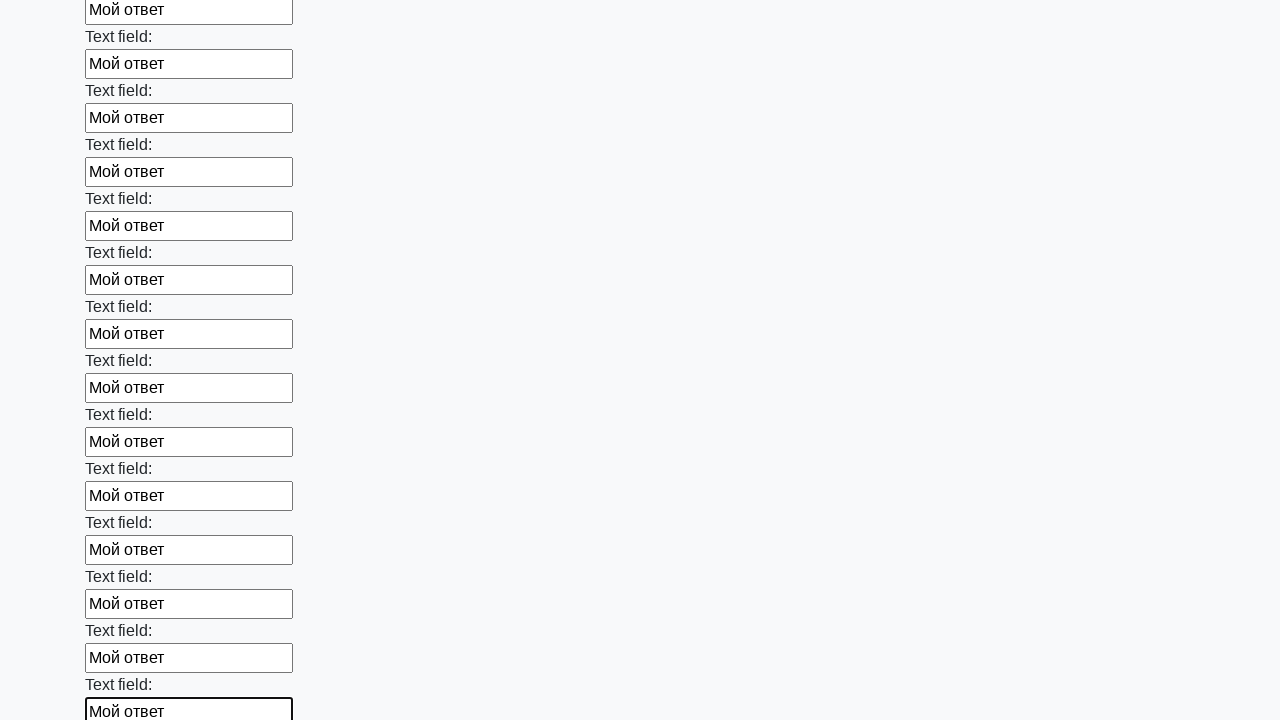

Filled input field with 'Мой ответ' on form[action="#"][method="get"] >> input >> nth=69
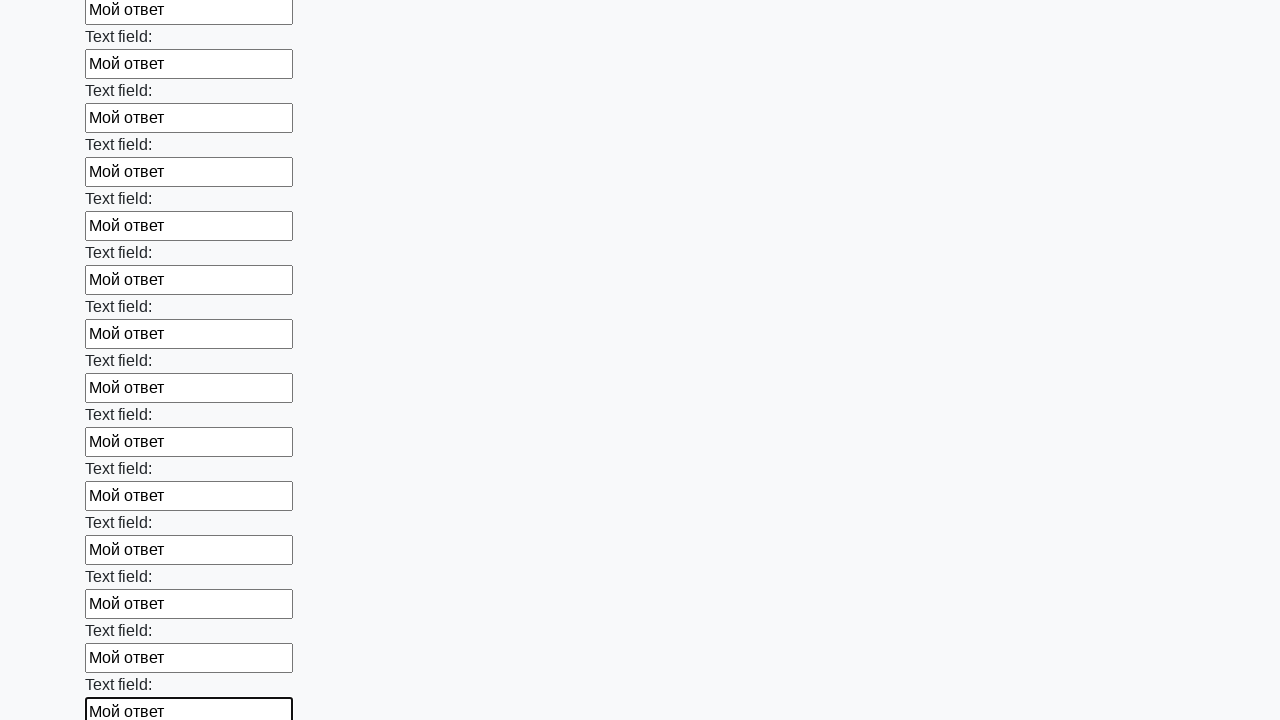

Filled input field with 'Мой ответ' on form[action="#"][method="get"] >> input >> nth=70
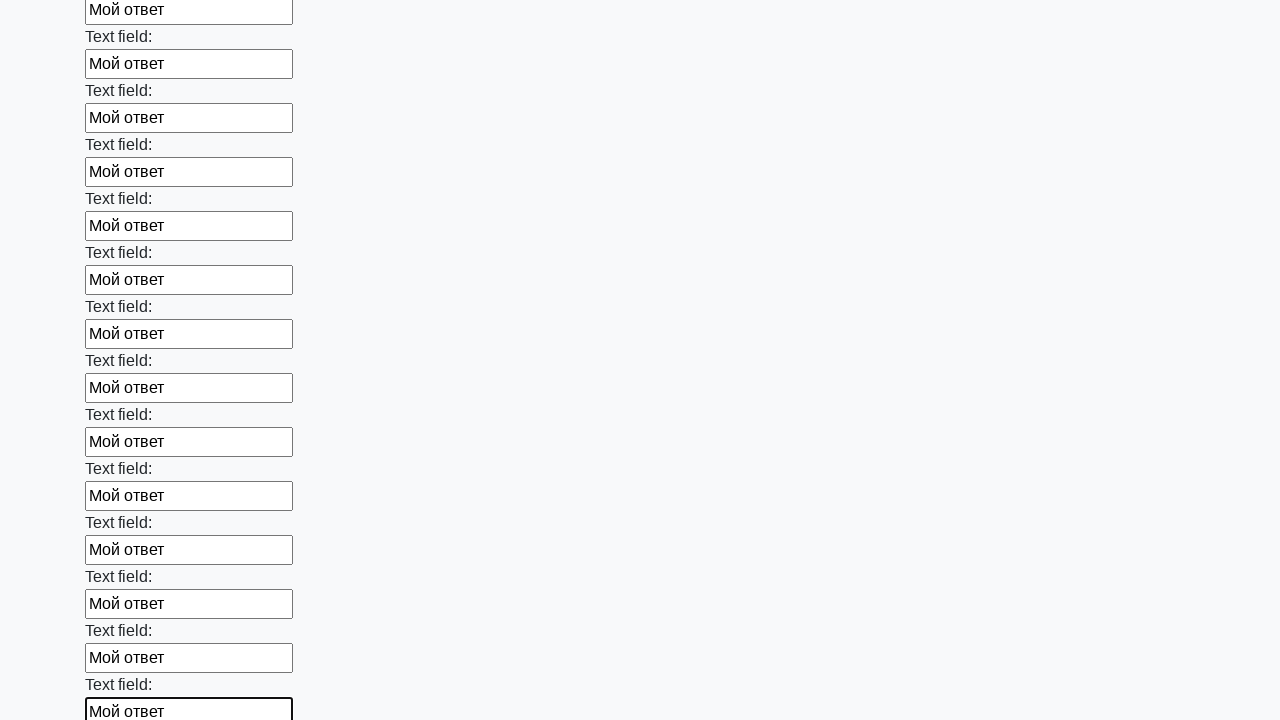

Filled input field with 'Мой ответ' on form[action="#"][method="get"] >> input >> nth=71
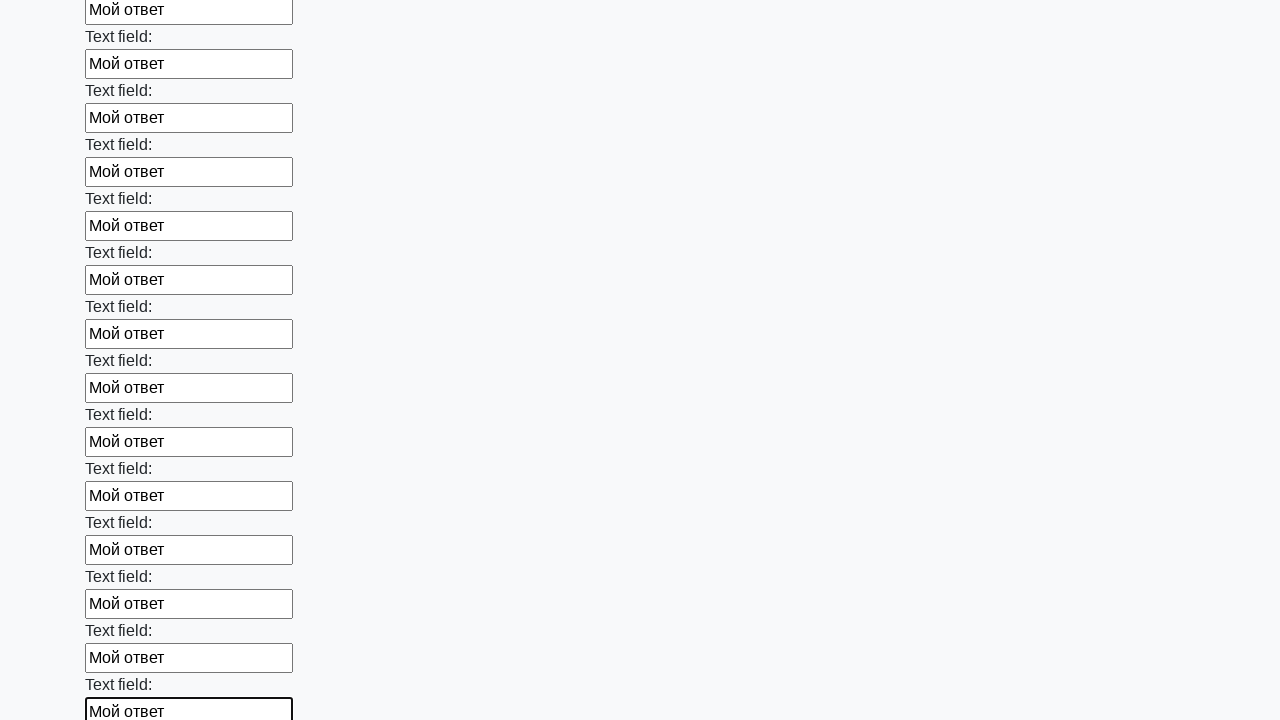

Filled input field with 'Мой ответ' on form[action="#"][method="get"] >> input >> nth=72
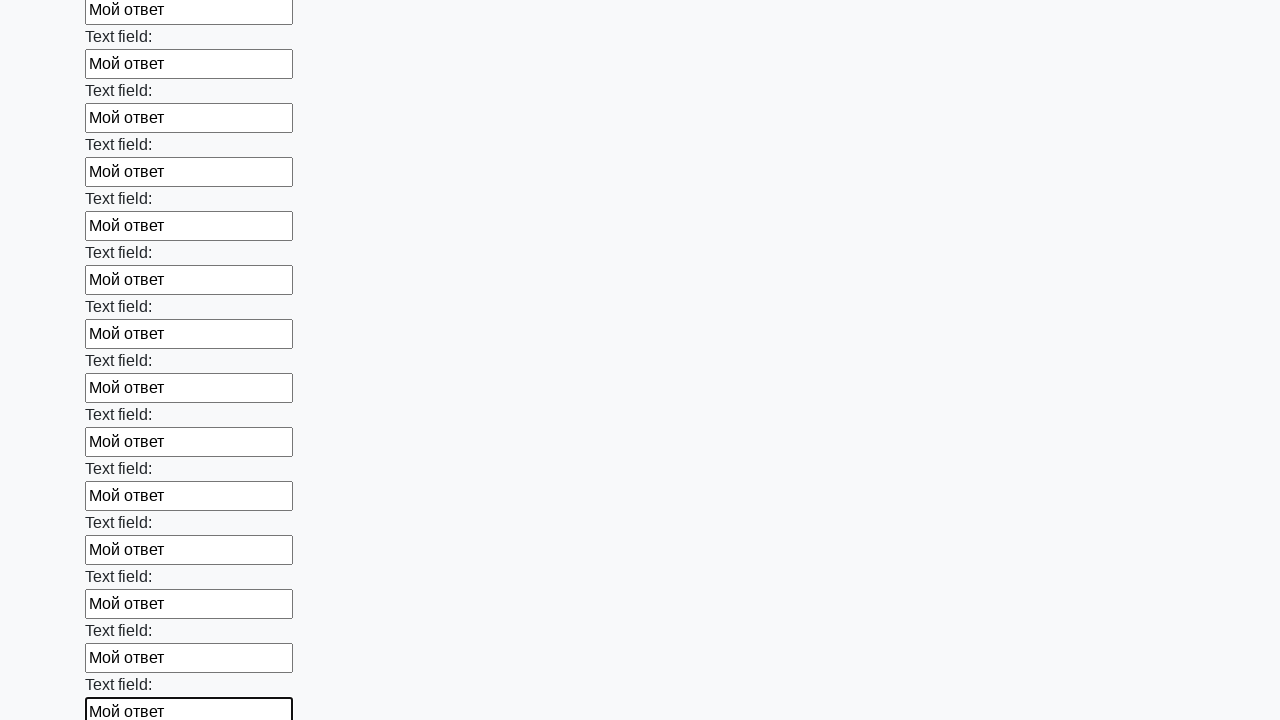

Filled input field with 'Мой ответ' on form[action="#"][method="get"] >> input >> nth=73
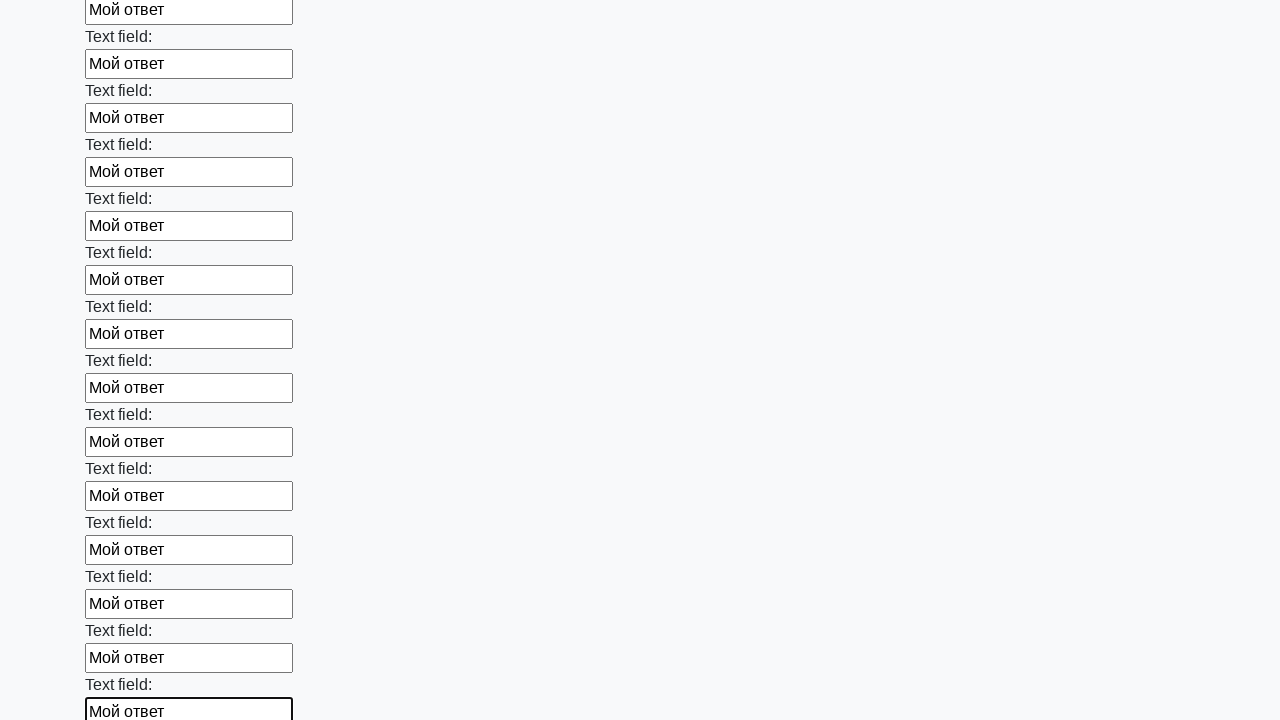

Filled input field with 'Мой ответ' on form[action="#"][method="get"] >> input >> nth=74
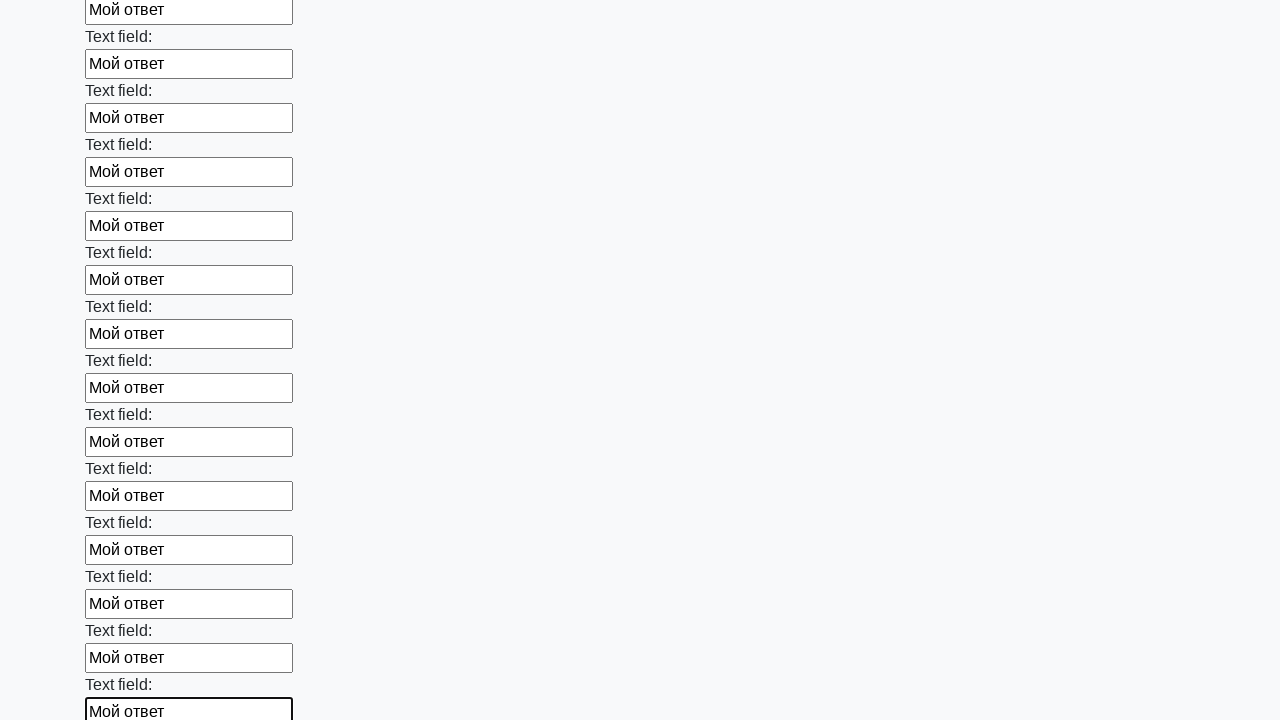

Filled input field with 'Мой ответ' on form[action="#"][method="get"] >> input >> nth=75
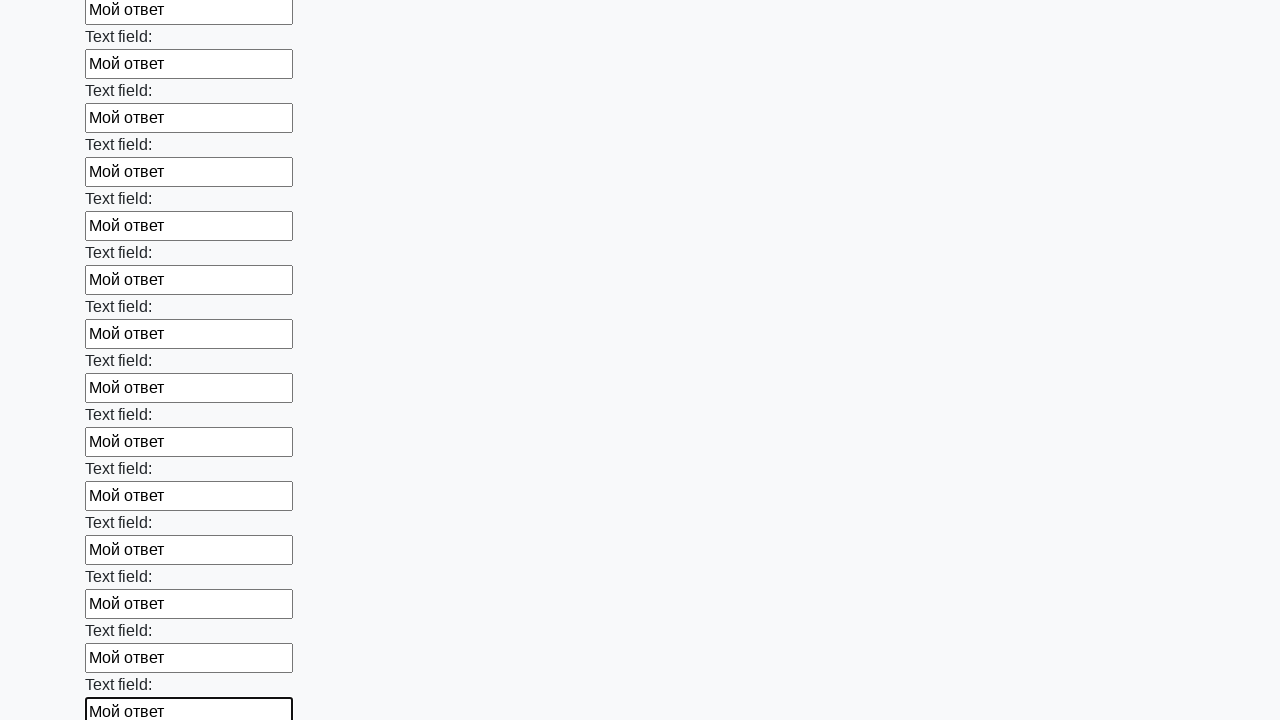

Filled input field with 'Мой ответ' on form[action="#"][method="get"] >> input >> nth=76
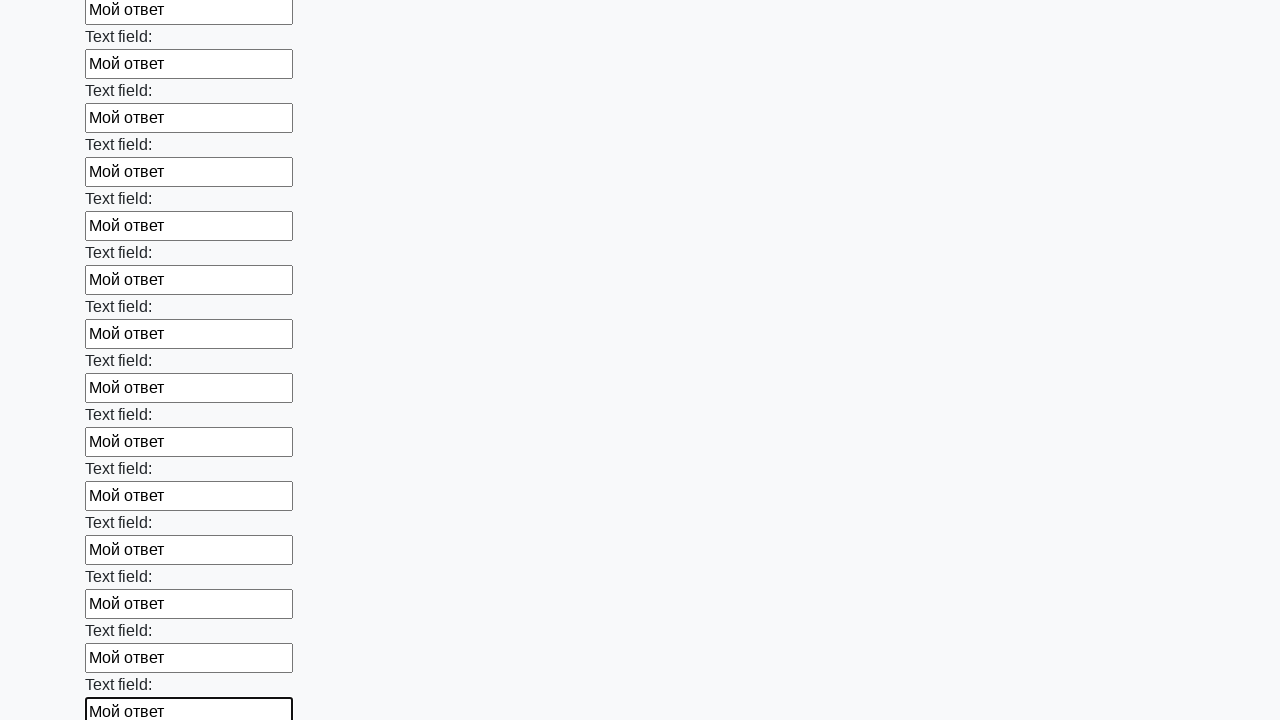

Filled input field with 'Мой ответ' on form[action="#"][method="get"] >> input >> nth=77
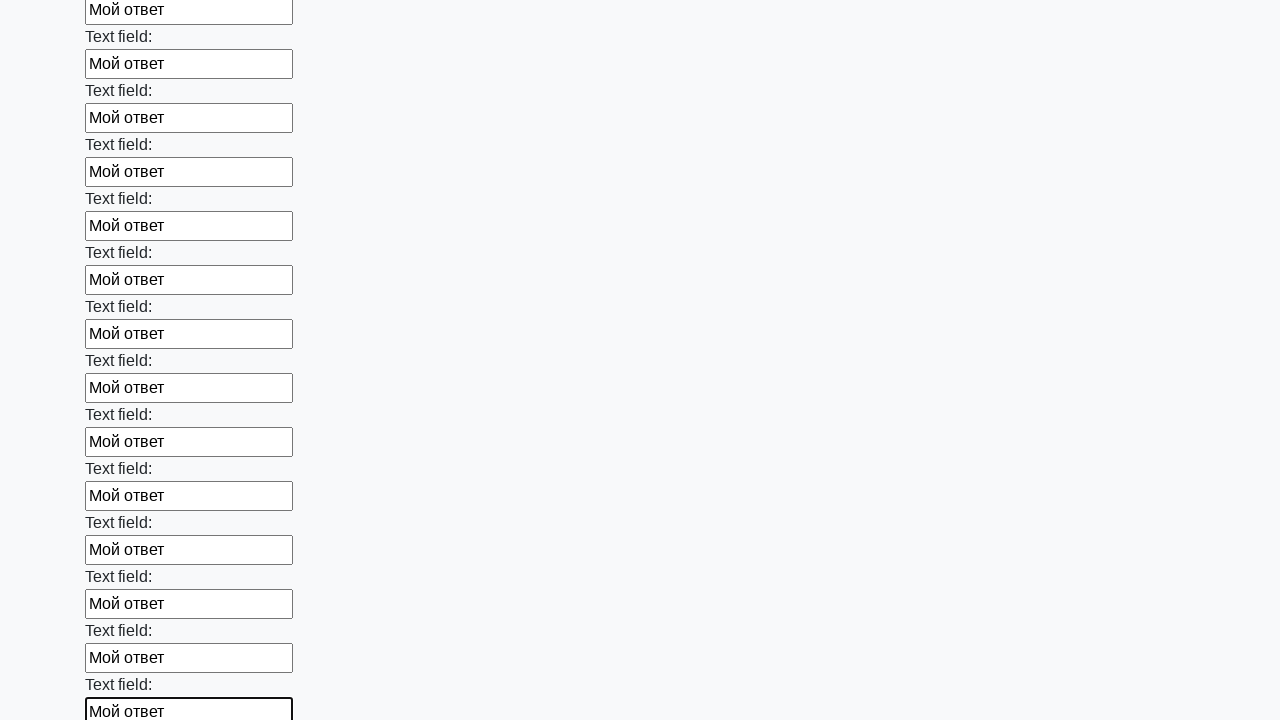

Filled input field with 'Мой ответ' on form[action="#"][method="get"] >> input >> nth=78
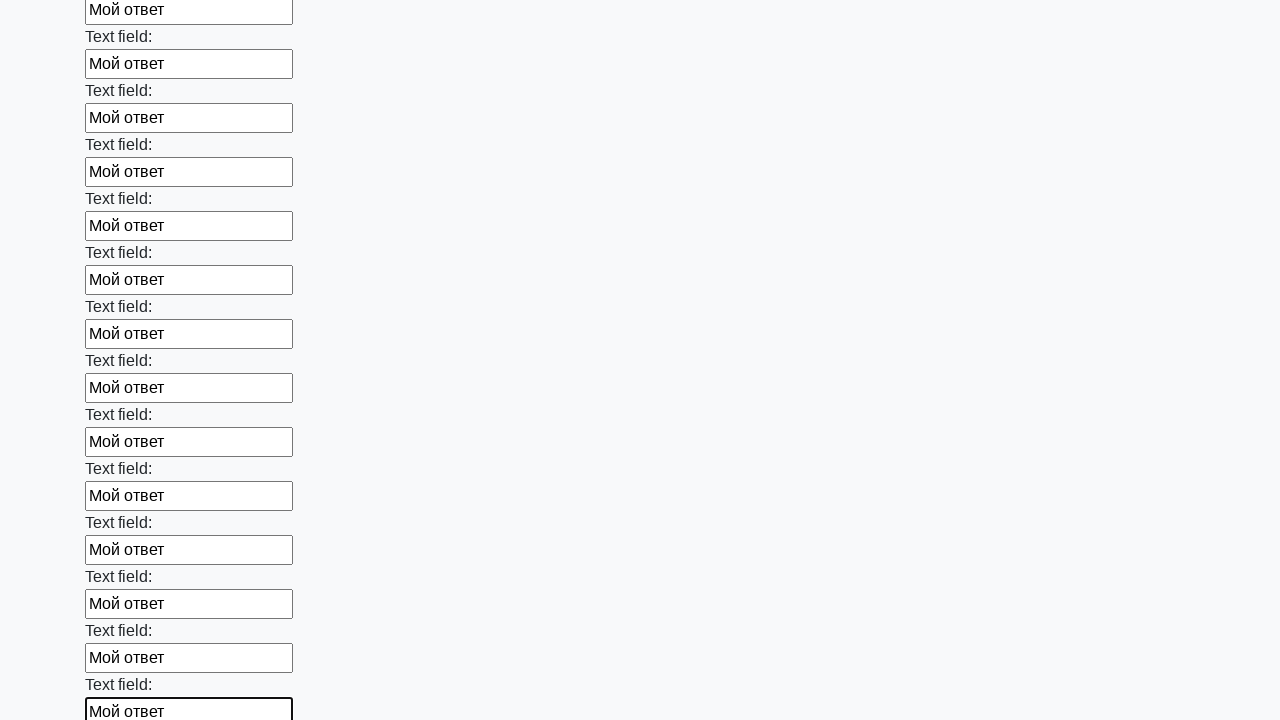

Filled input field with 'Мой ответ' on form[action="#"][method="get"] >> input >> nth=79
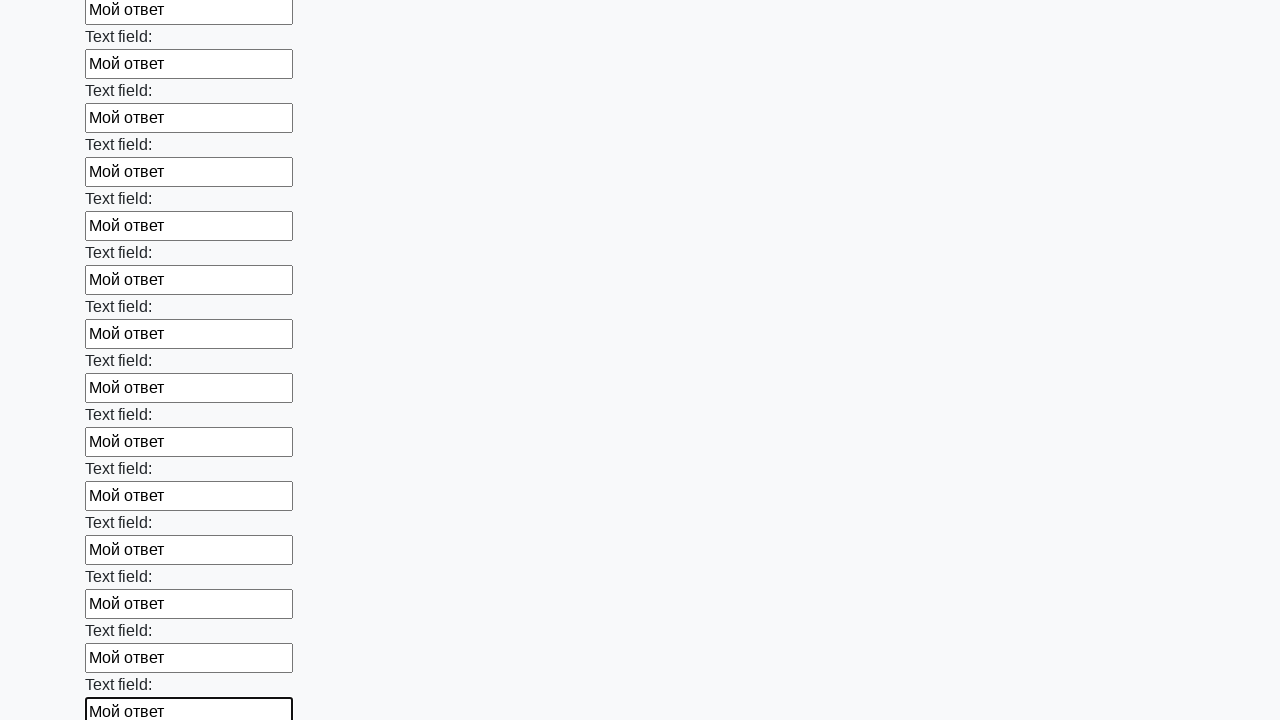

Filled input field with 'Мой ответ' on form[action="#"][method="get"] >> input >> nth=80
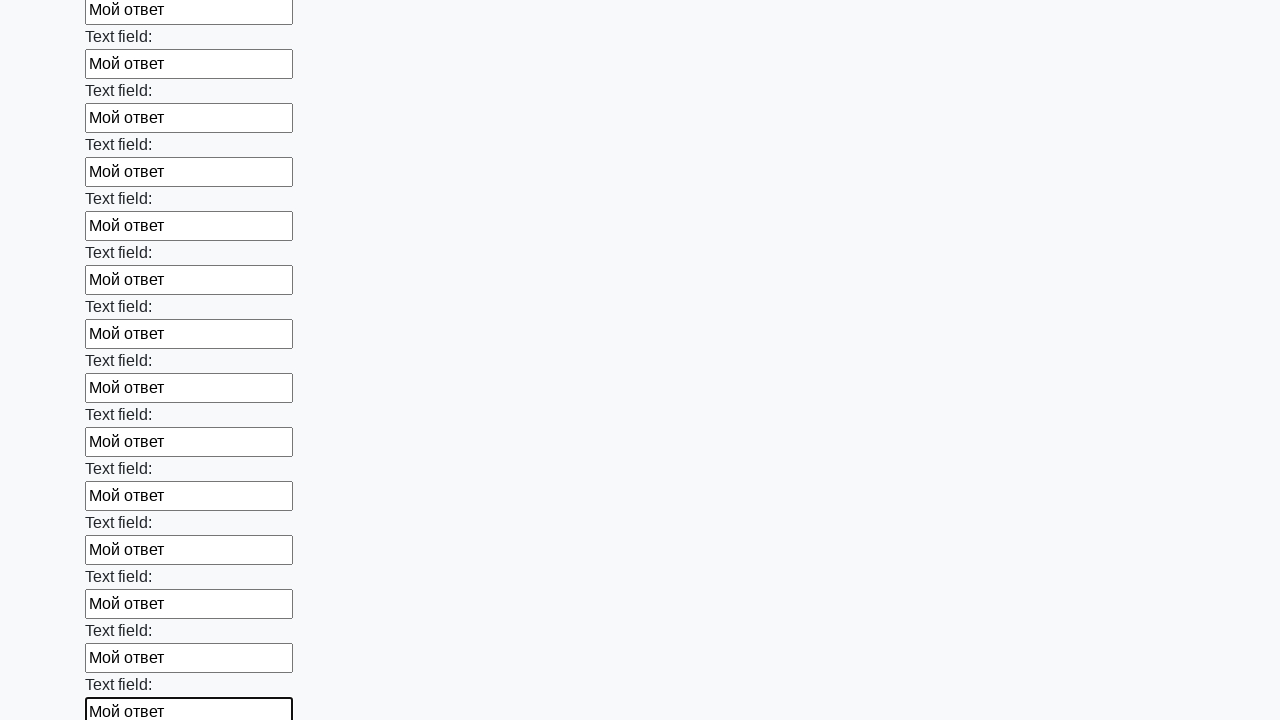

Filled input field with 'Мой ответ' on form[action="#"][method="get"] >> input >> nth=81
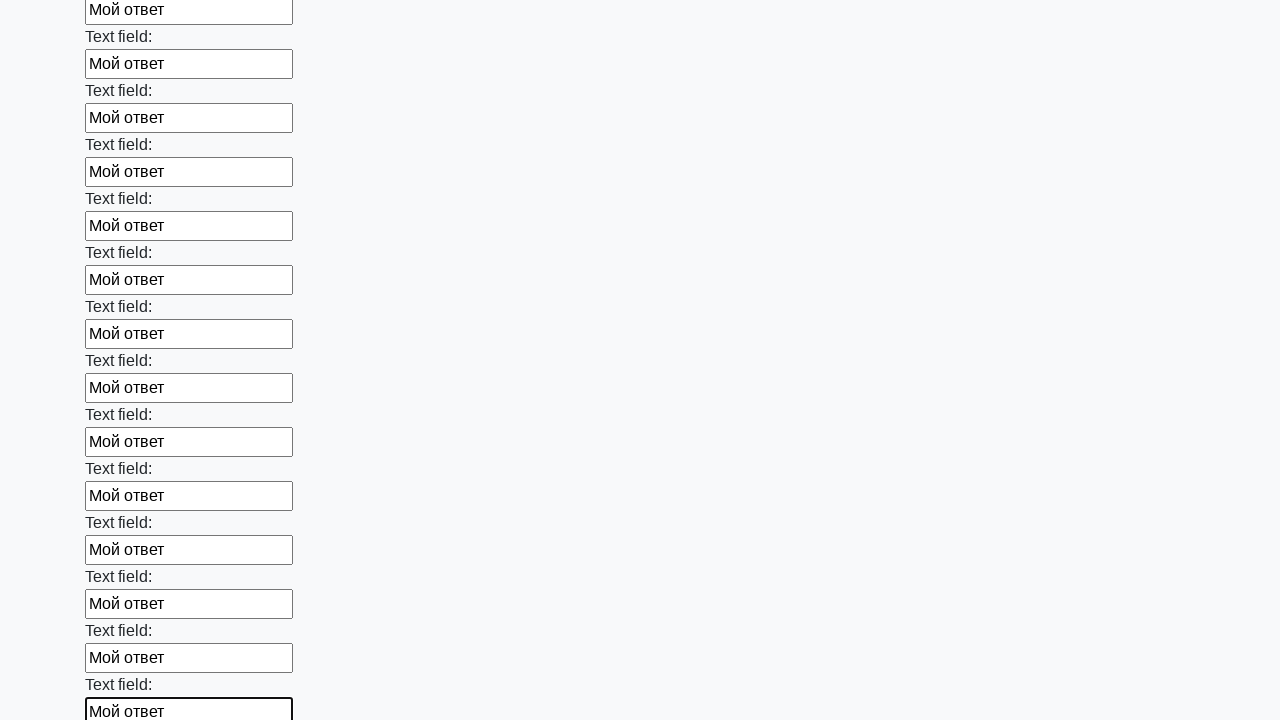

Filled input field with 'Мой ответ' on form[action="#"][method="get"] >> input >> nth=82
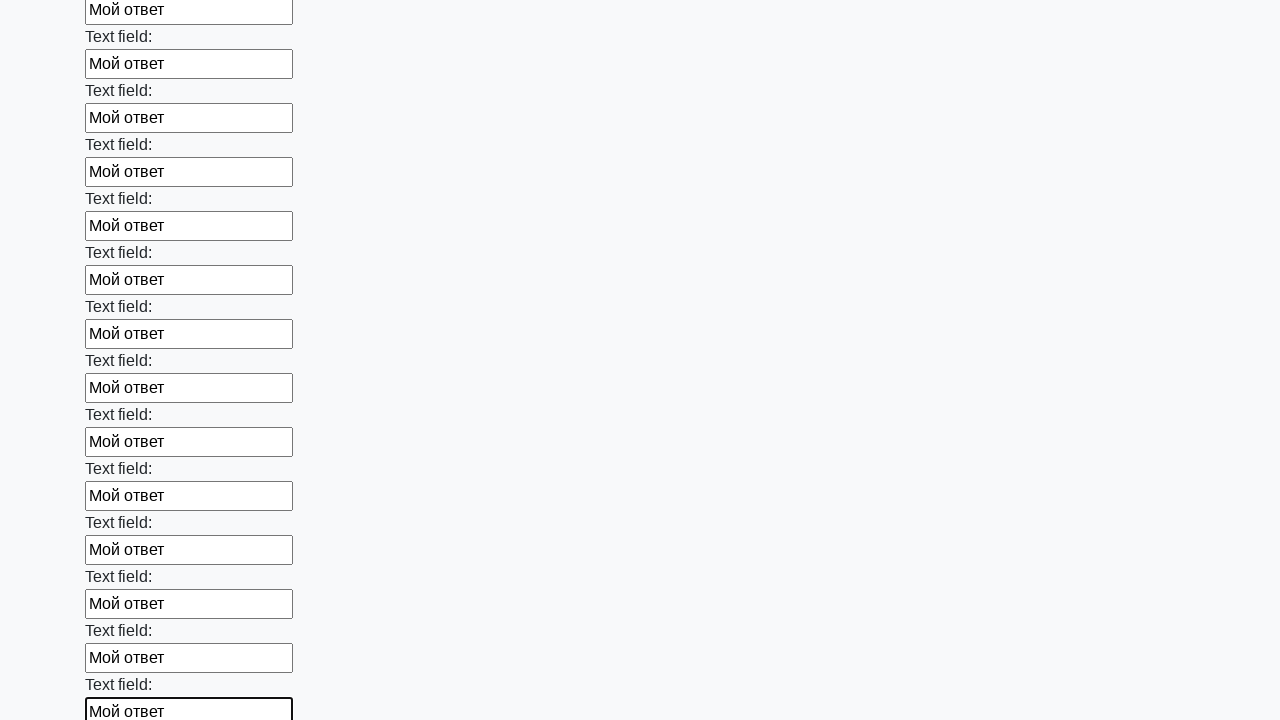

Filled input field with 'Мой ответ' on form[action="#"][method="get"] >> input >> nth=83
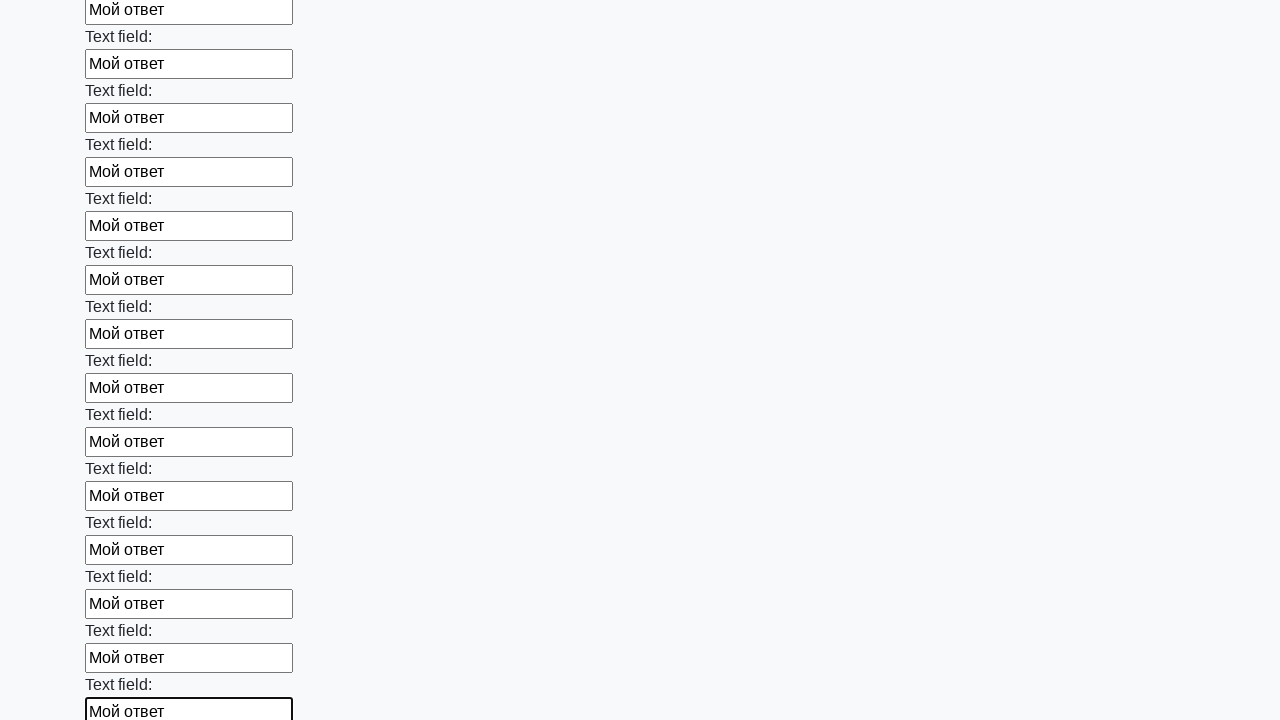

Filled input field with 'Мой ответ' on form[action="#"][method="get"] >> input >> nth=84
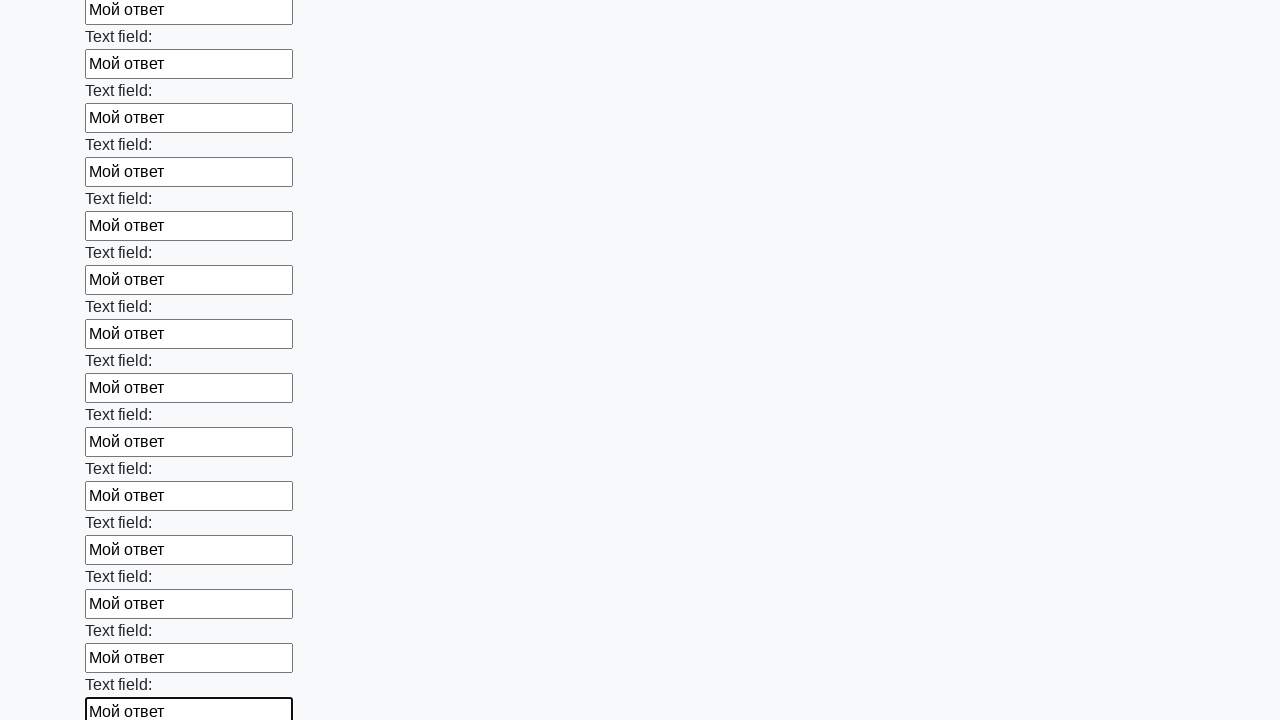

Filled input field with 'Мой ответ' on form[action="#"][method="get"] >> input >> nth=85
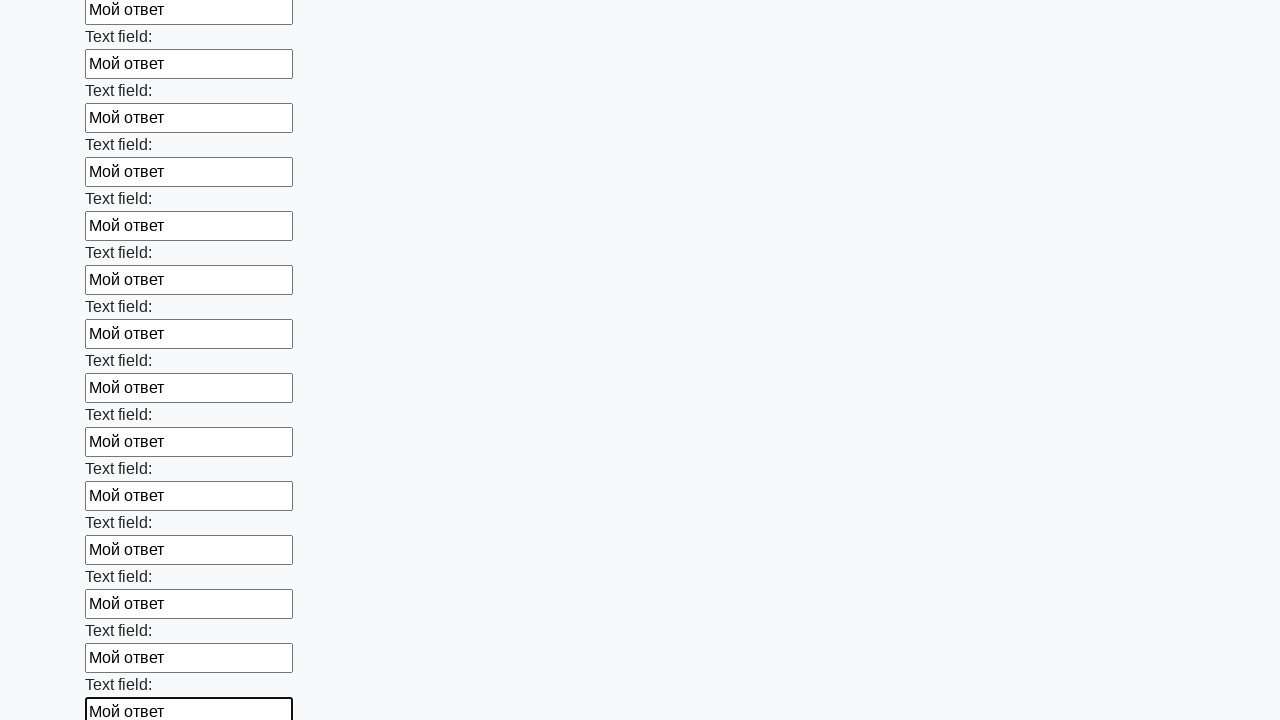

Filled input field with 'Мой ответ' on form[action="#"][method="get"] >> input >> nth=86
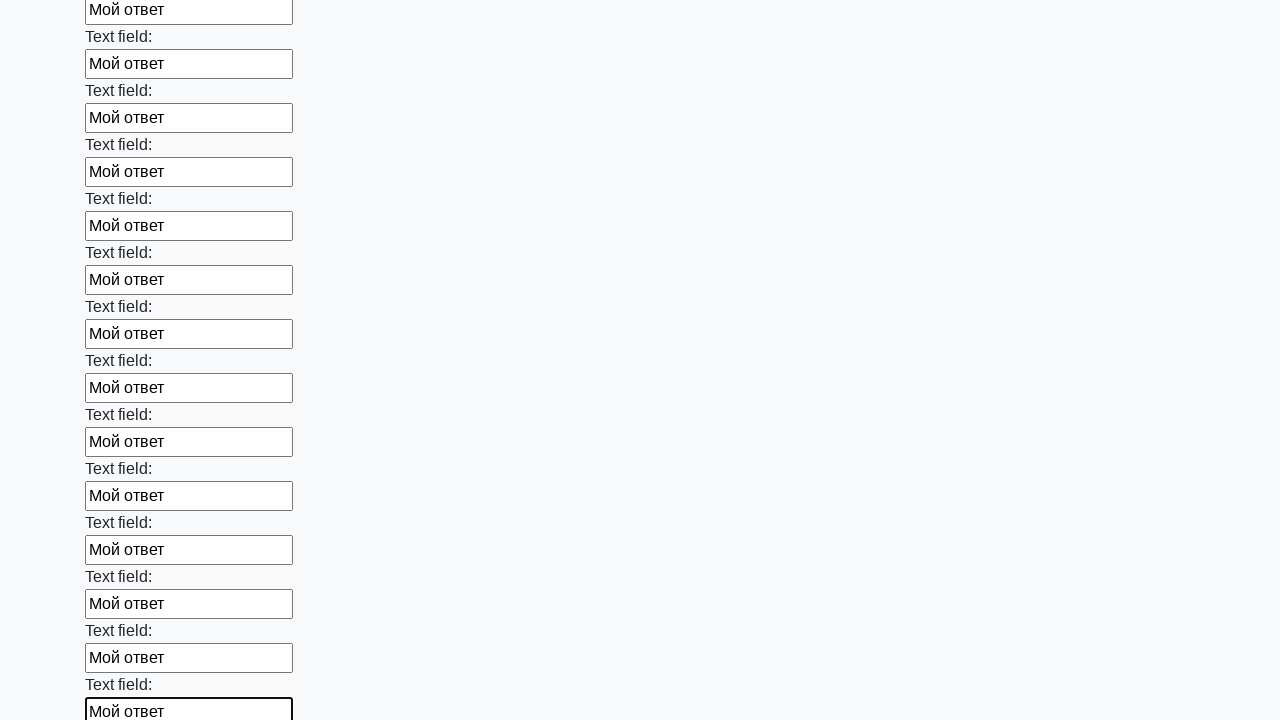

Filled input field with 'Мой ответ' on form[action="#"][method="get"] >> input >> nth=87
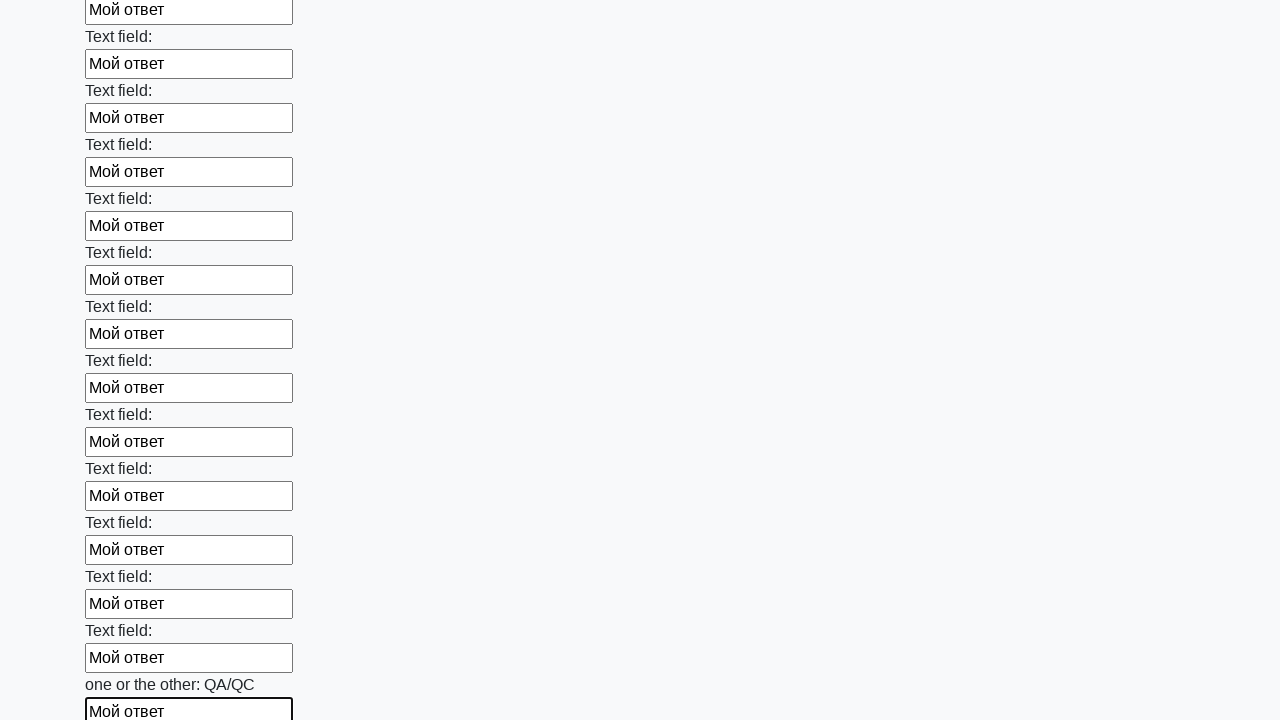

Filled input field with 'Мой ответ' on form[action="#"][method="get"] >> input >> nth=88
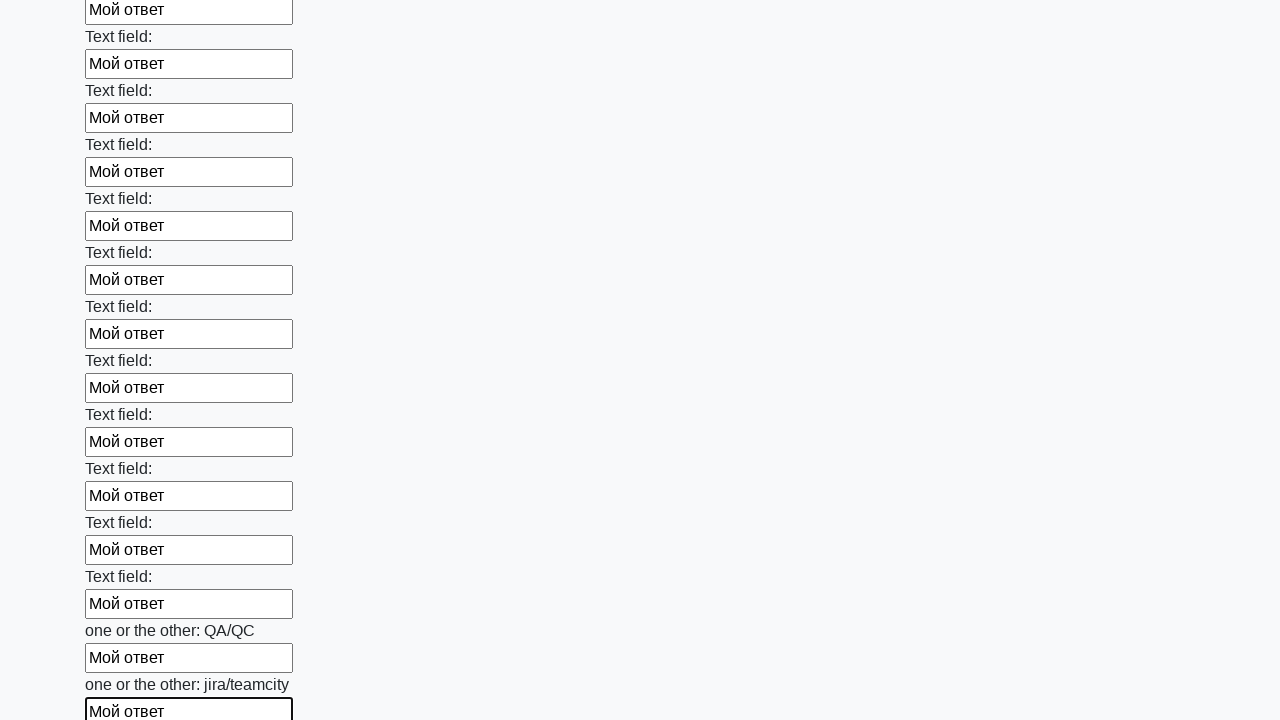

Filled input field with 'Мой ответ' on form[action="#"][method="get"] >> input >> nth=89
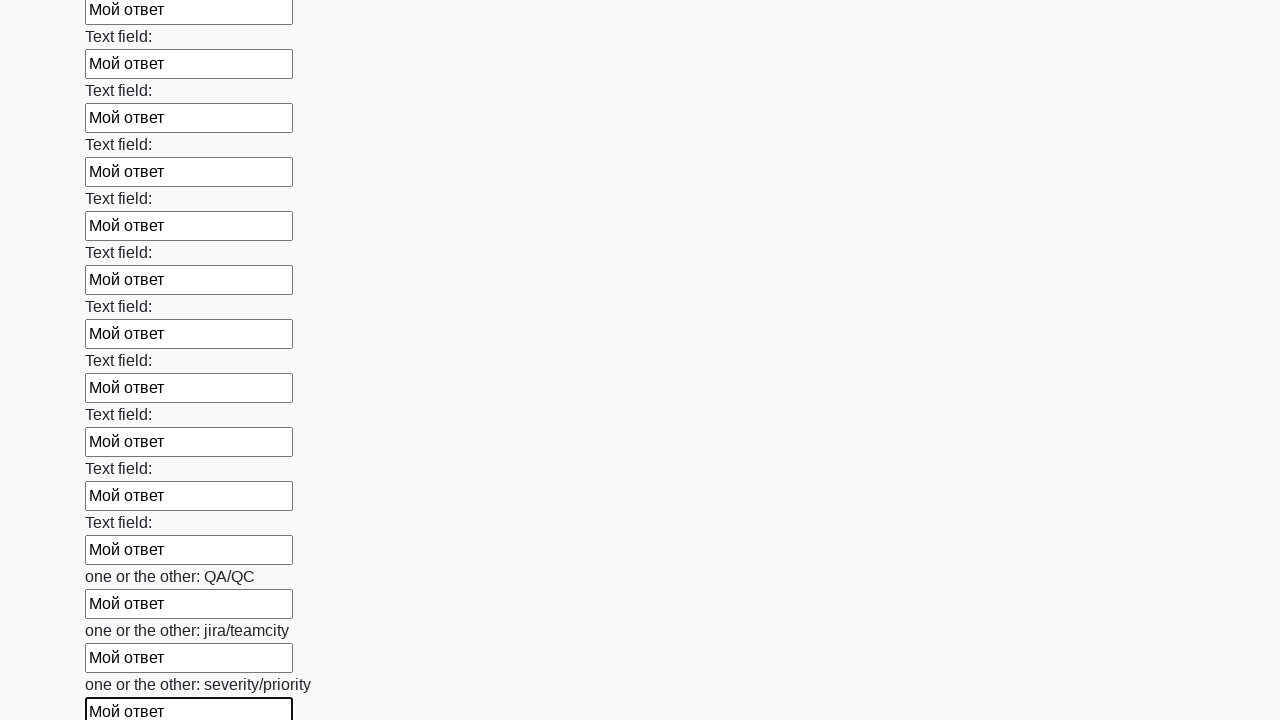

Filled input field with 'Мой ответ' on form[action="#"][method="get"] >> input >> nth=90
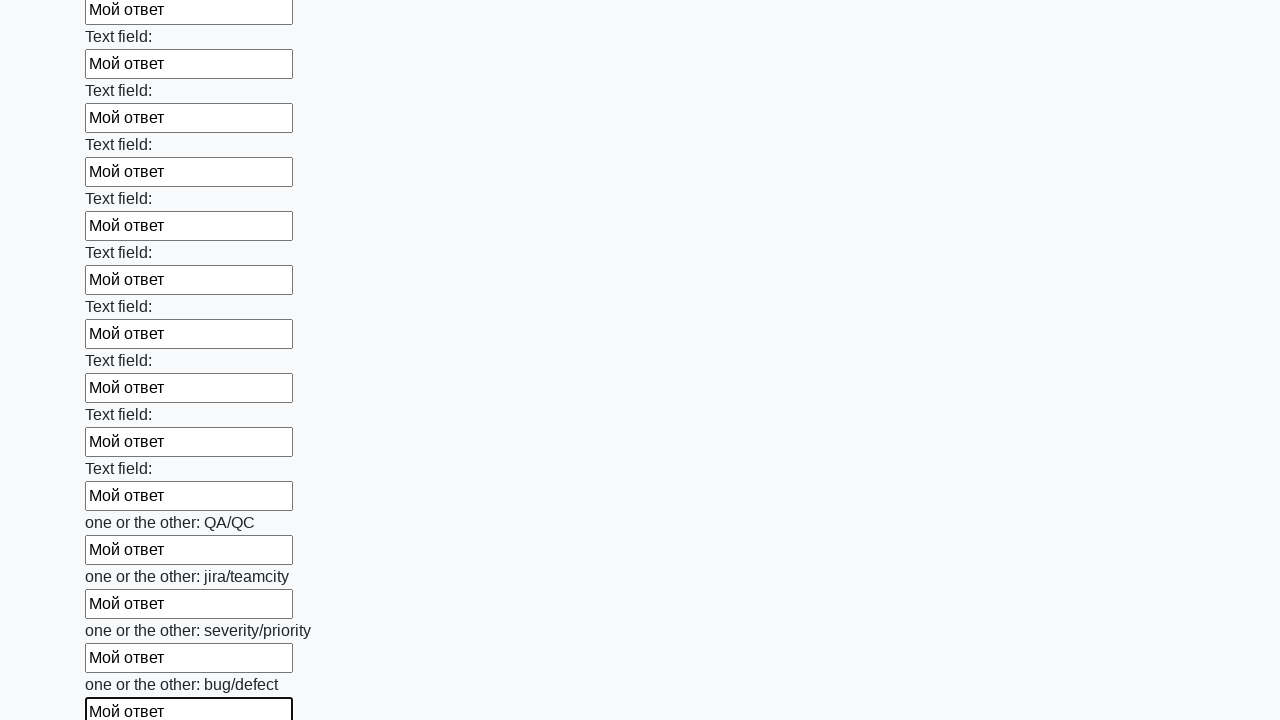

Filled input field with 'Мой ответ' on form[action="#"][method="get"] >> input >> nth=91
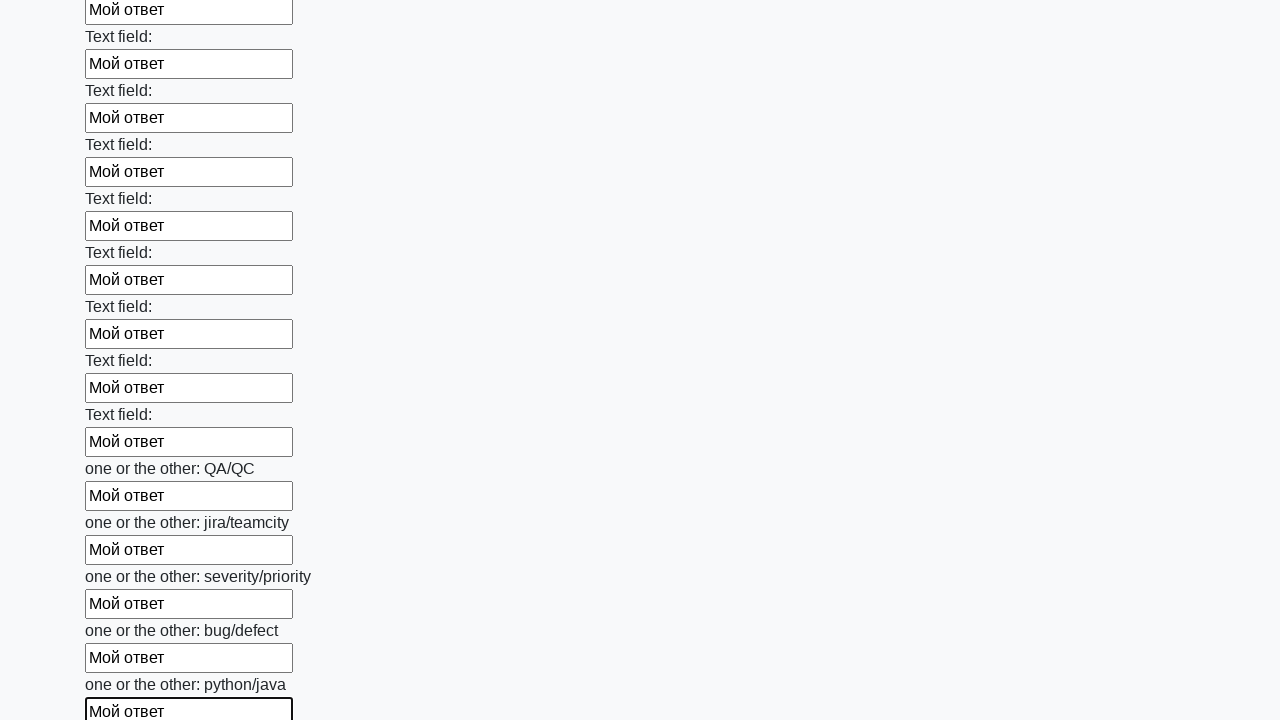

Filled input field with 'Мой ответ' on form[action="#"][method="get"] >> input >> nth=92
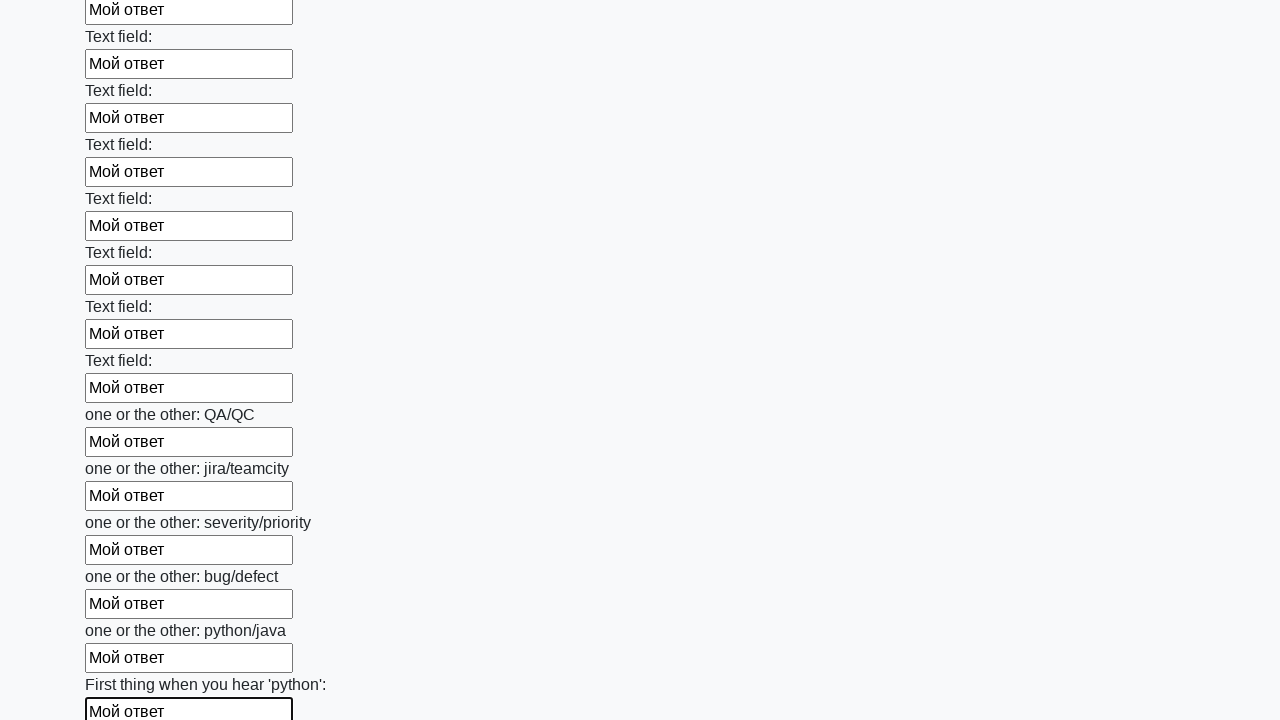

Filled input field with 'Мой ответ' on form[action="#"][method="get"] >> input >> nth=93
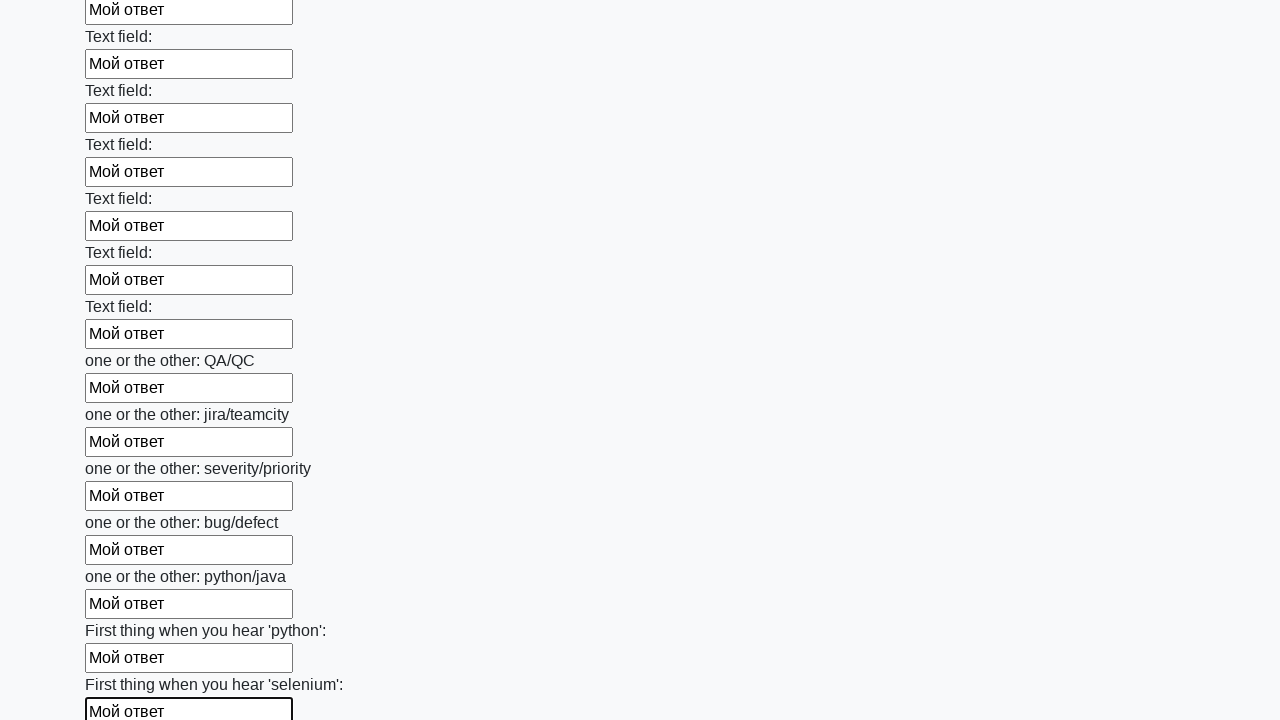

Filled input field with 'Мой ответ' on form[action="#"][method="get"] >> input >> nth=94
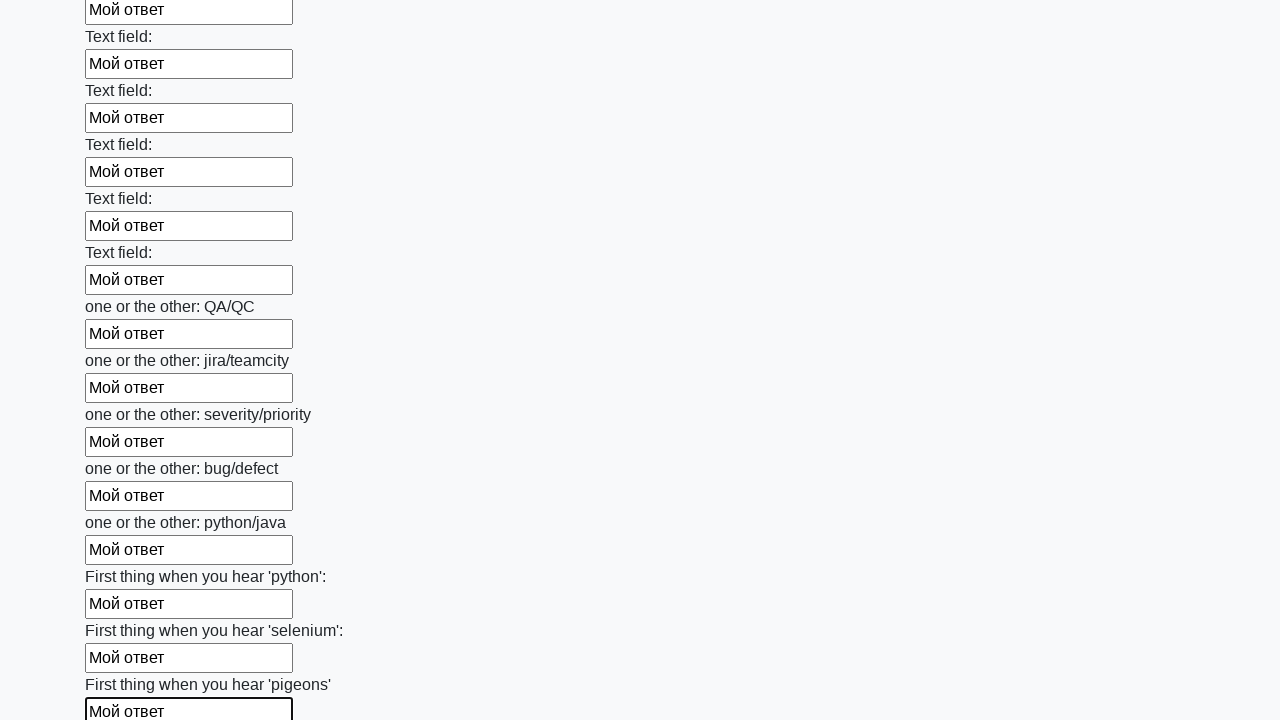

Filled input field with 'Мой ответ' on form[action="#"][method="get"] >> input >> nth=95
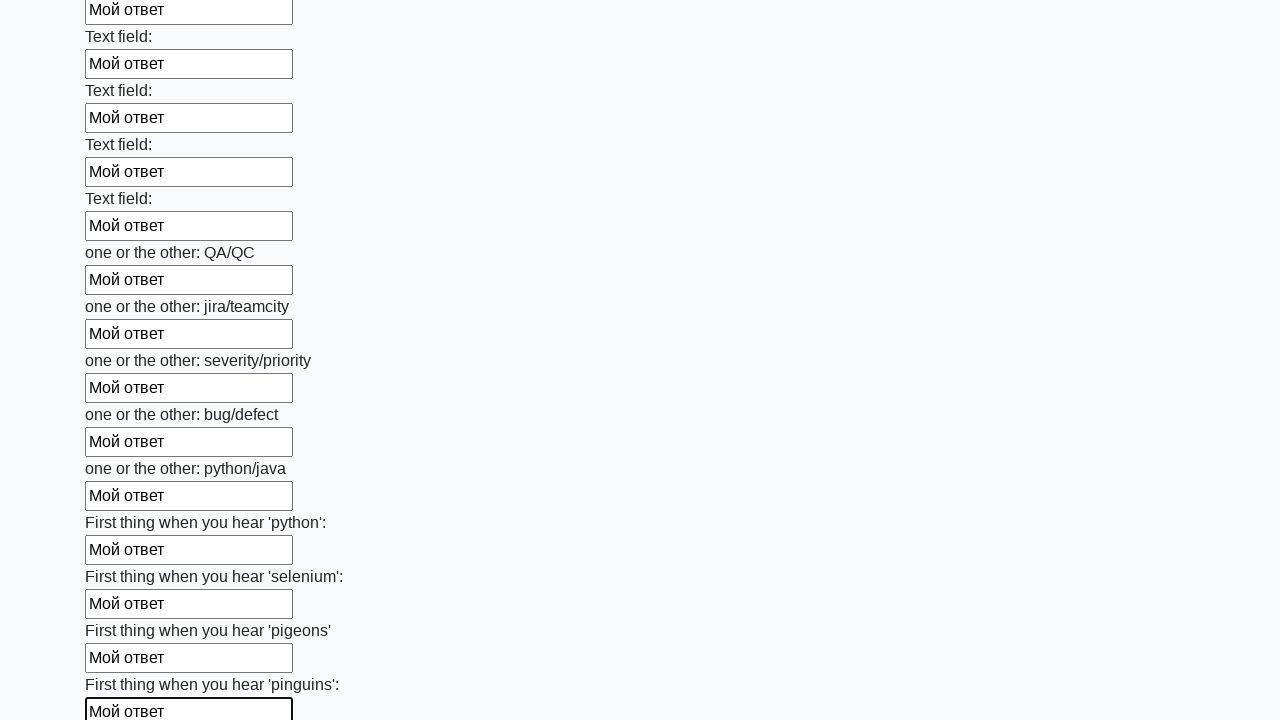

Filled input field with 'Мой ответ' on form[action="#"][method="get"] >> input >> nth=96
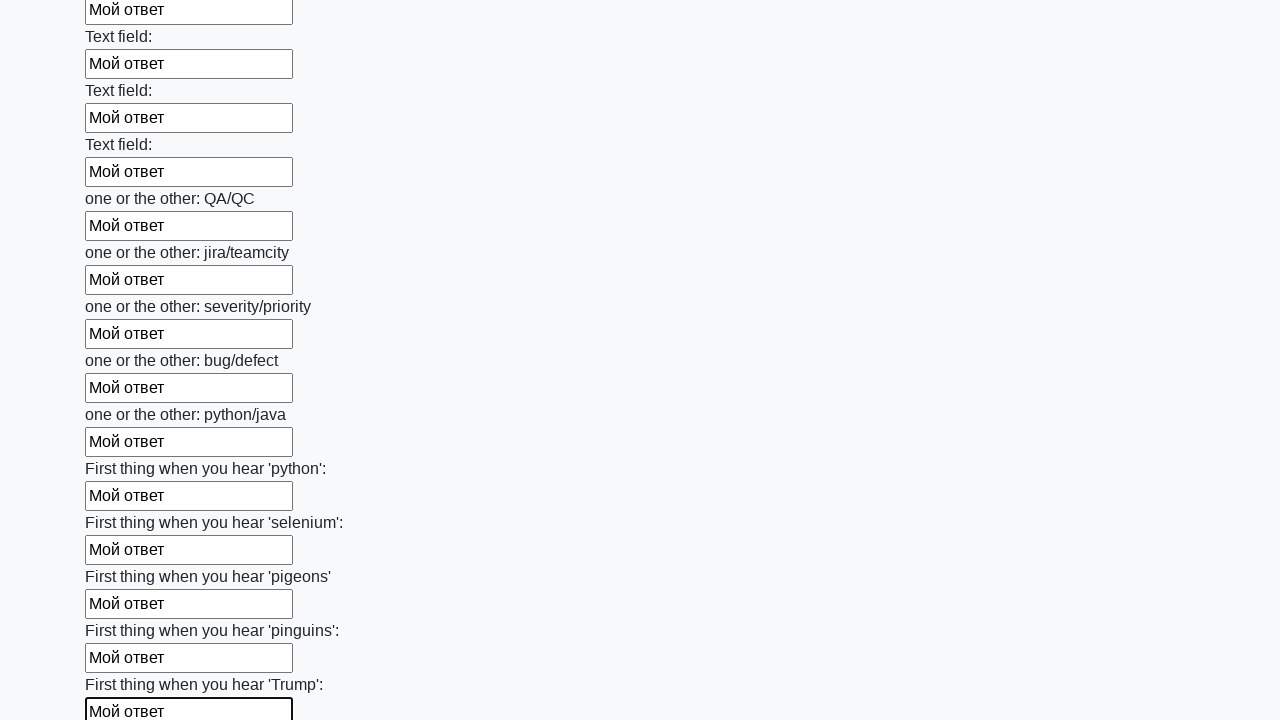

Filled input field with 'Мой ответ' on form[action="#"][method="get"] >> input >> nth=97
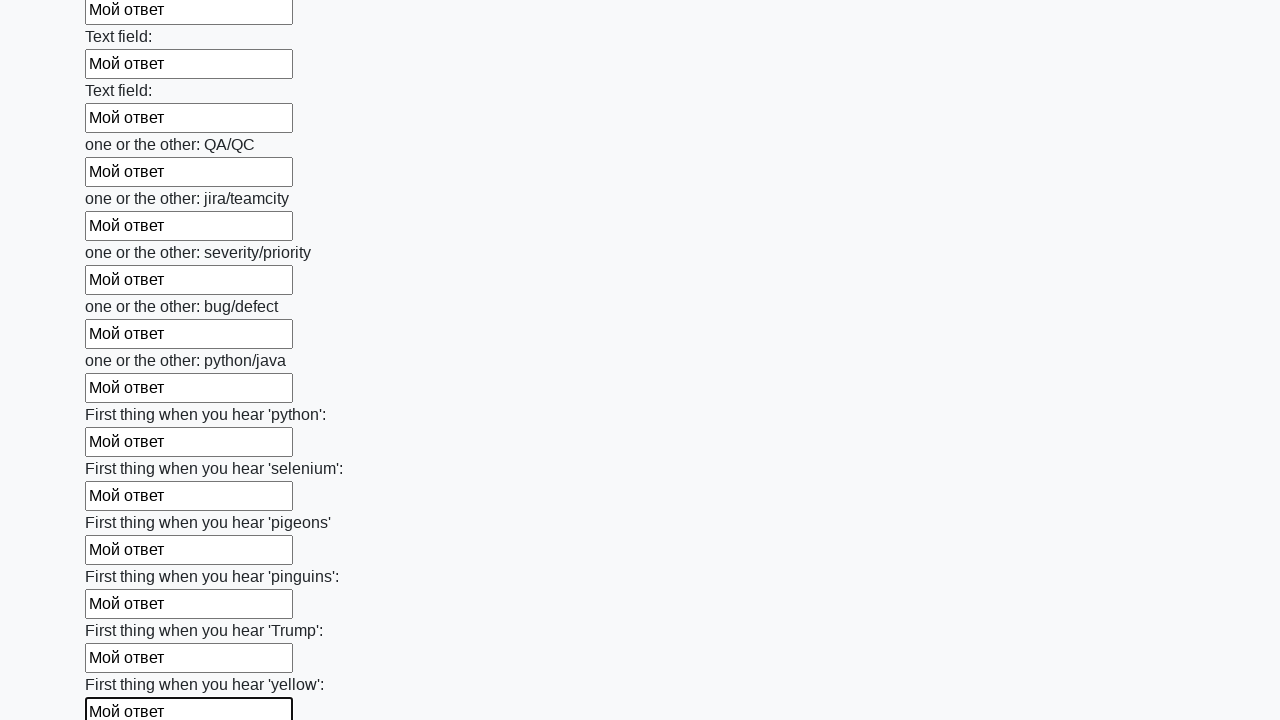

Filled input field with 'Мой ответ' on form[action="#"][method="get"] >> input >> nth=98
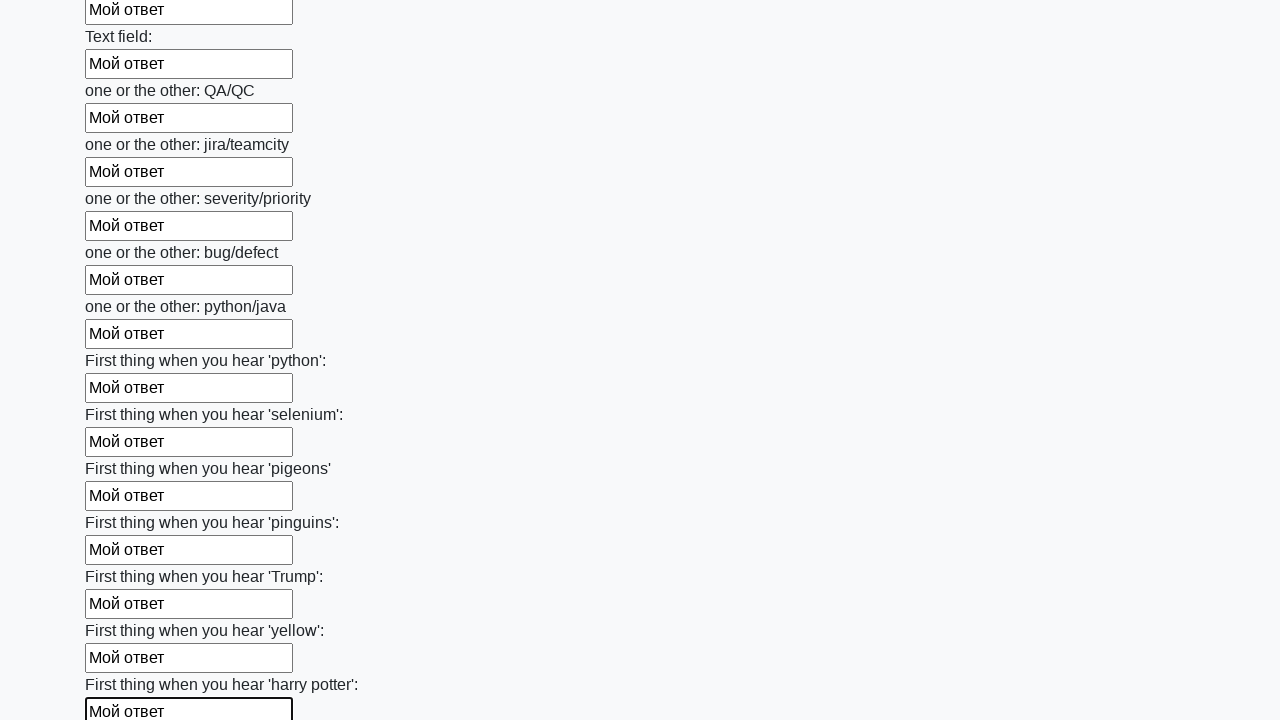

Filled input field with 'Мой ответ' on form[action="#"][method="get"] >> input >> nth=99
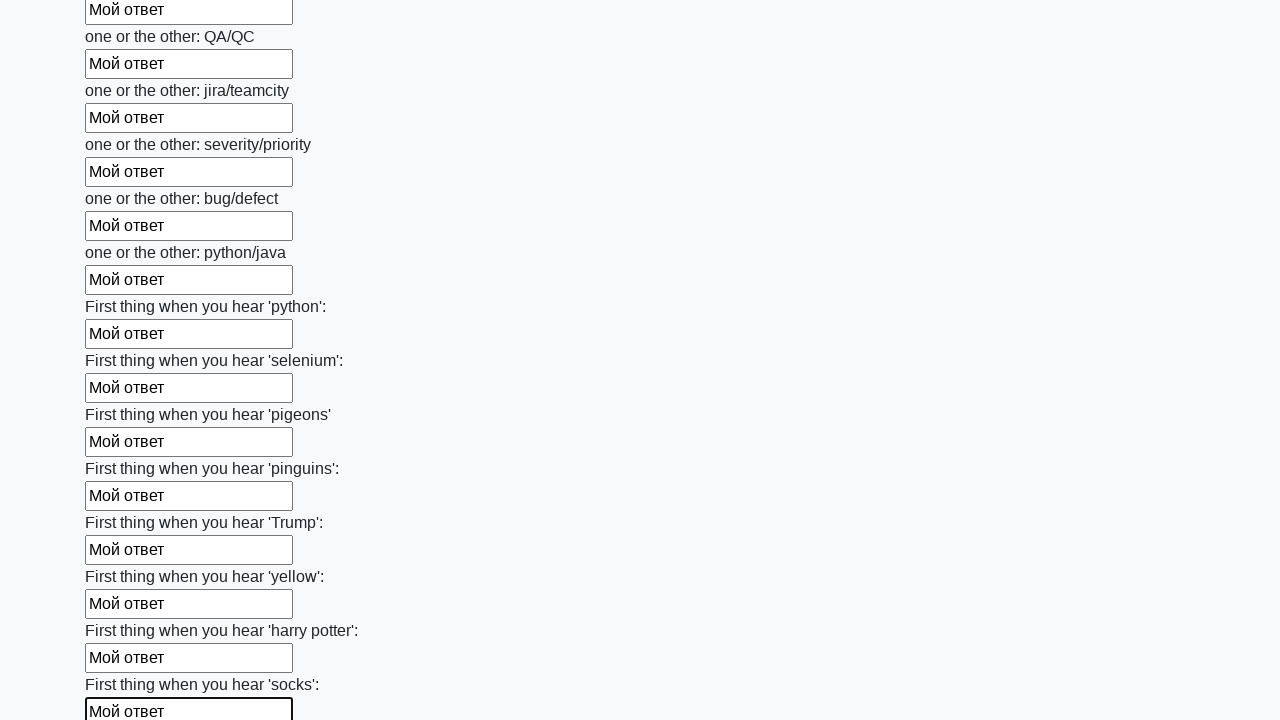

Clicked submit button at (123, 611) on button.btn
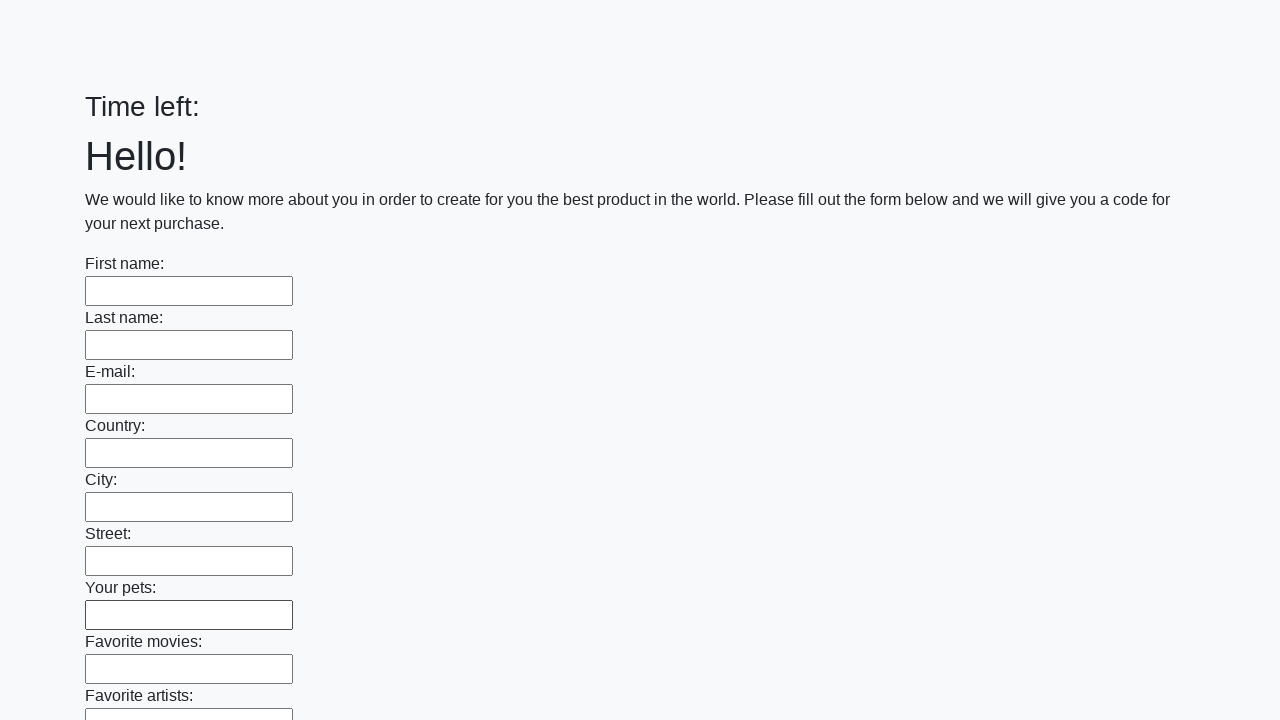

Set up alert dialog handler to accept alerts
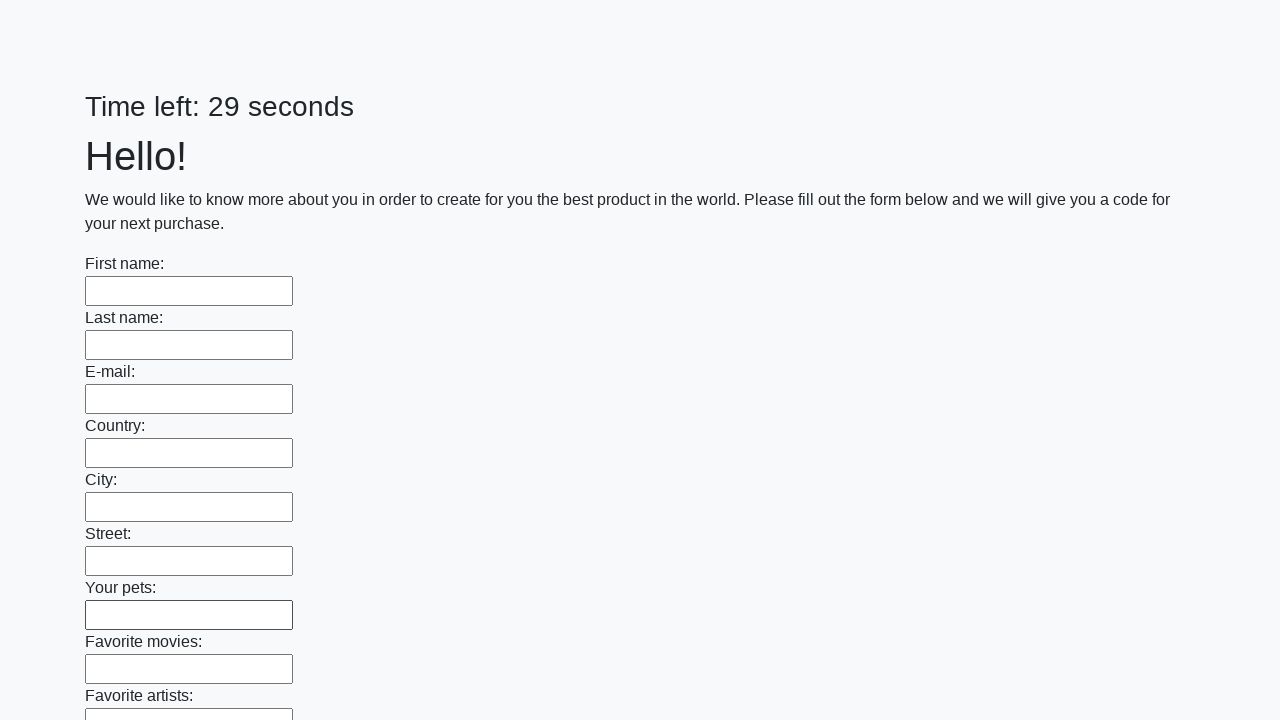

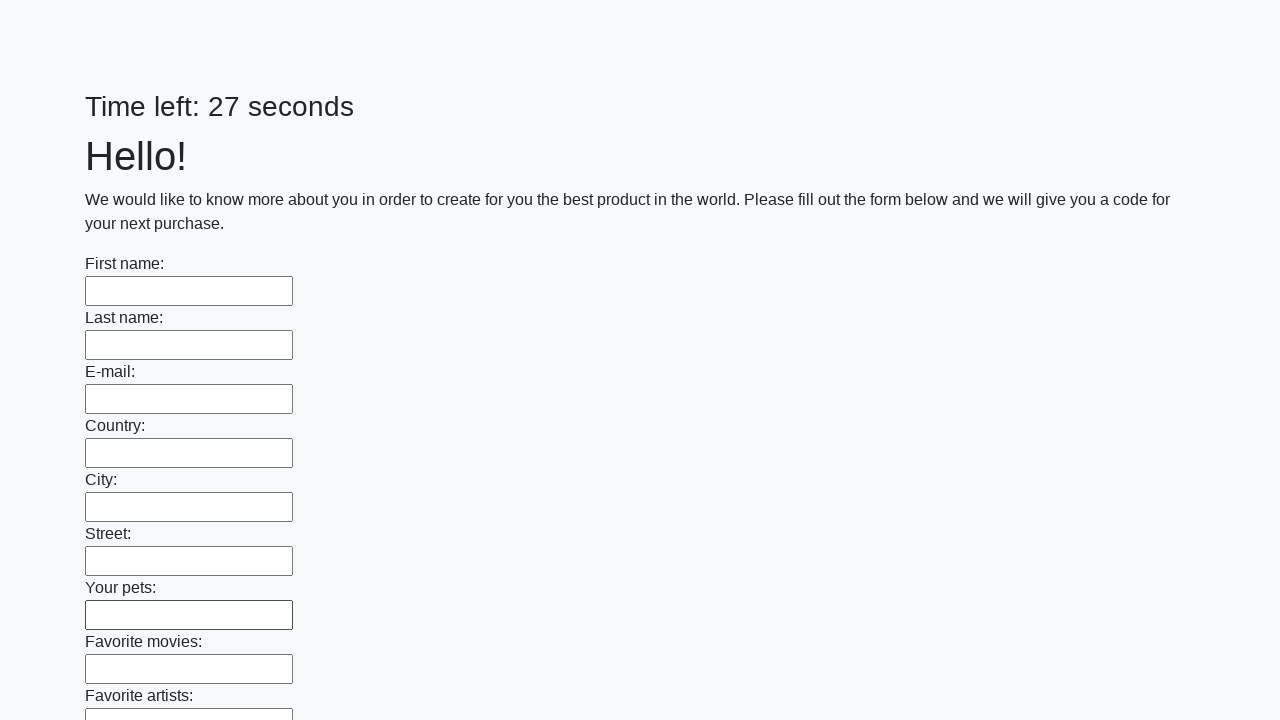